Tests filling out a large form by entering text into all input fields and clicking the submit button

Starting URL: http://suninjuly.github.io/huge_form.html

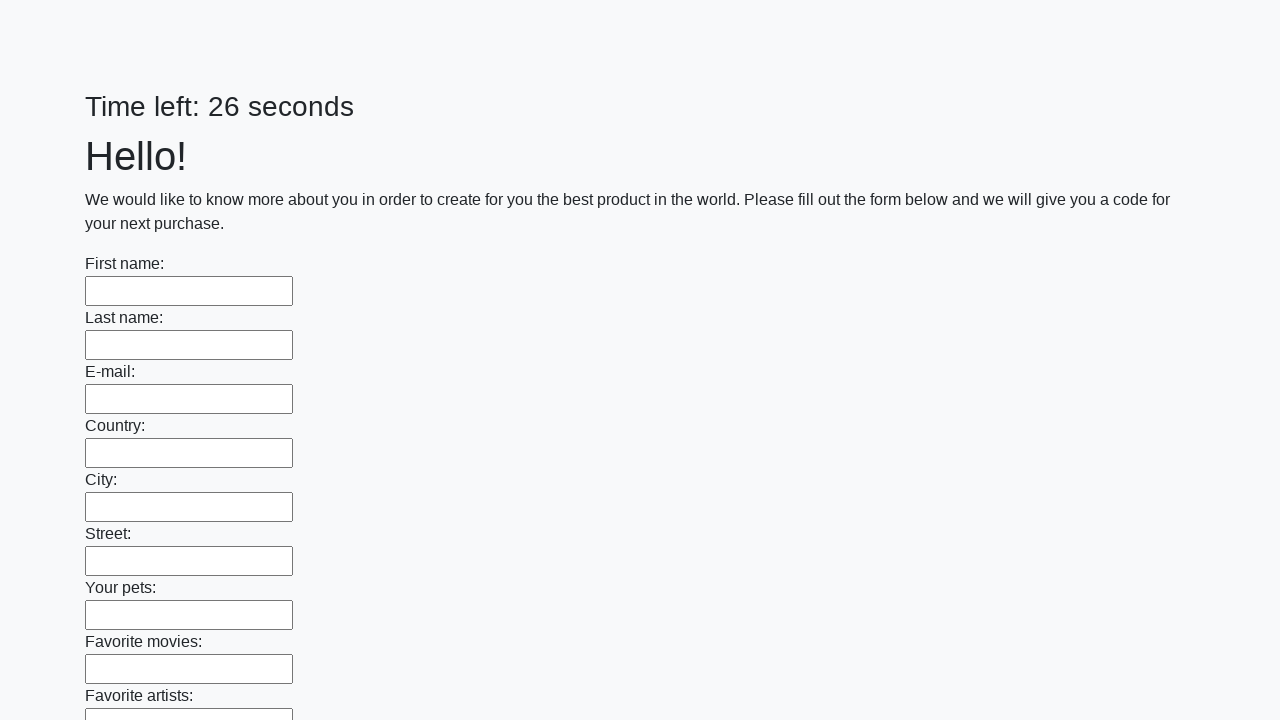

Located all input elements on the form
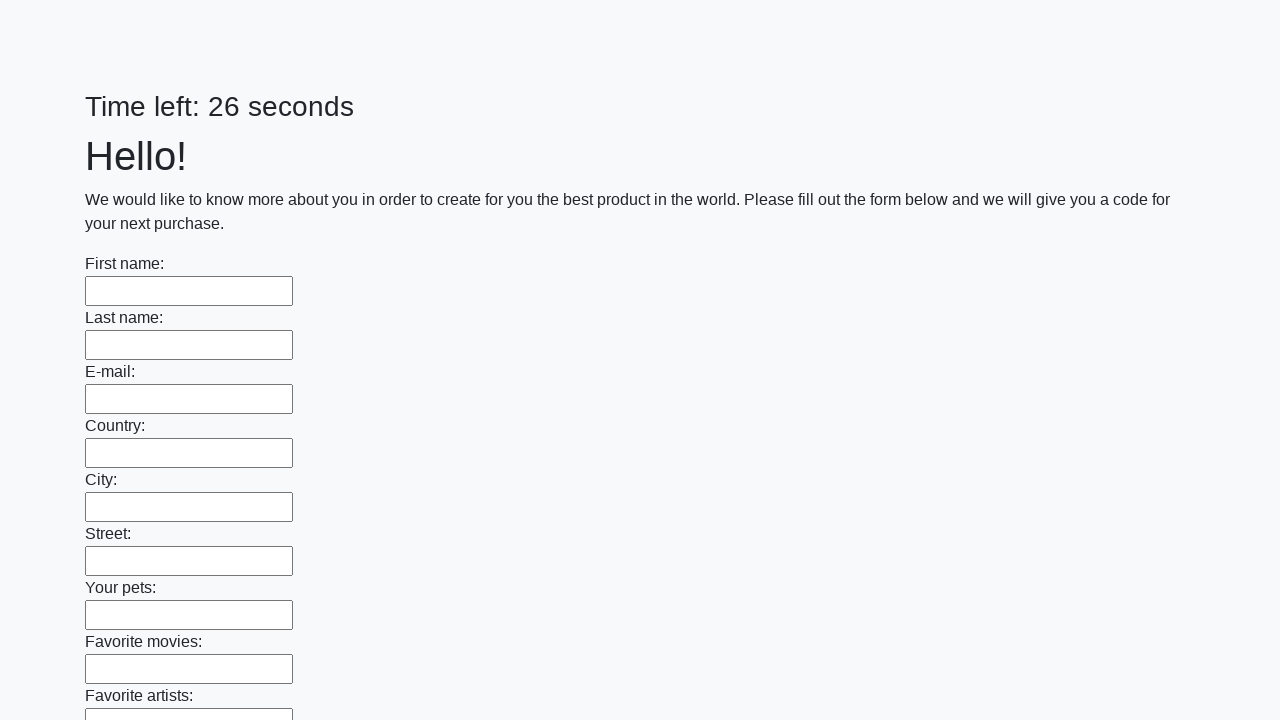

Filled input field with 'Мой ответ' on input >> nth=0
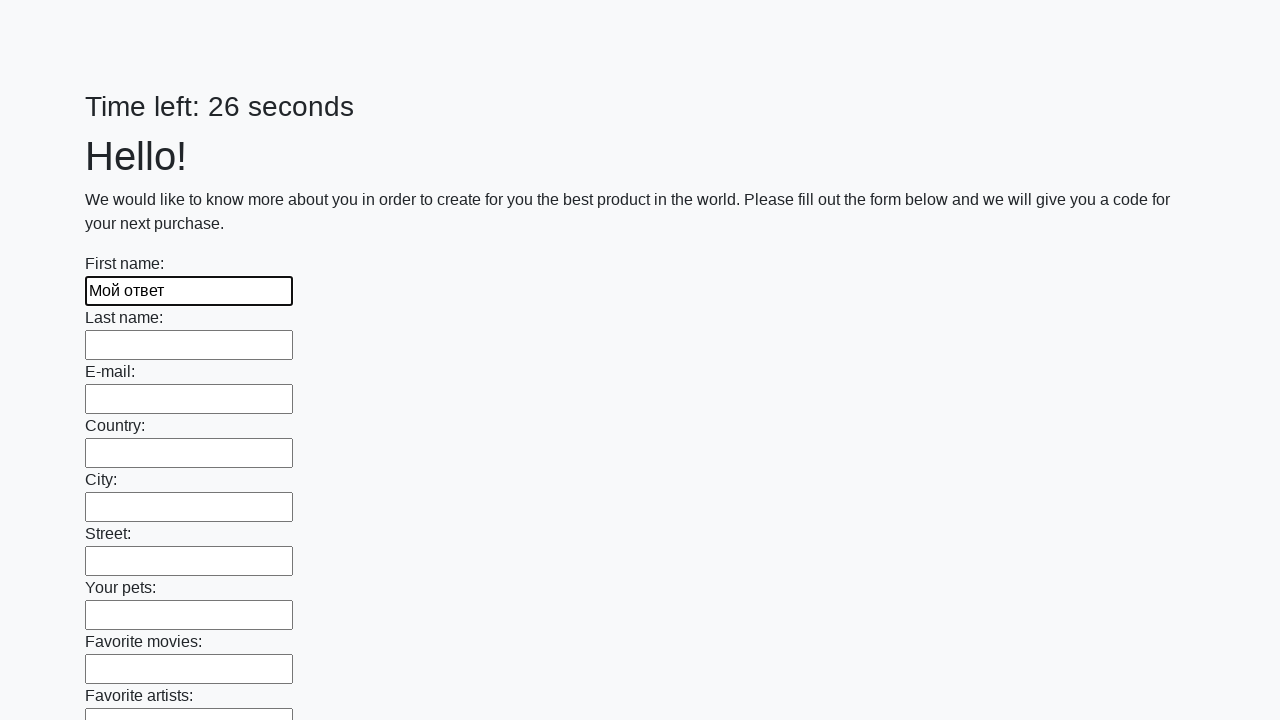

Filled input field with 'Мой ответ' on input >> nth=1
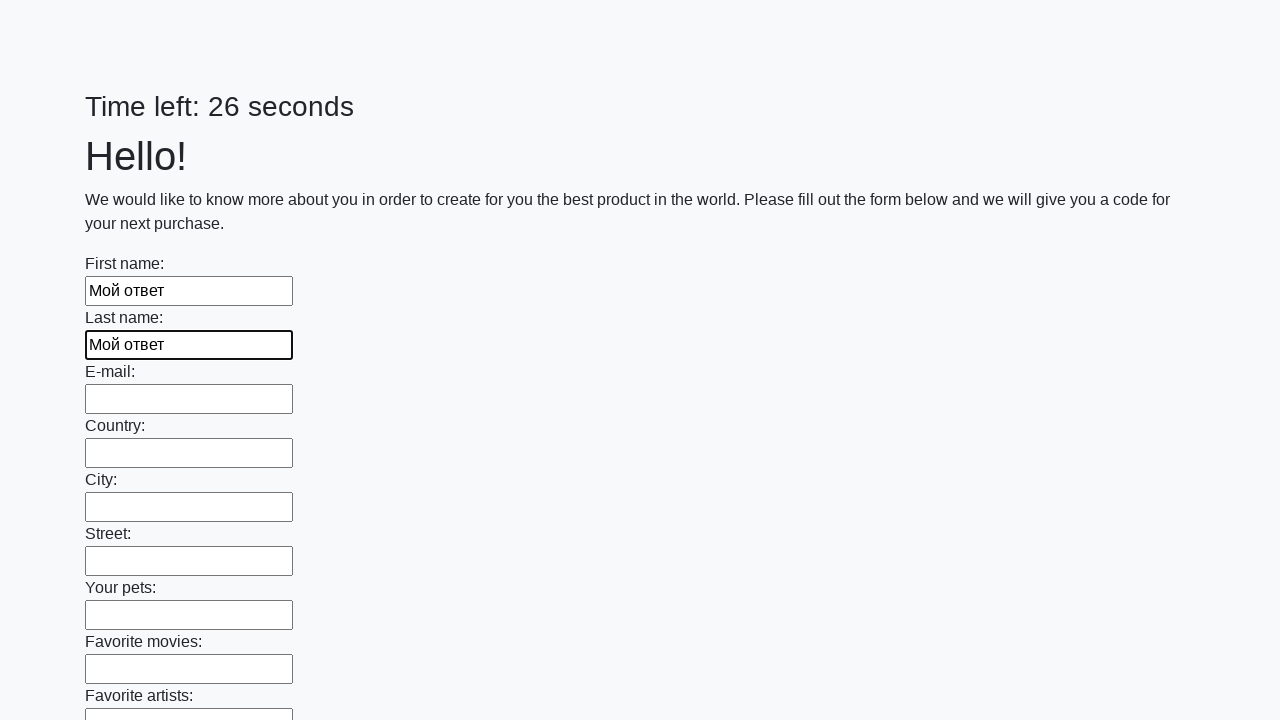

Filled input field with 'Мой ответ' on input >> nth=2
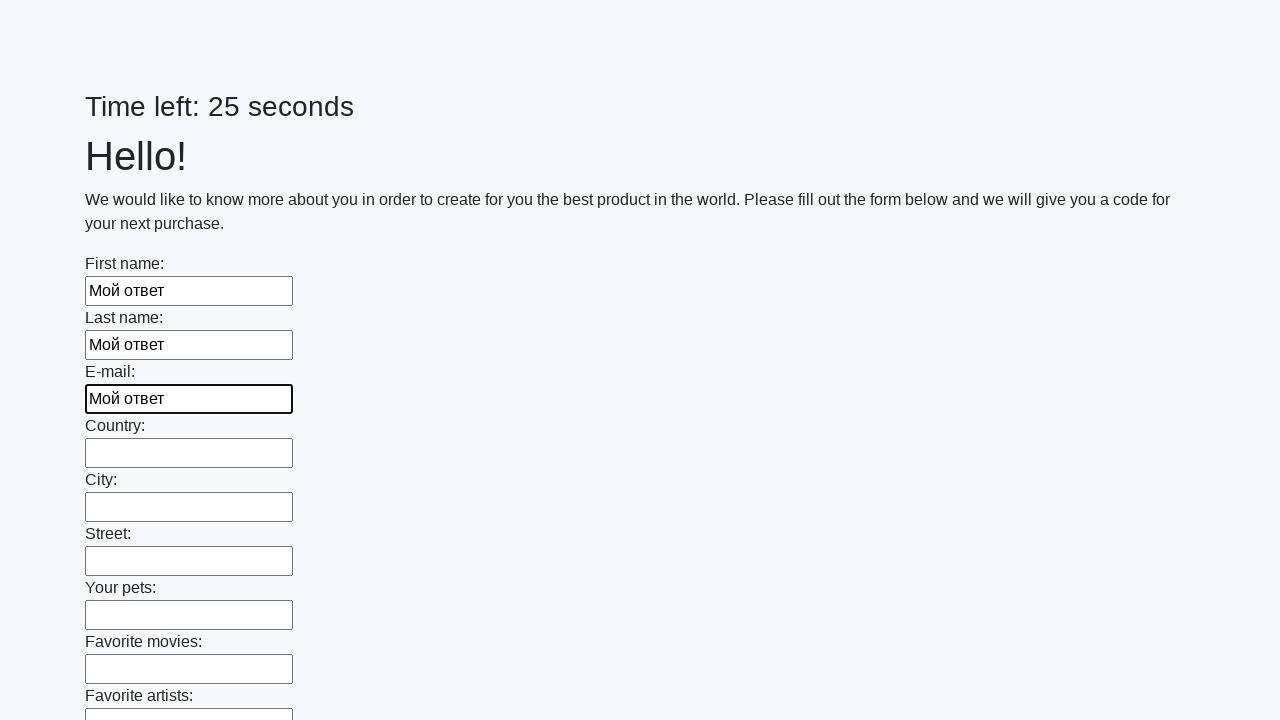

Filled input field with 'Мой ответ' on input >> nth=3
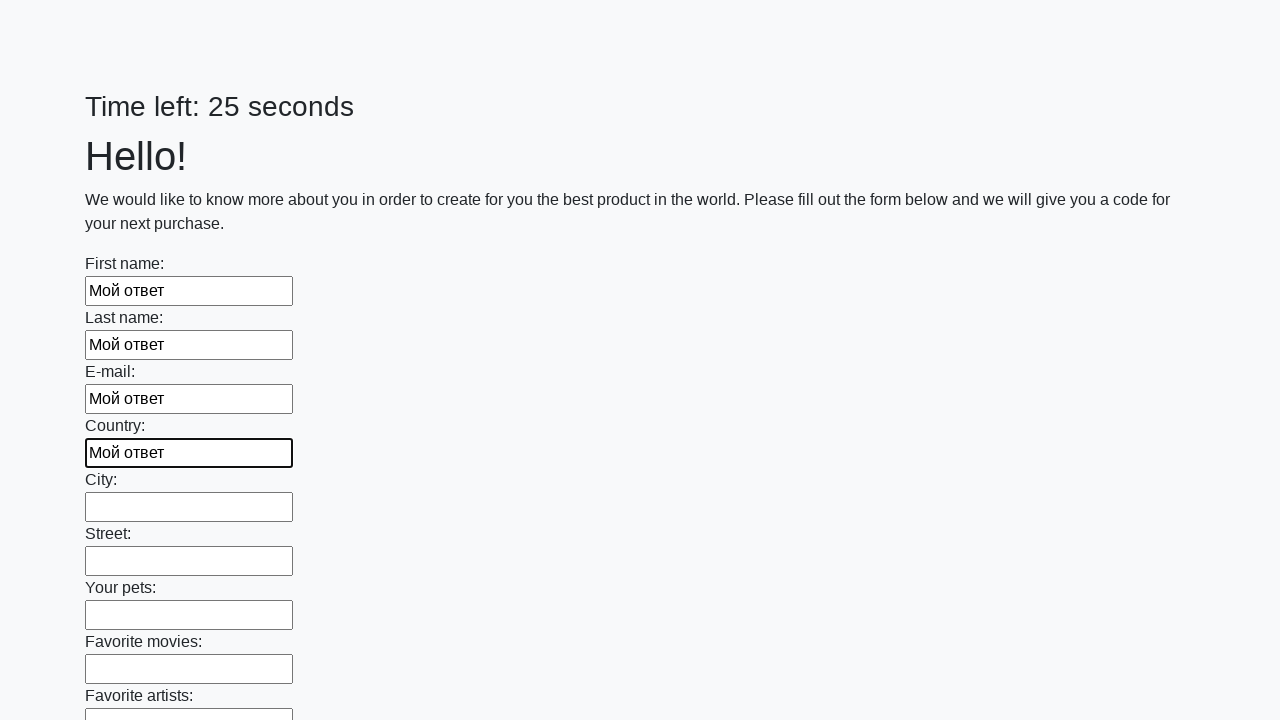

Filled input field with 'Мой ответ' on input >> nth=4
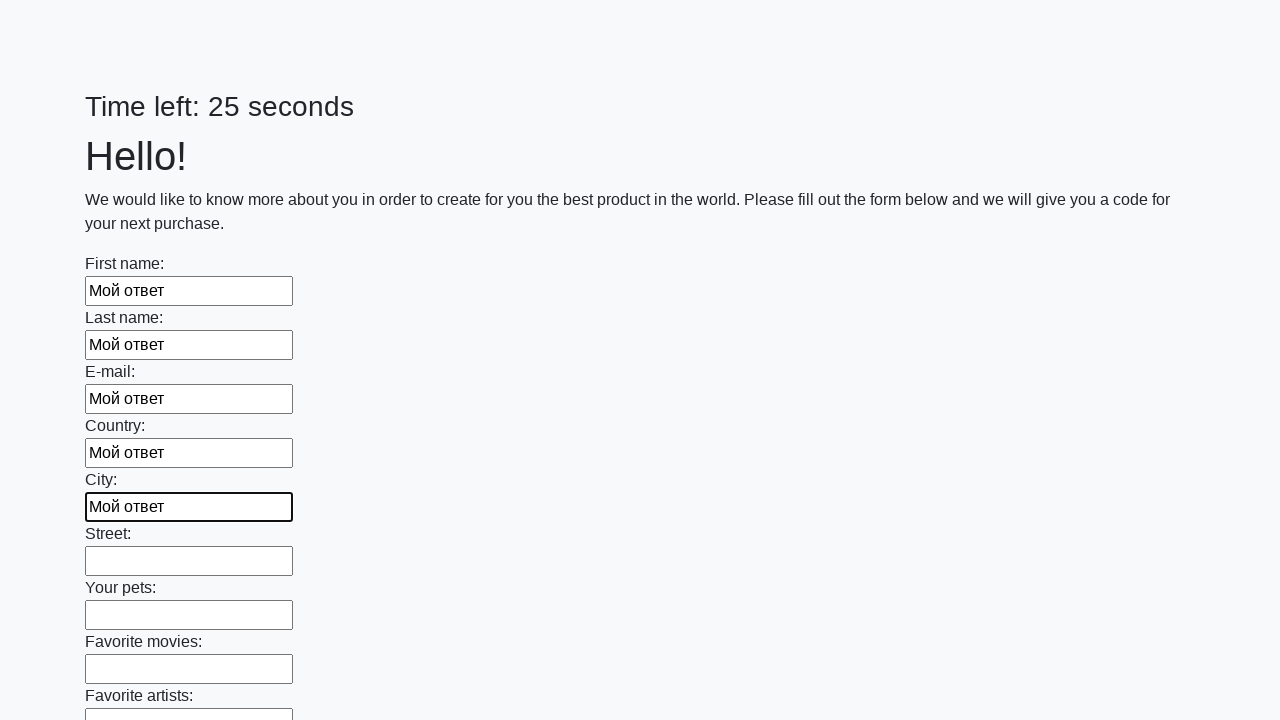

Filled input field with 'Мой ответ' on input >> nth=5
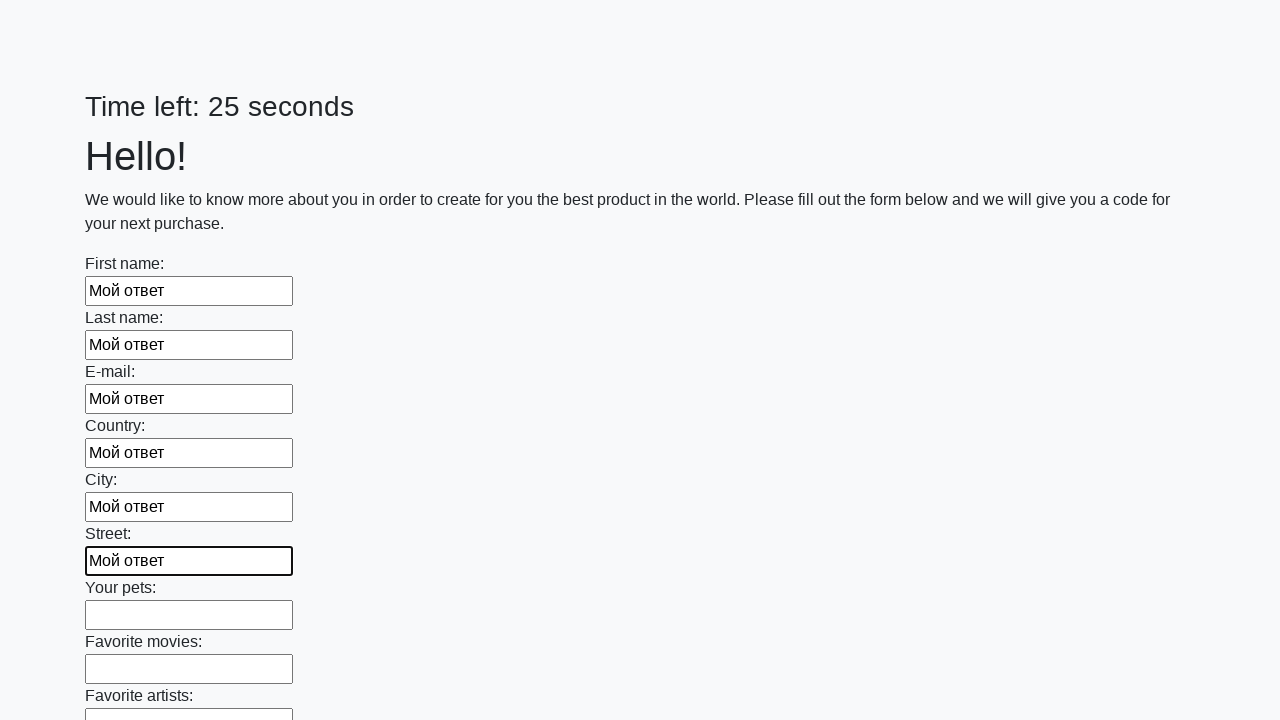

Filled input field with 'Мой ответ' on input >> nth=6
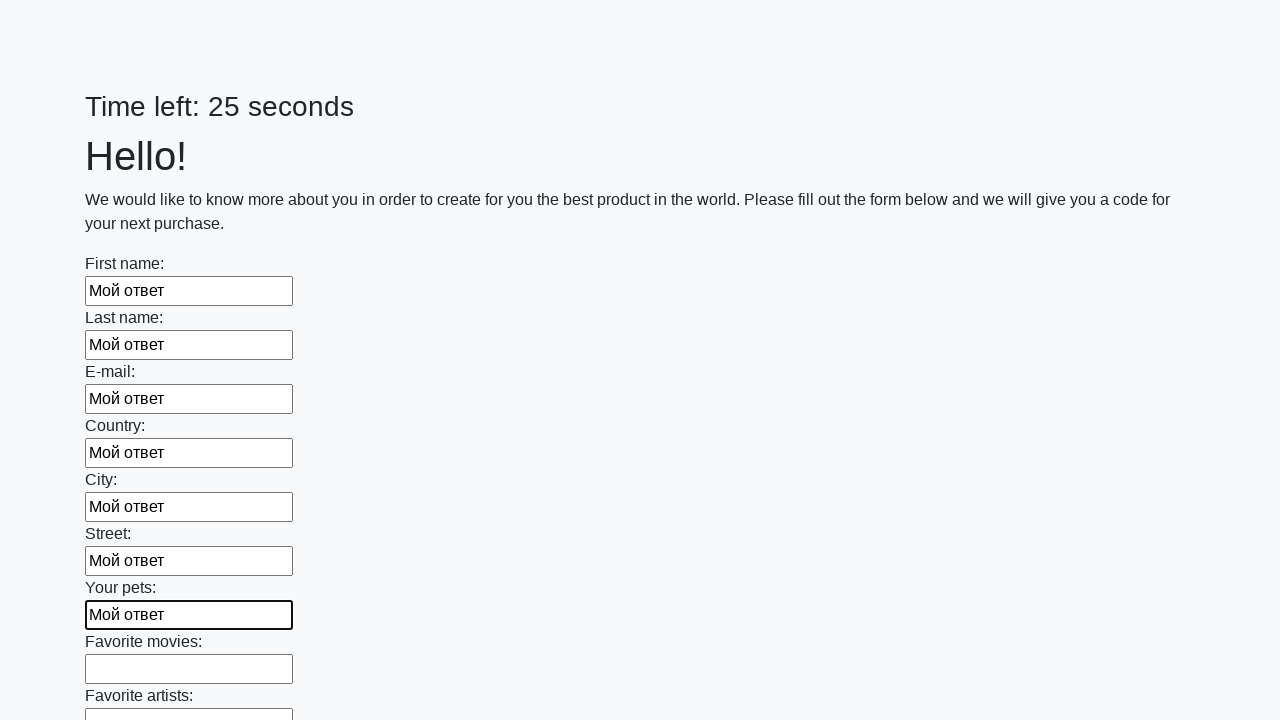

Filled input field with 'Мой ответ' on input >> nth=7
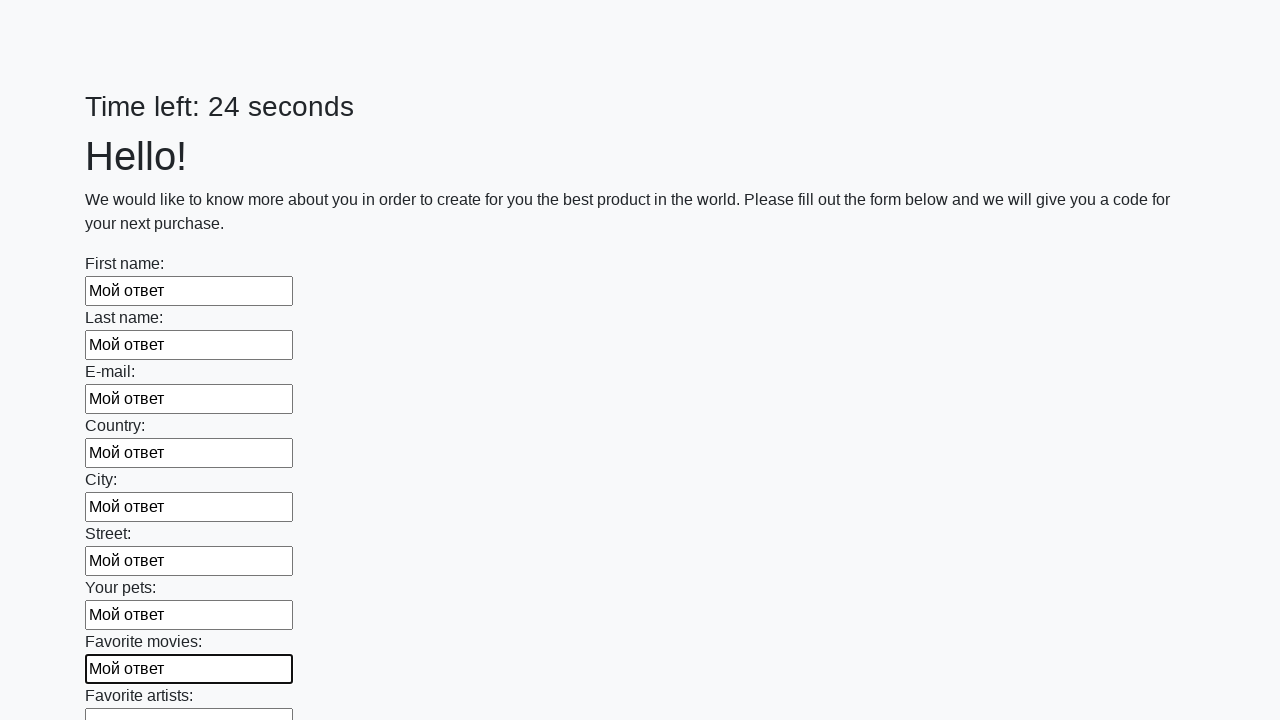

Filled input field with 'Мой ответ' on input >> nth=8
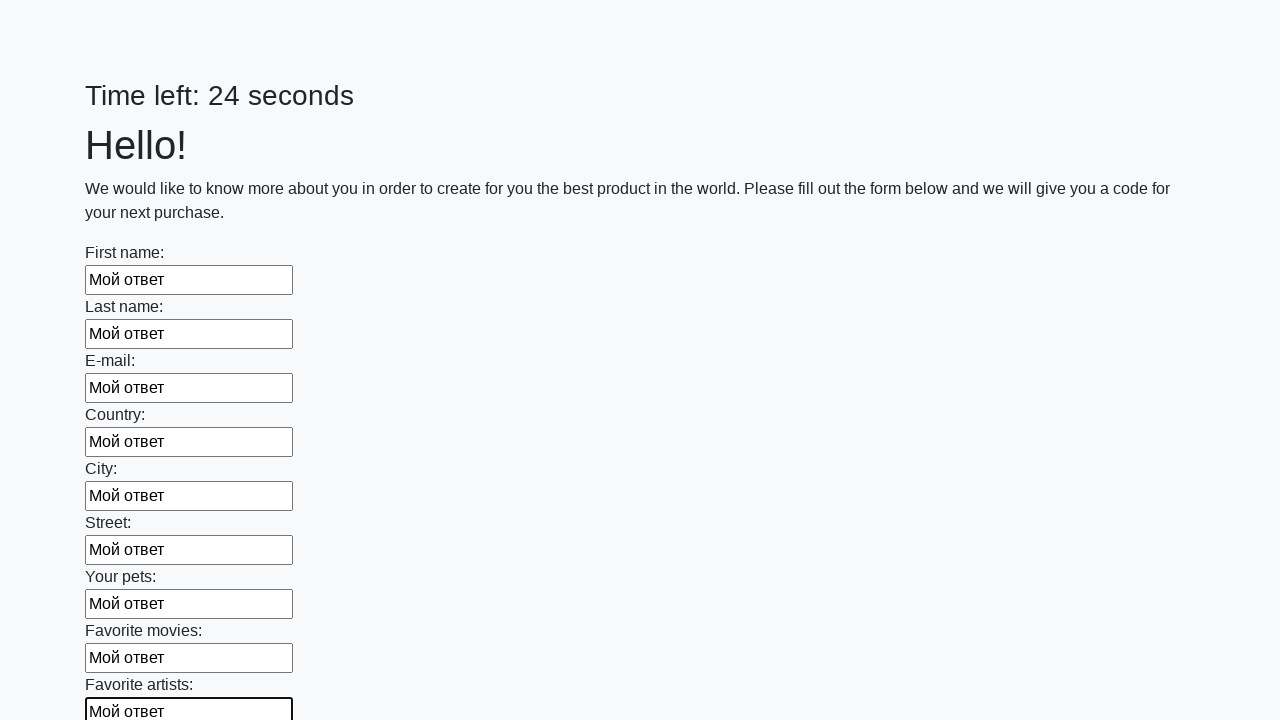

Filled input field with 'Мой ответ' on input >> nth=9
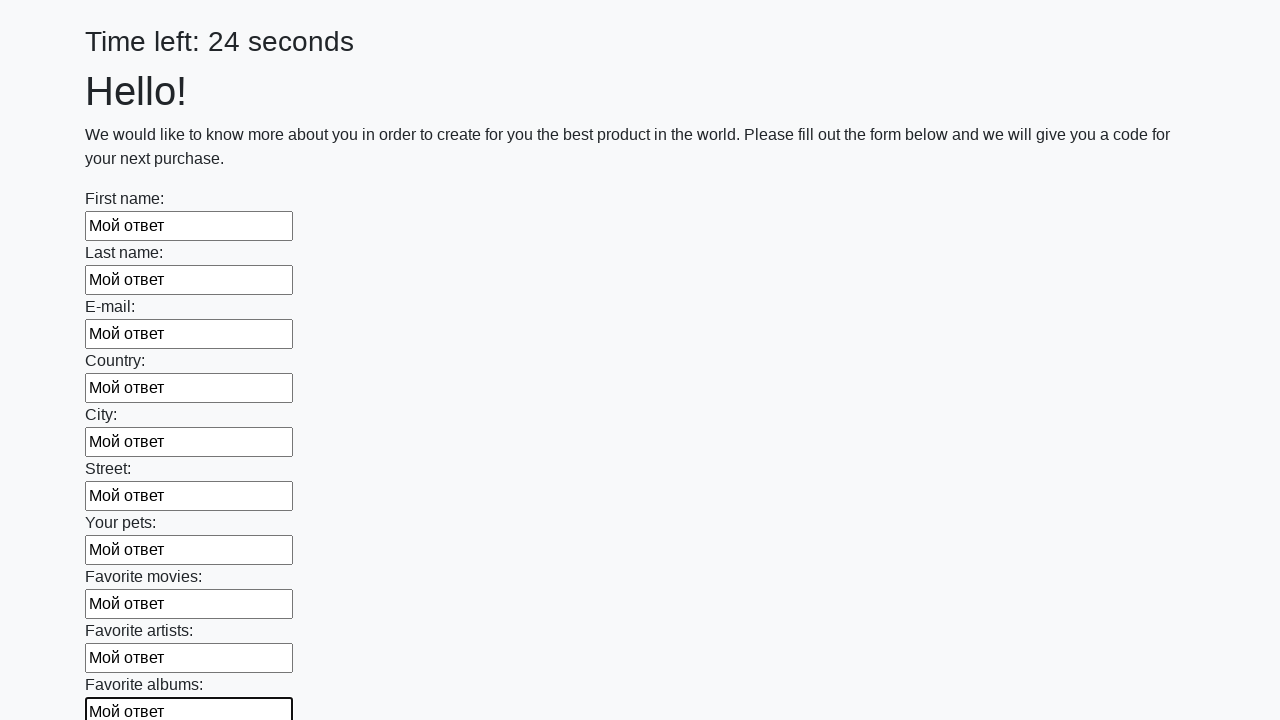

Filled input field with 'Мой ответ' on input >> nth=10
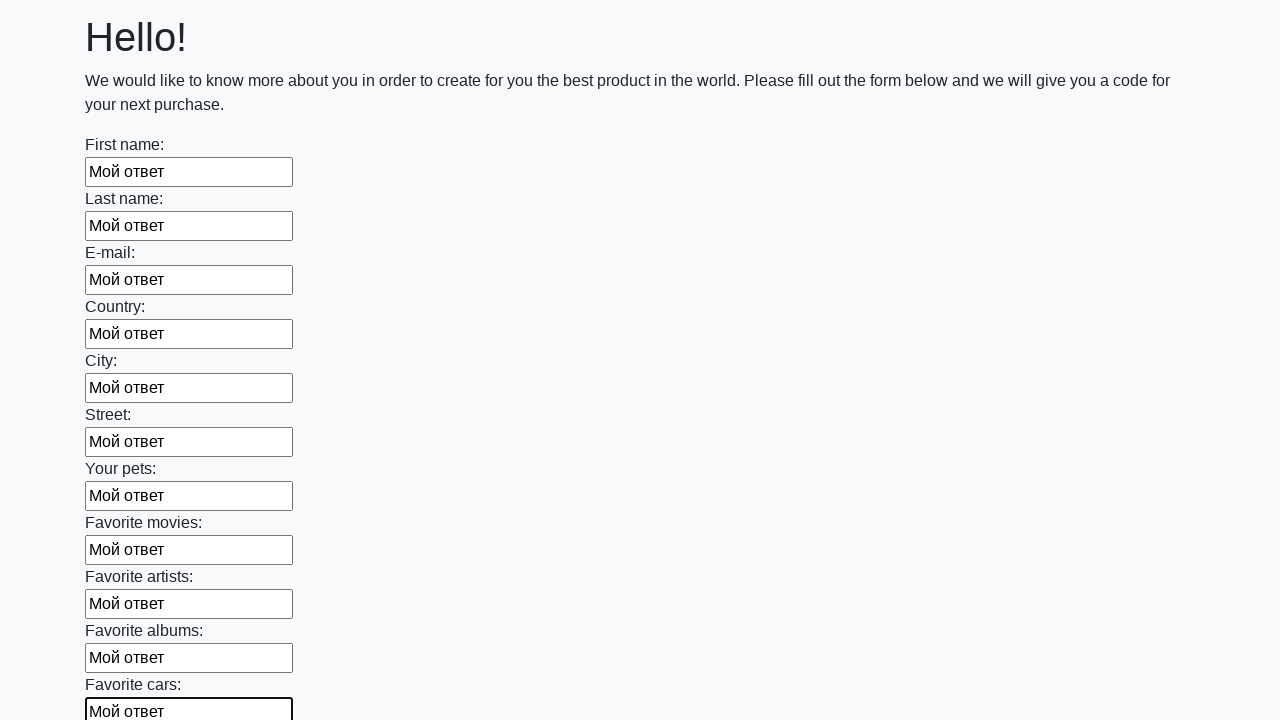

Filled input field with 'Мой ответ' on input >> nth=11
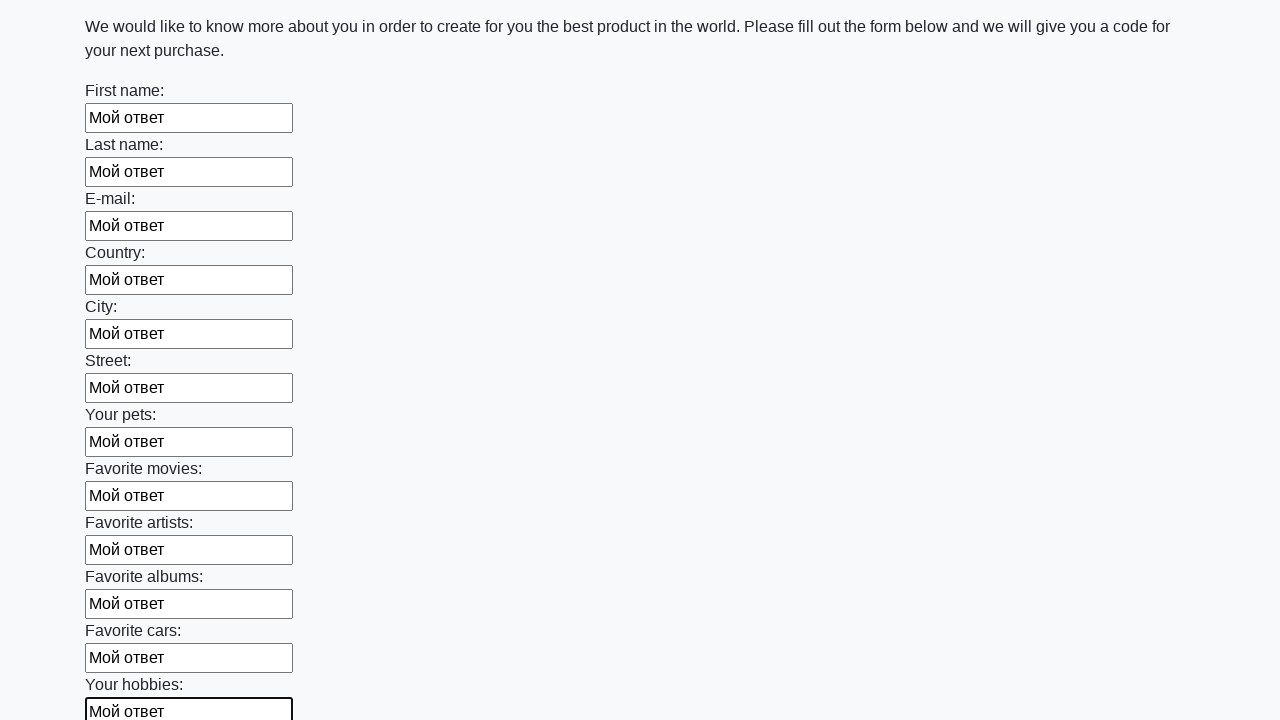

Filled input field with 'Мой ответ' on input >> nth=12
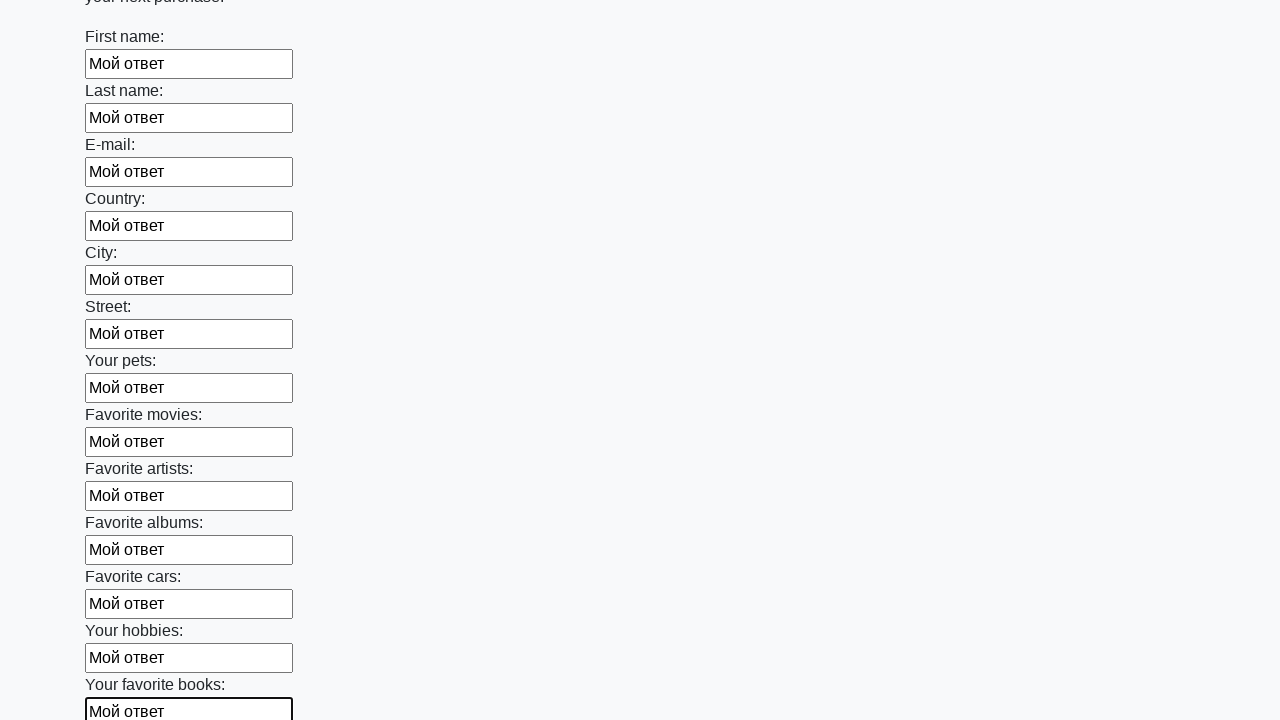

Filled input field with 'Мой ответ' on input >> nth=13
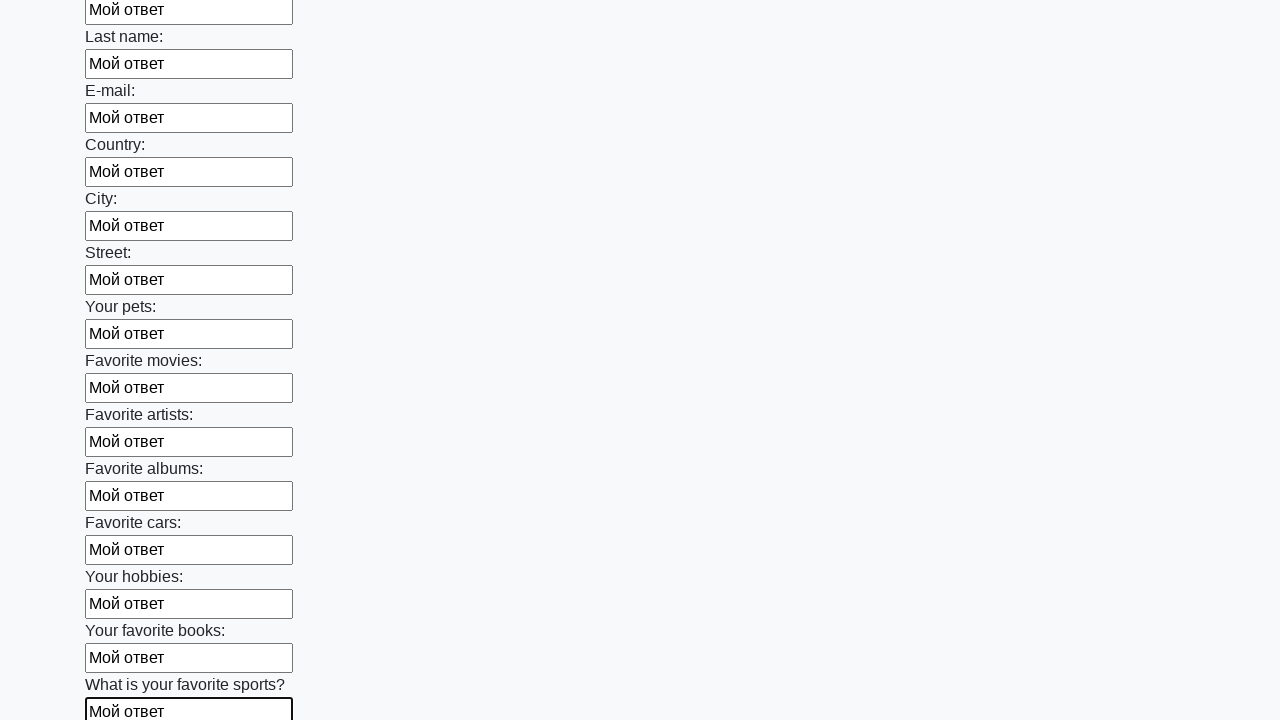

Filled input field with 'Мой ответ' on input >> nth=14
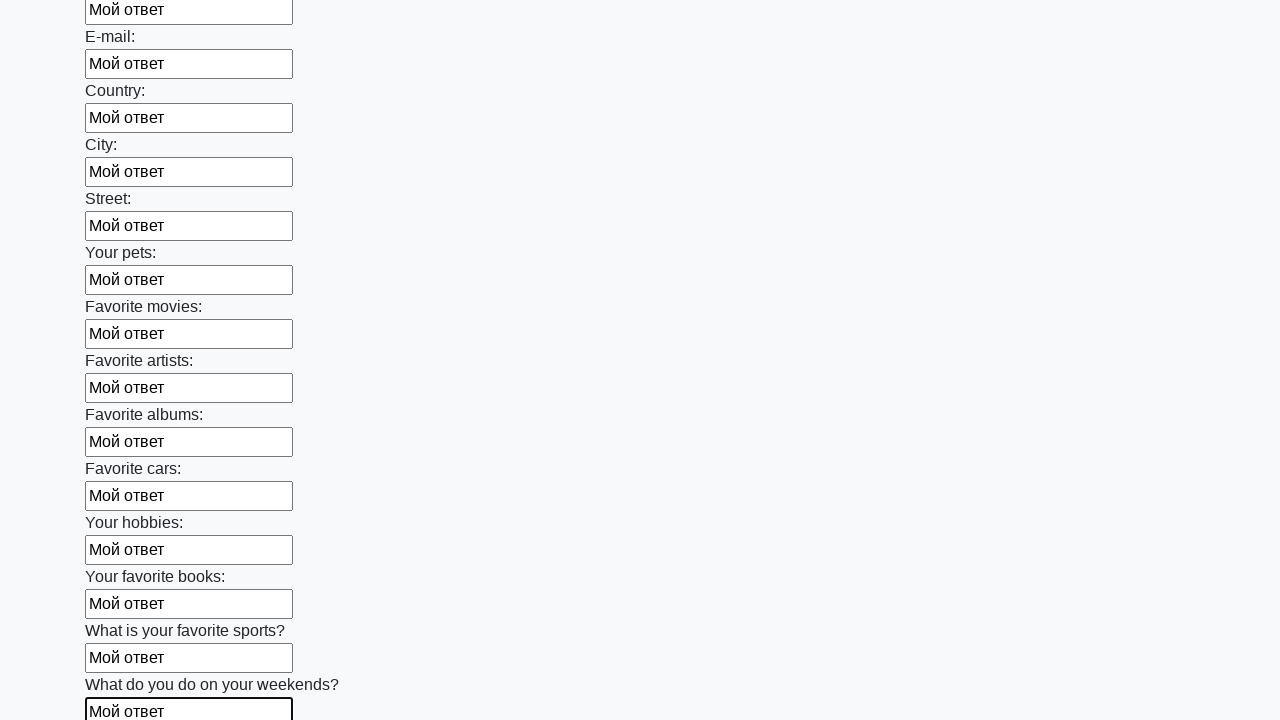

Filled input field with 'Мой ответ' on input >> nth=15
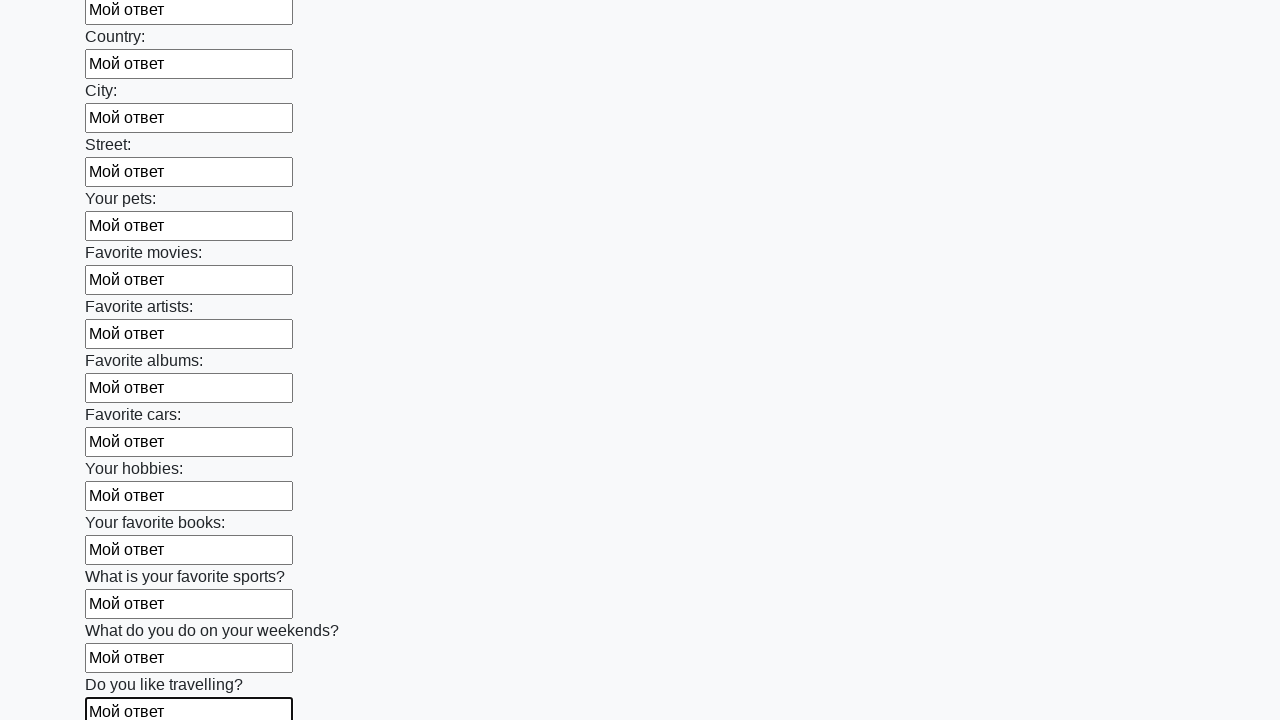

Filled input field with 'Мой ответ' on input >> nth=16
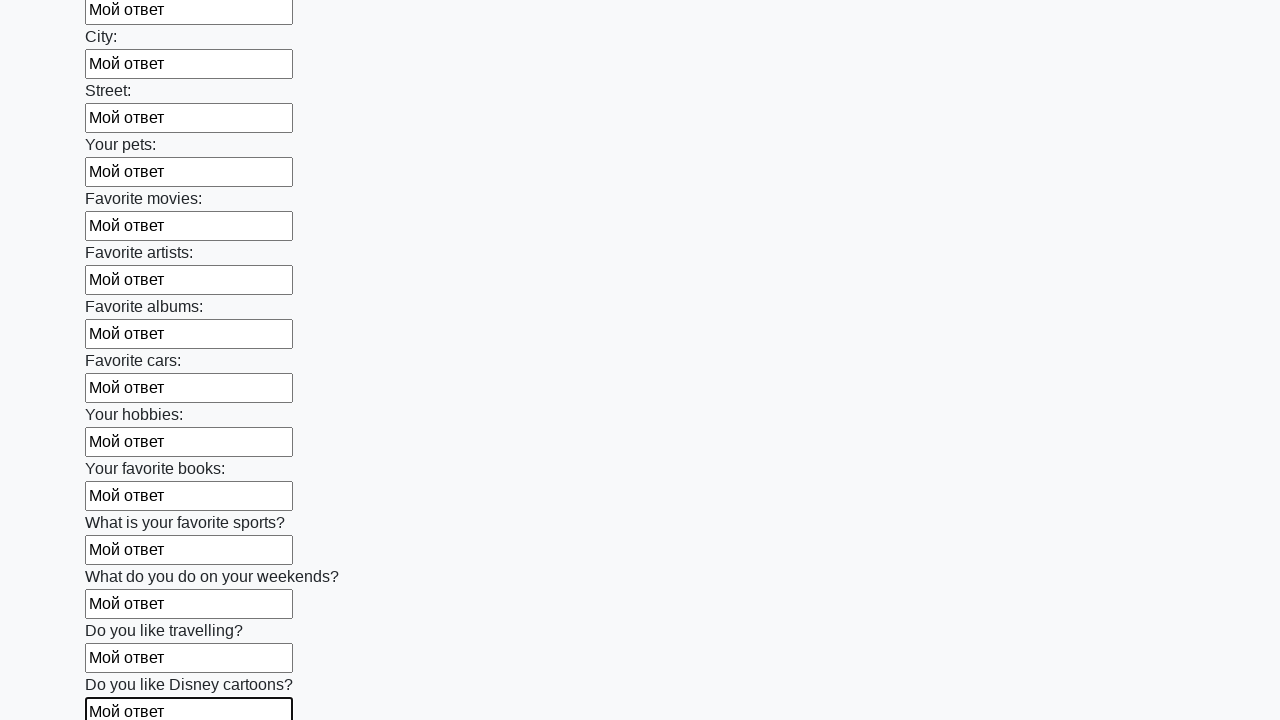

Filled input field with 'Мой ответ' on input >> nth=17
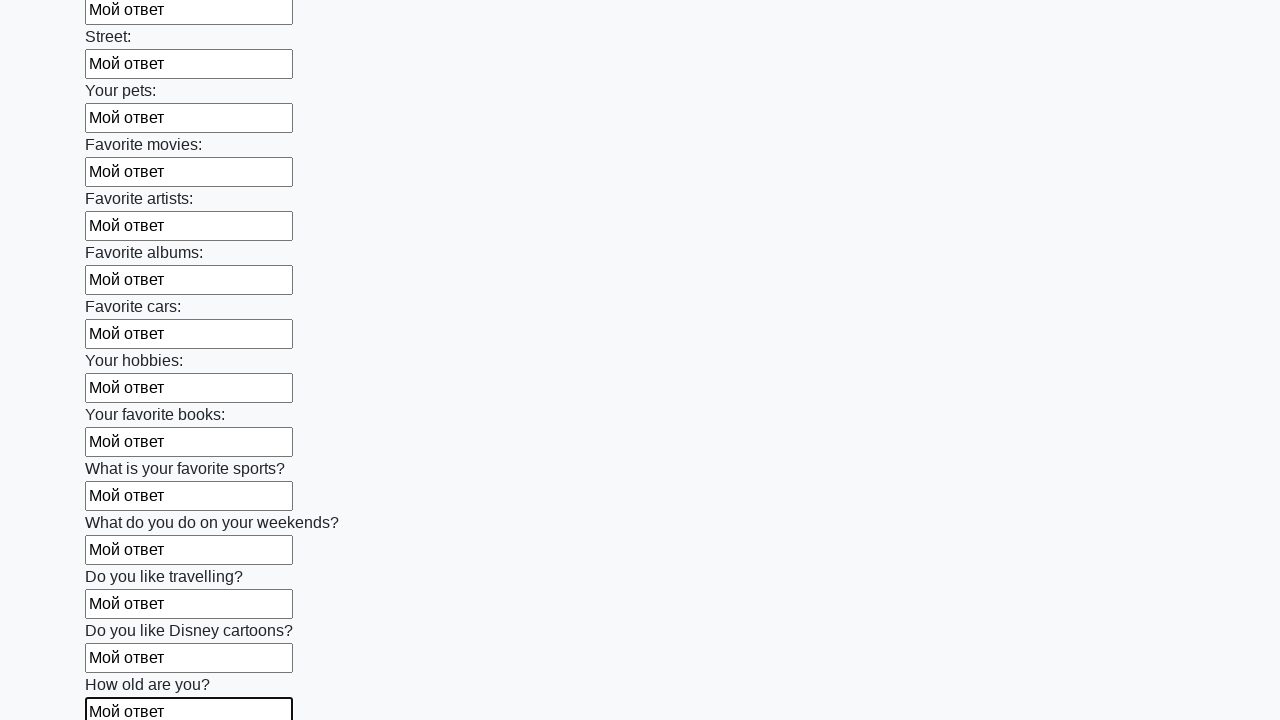

Filled input field with 'Мой ответ' on input >> nth=18
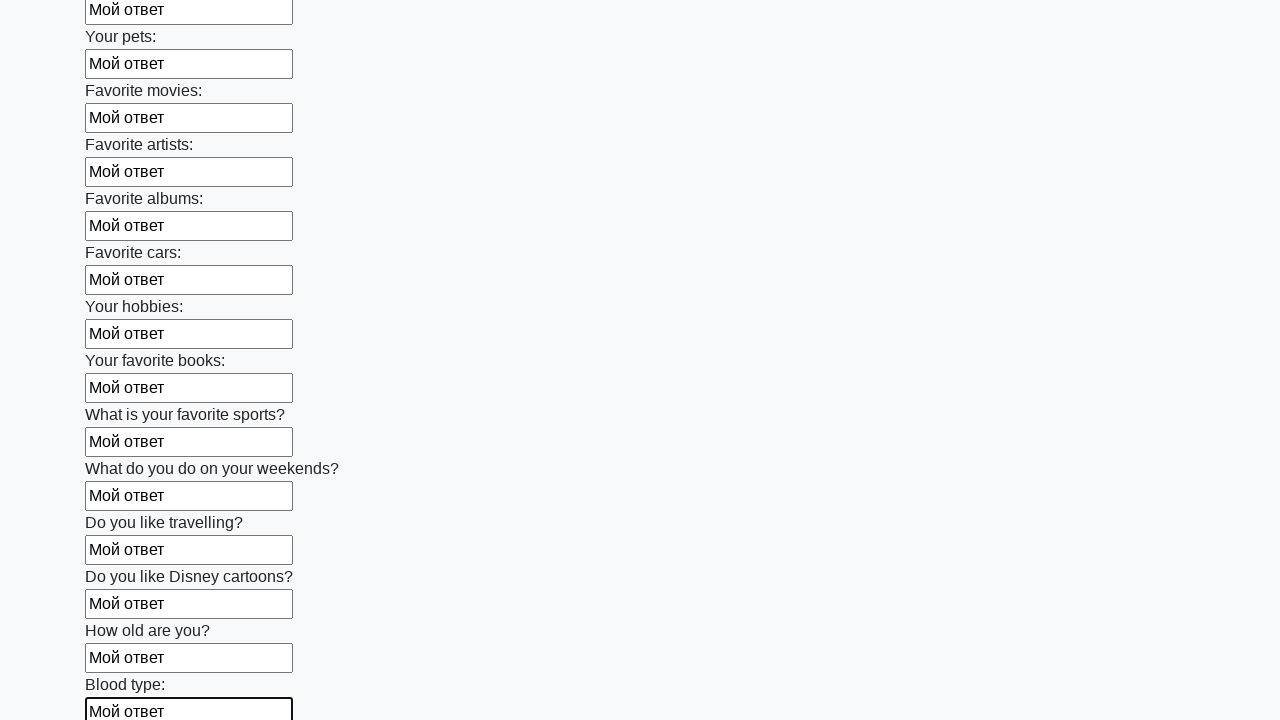

Filled input field with 'Мой ответ' on input >> nth=19
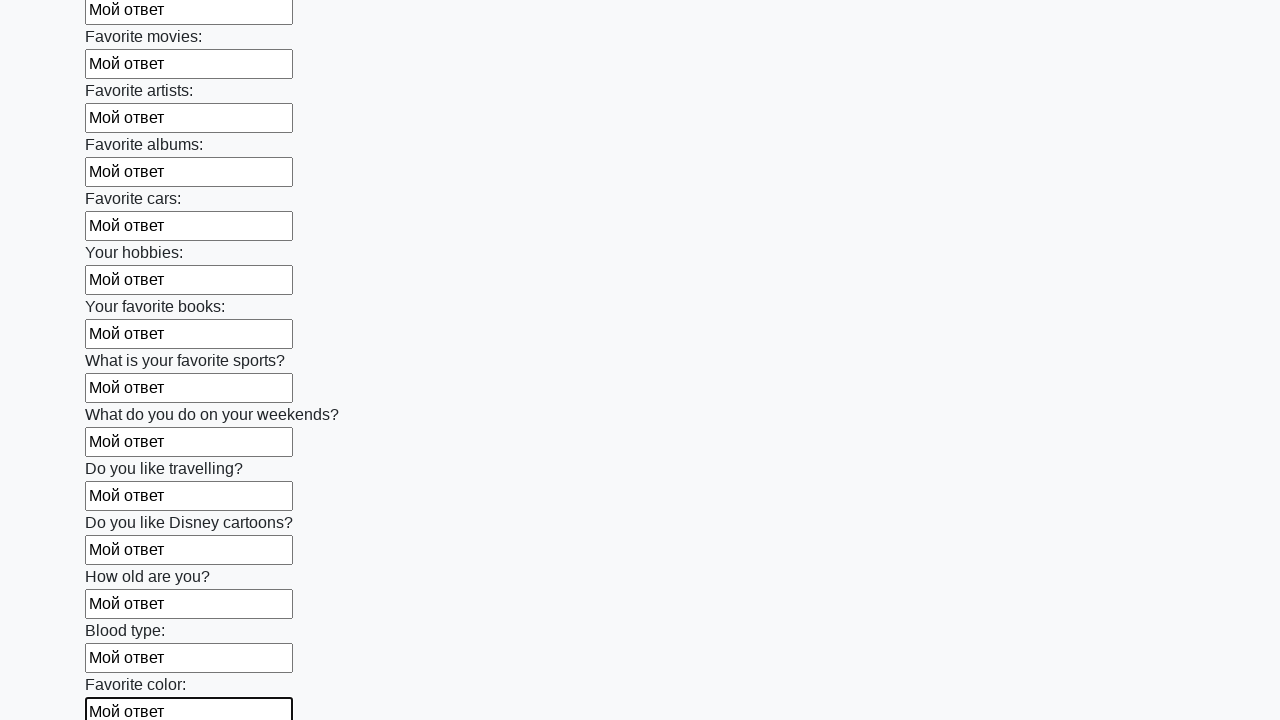

Filled input field with 'Мой ответ' on input >> nth=20
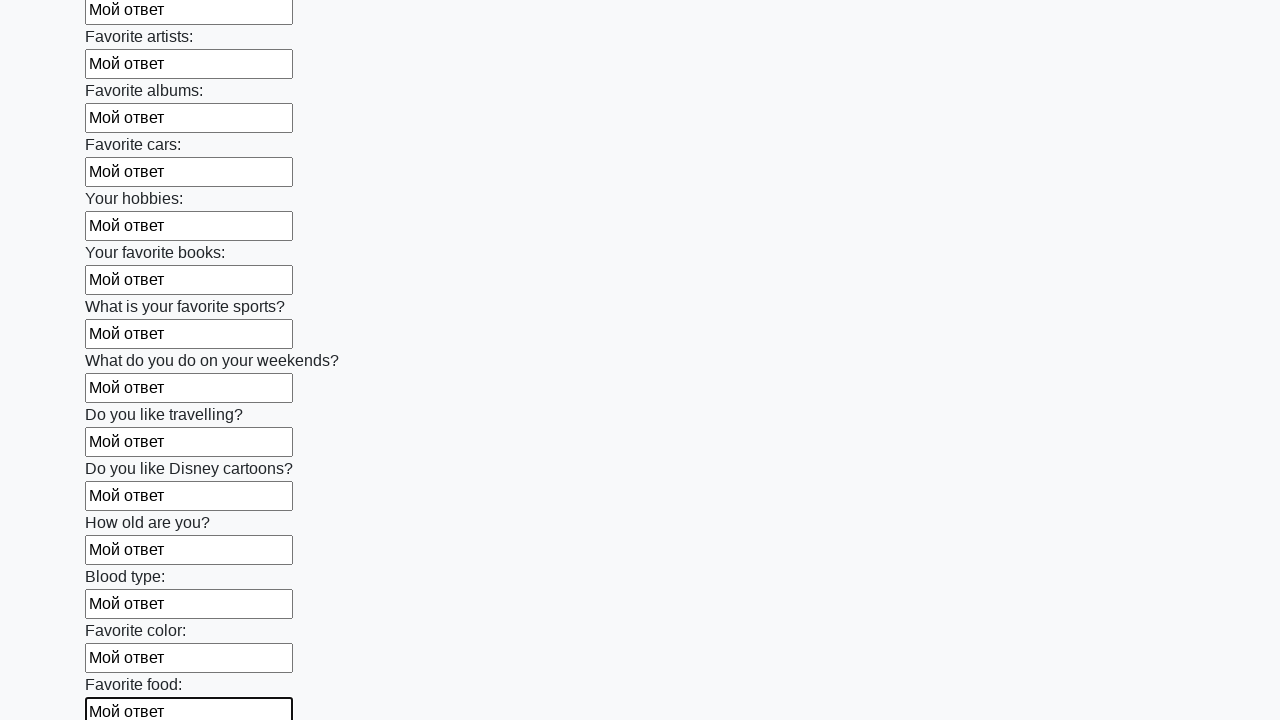

Filled input field with 'Мой ответ' on input >> nth=21
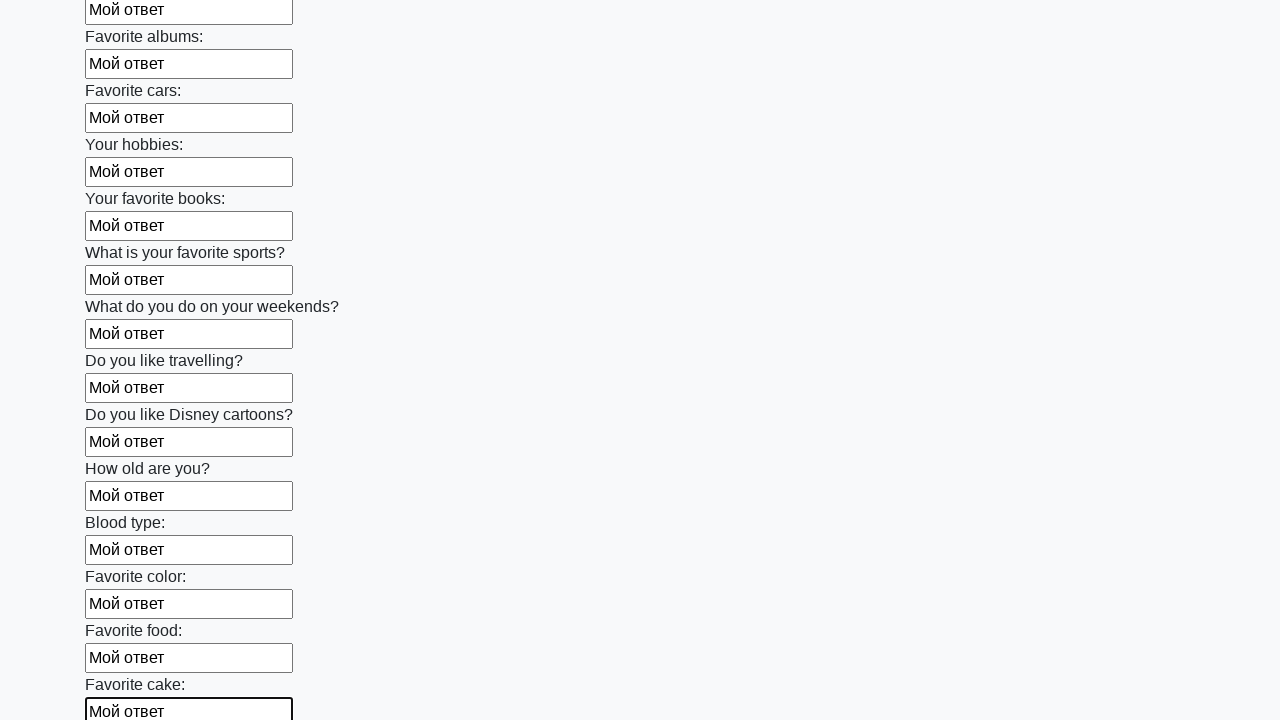

Filled input field with 'Мой ответ' on input >> nth=22
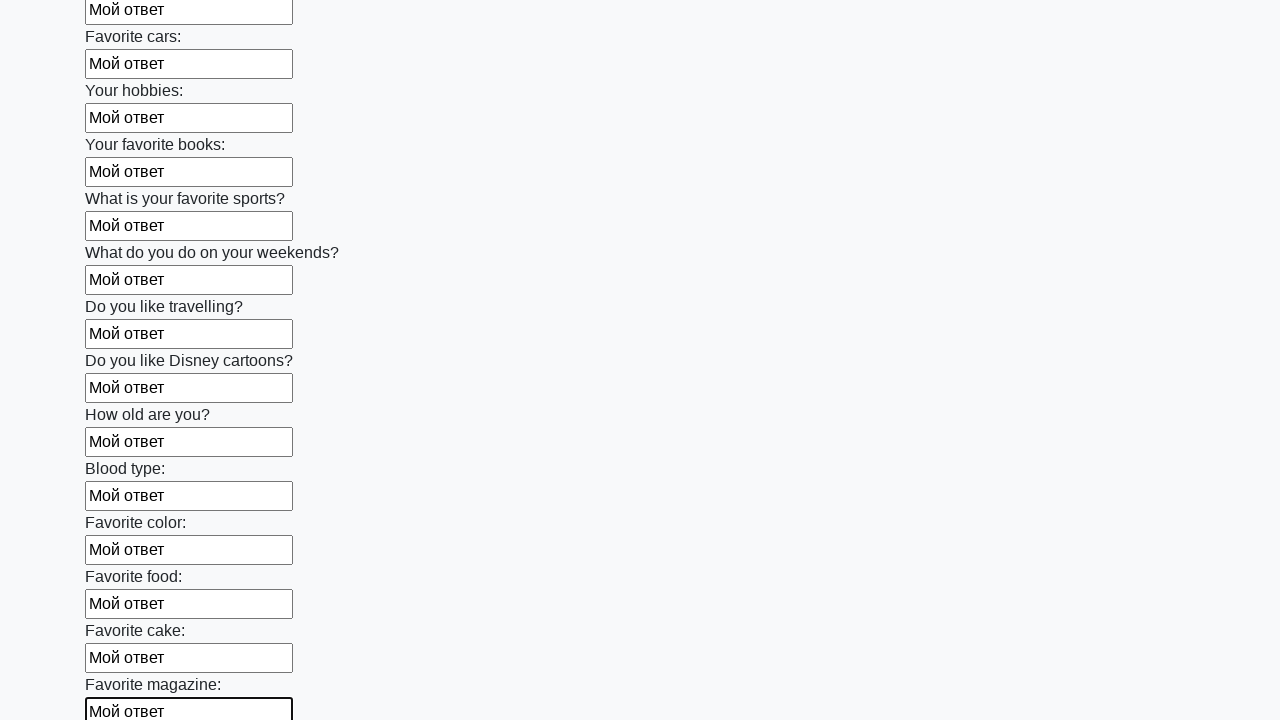

Filled input field with 'Мой ответ' on input >> nth=23
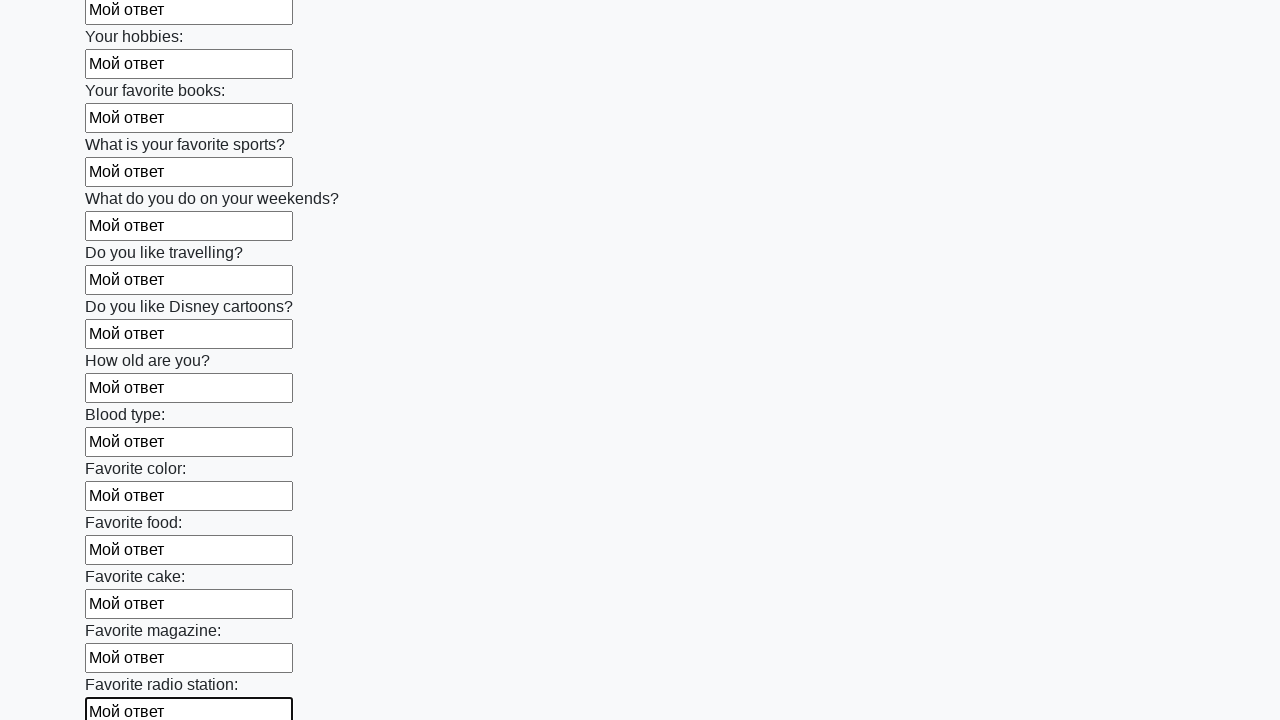

Filled input field with 'Мой ответ' on input >> nth=24
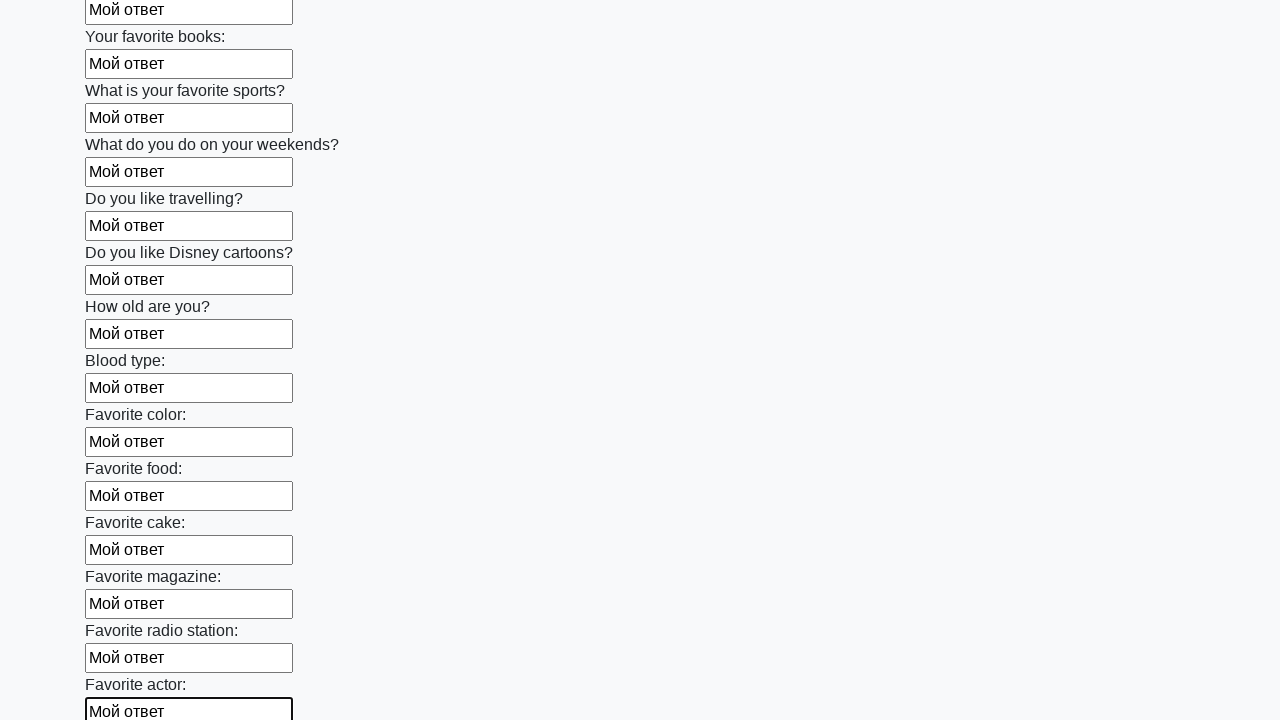

Filled input field with 'Мой ответ' on input >> nth=25
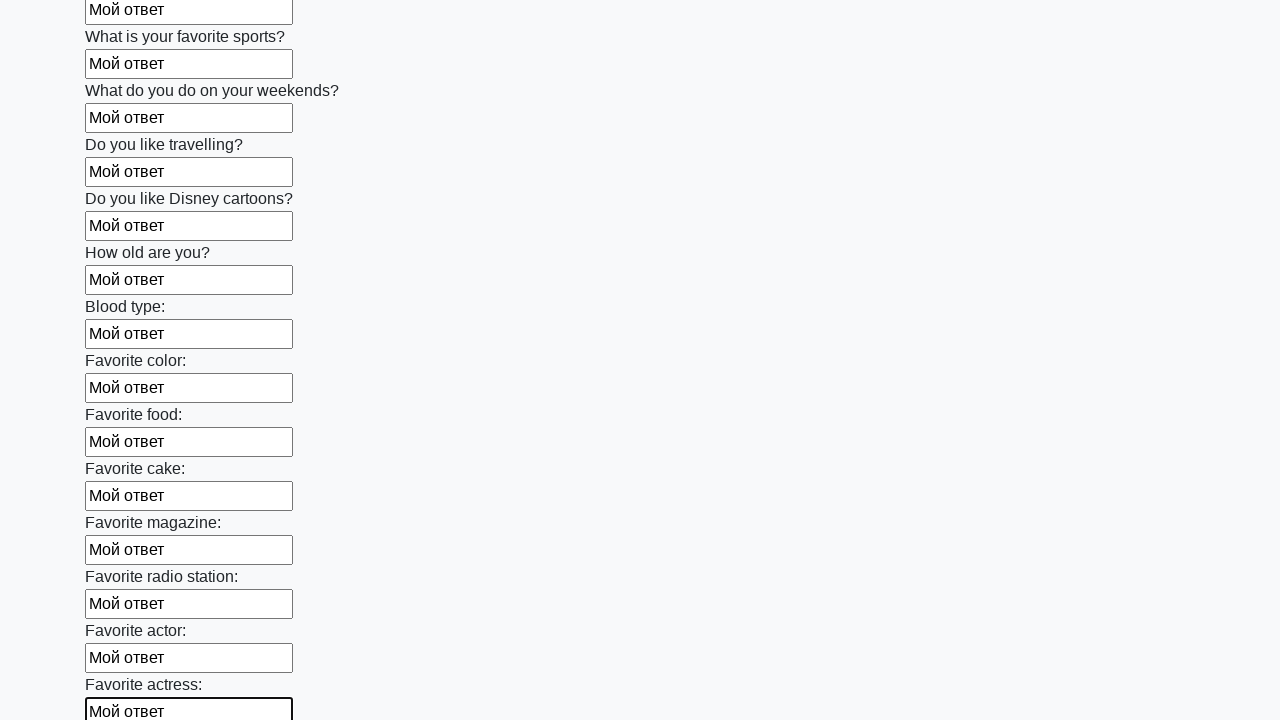

Filled input field with 'Мой ответ' on input >> nth=26
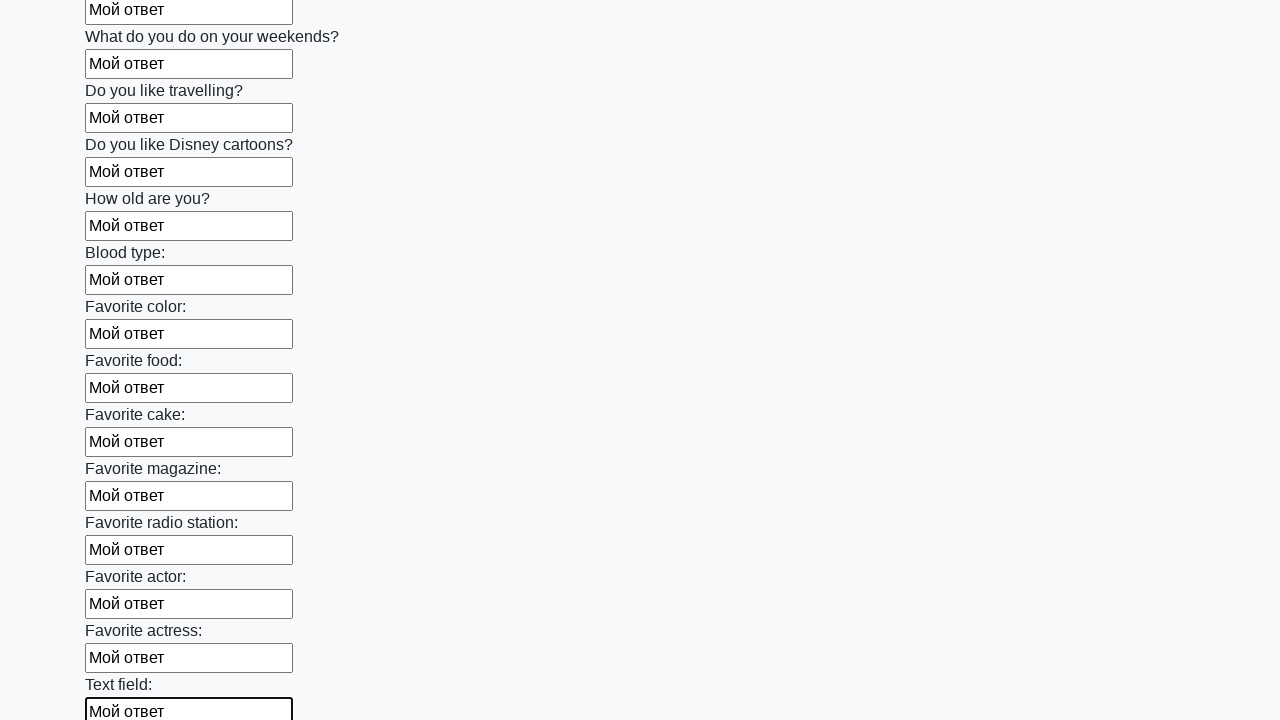

Filled input field with 'Мой ответ' on input >> nth=27
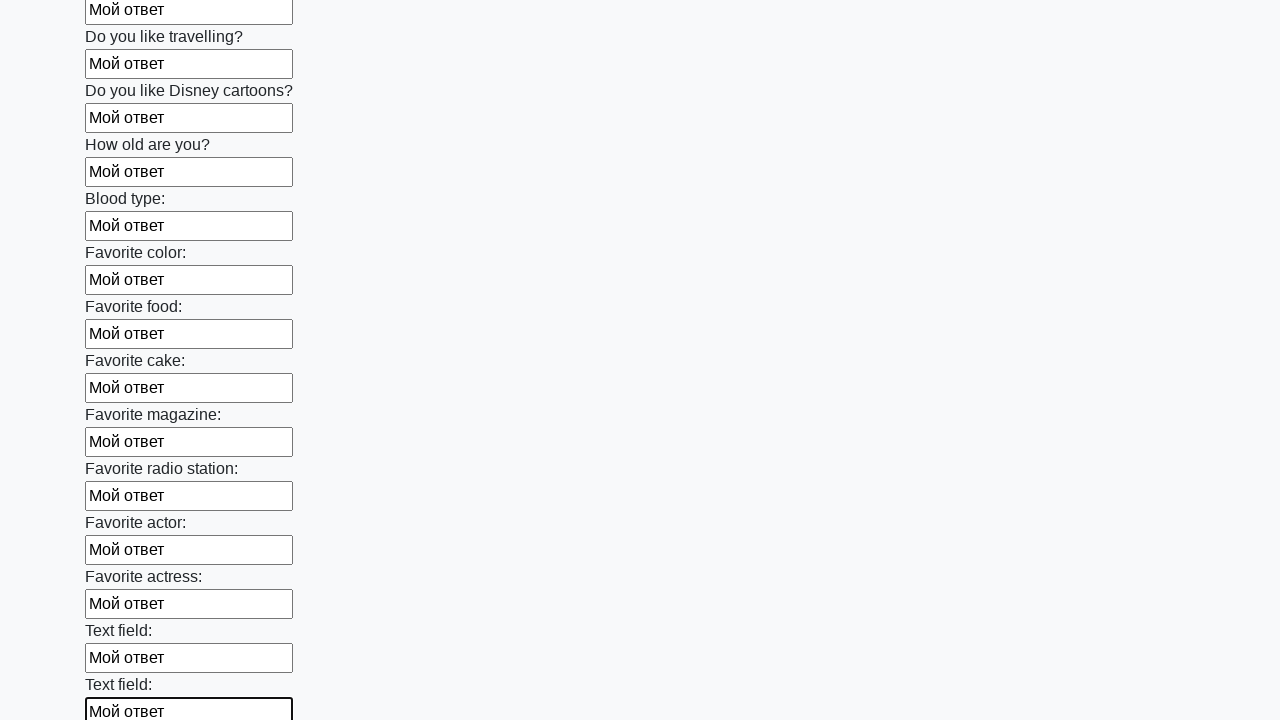

Filled input field with 'Мой ответ' on input >> nth=28
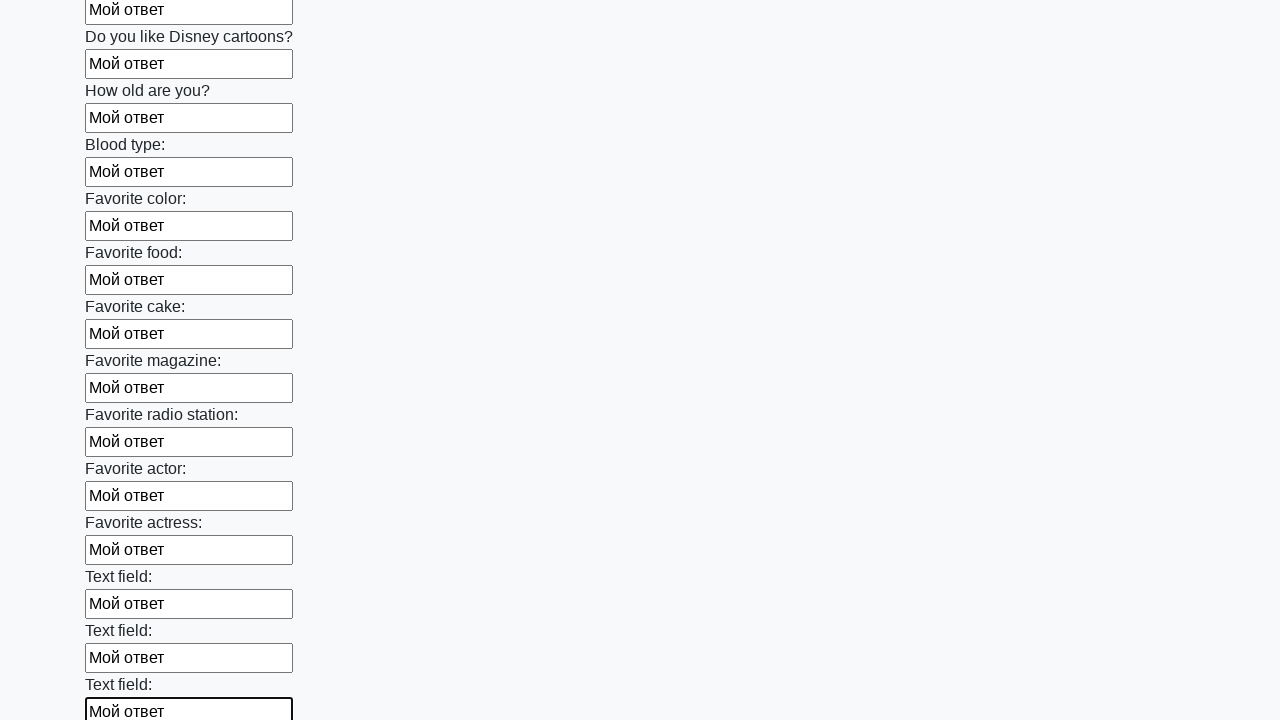

Filled input field with 'Мой ответ' on input >> nth=29
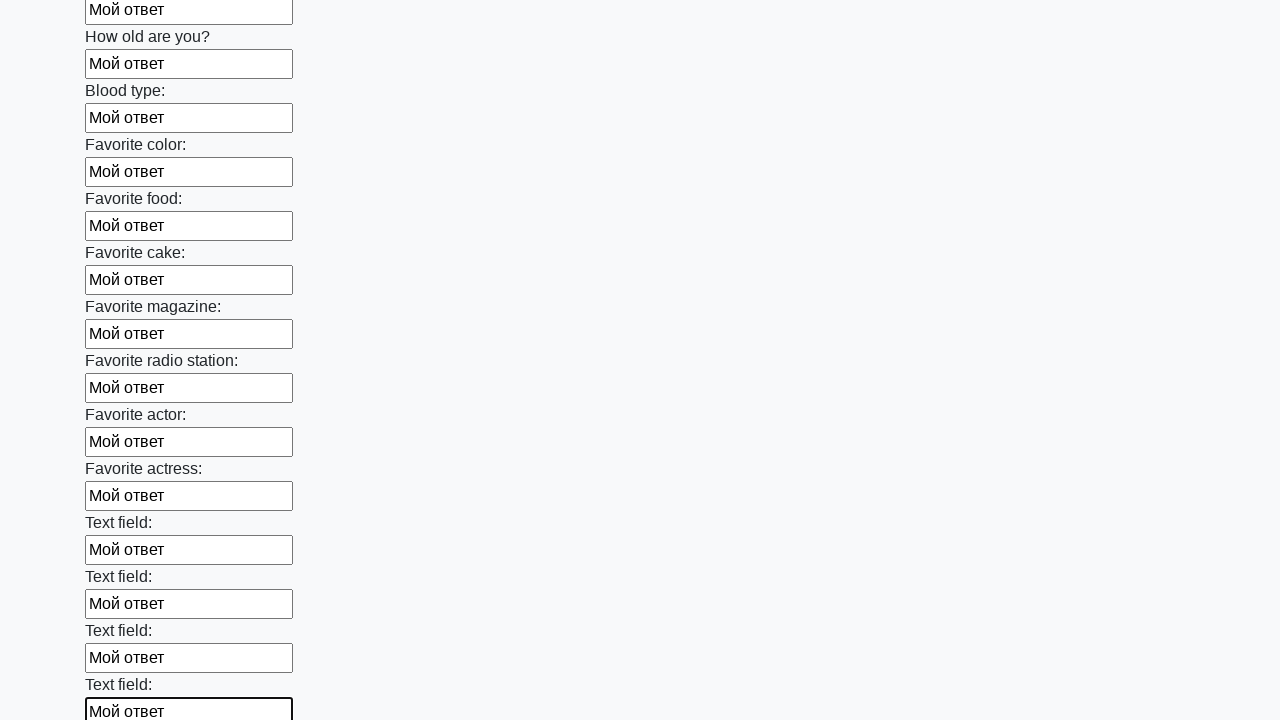

Filled input field with 'Мой ответ' on input >> nth=30
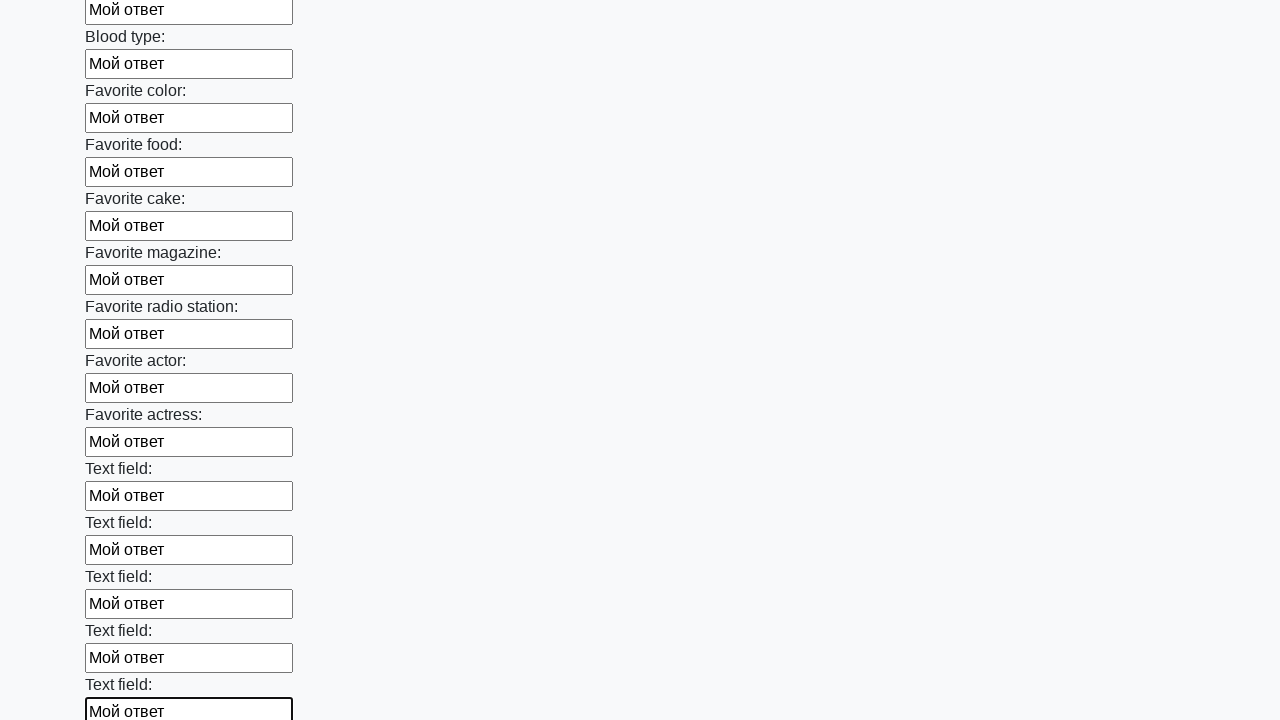

Filled input field with 'Мой ответ' on input >> nth=31
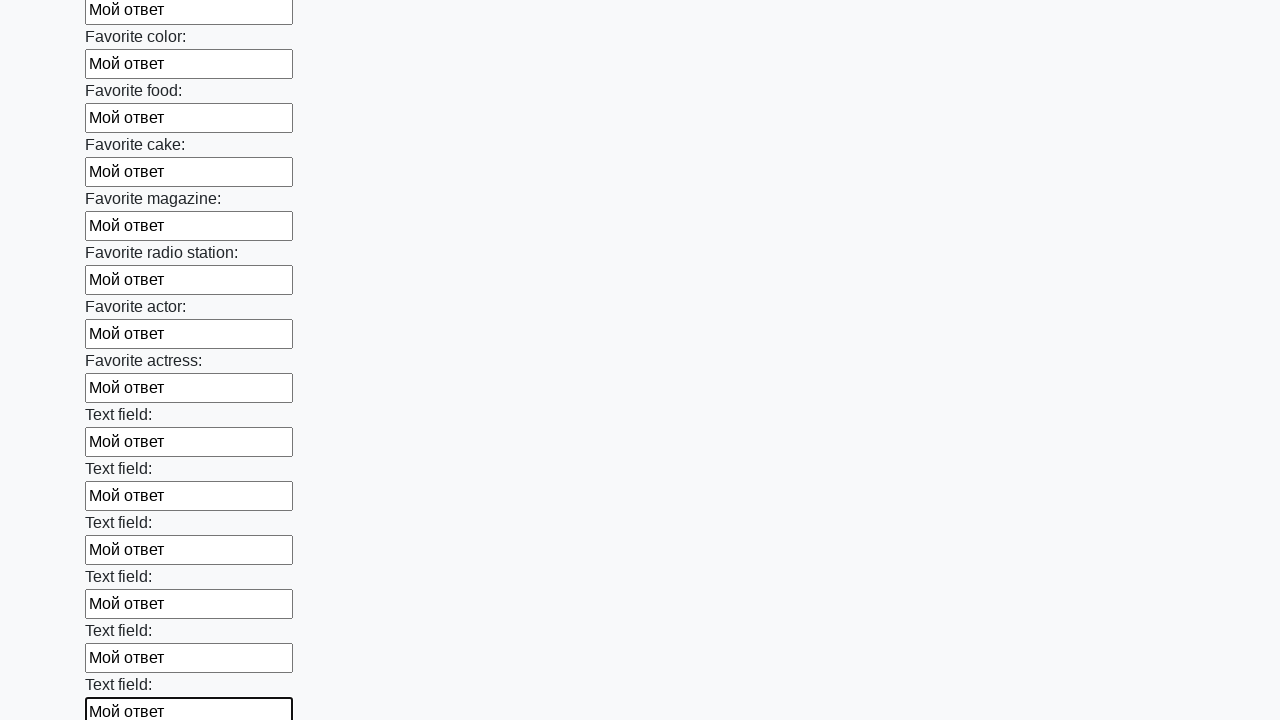

Filled input field with 'Мой ответ' on input >> nth=32
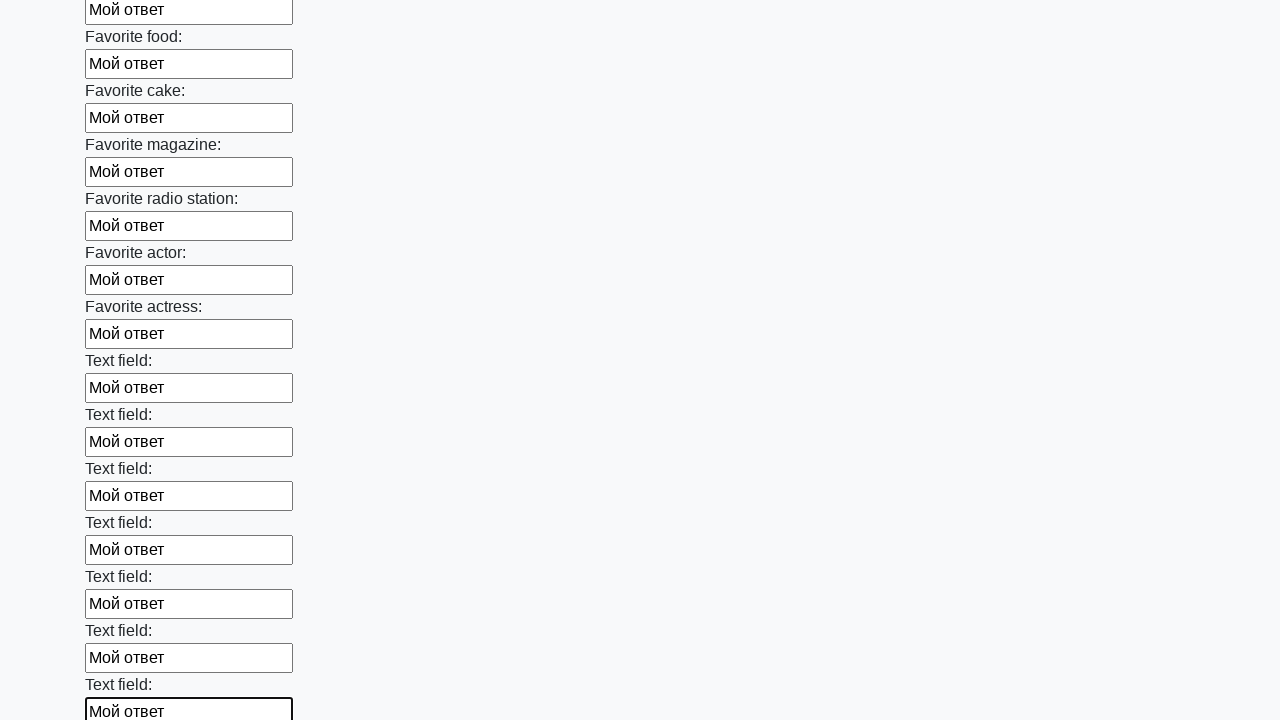

Filled input field with 'Мой ответ' on input >> nth=33
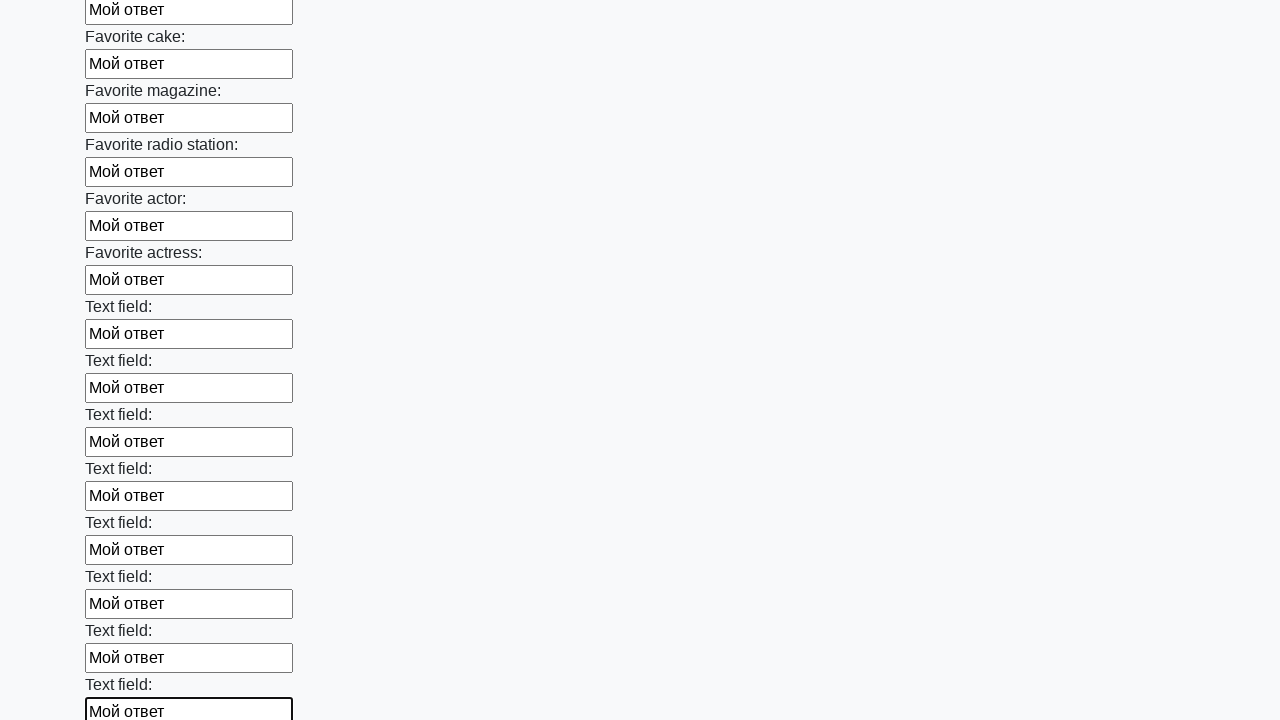

Filled input field with 'Мой ответ' on input >> nth=34
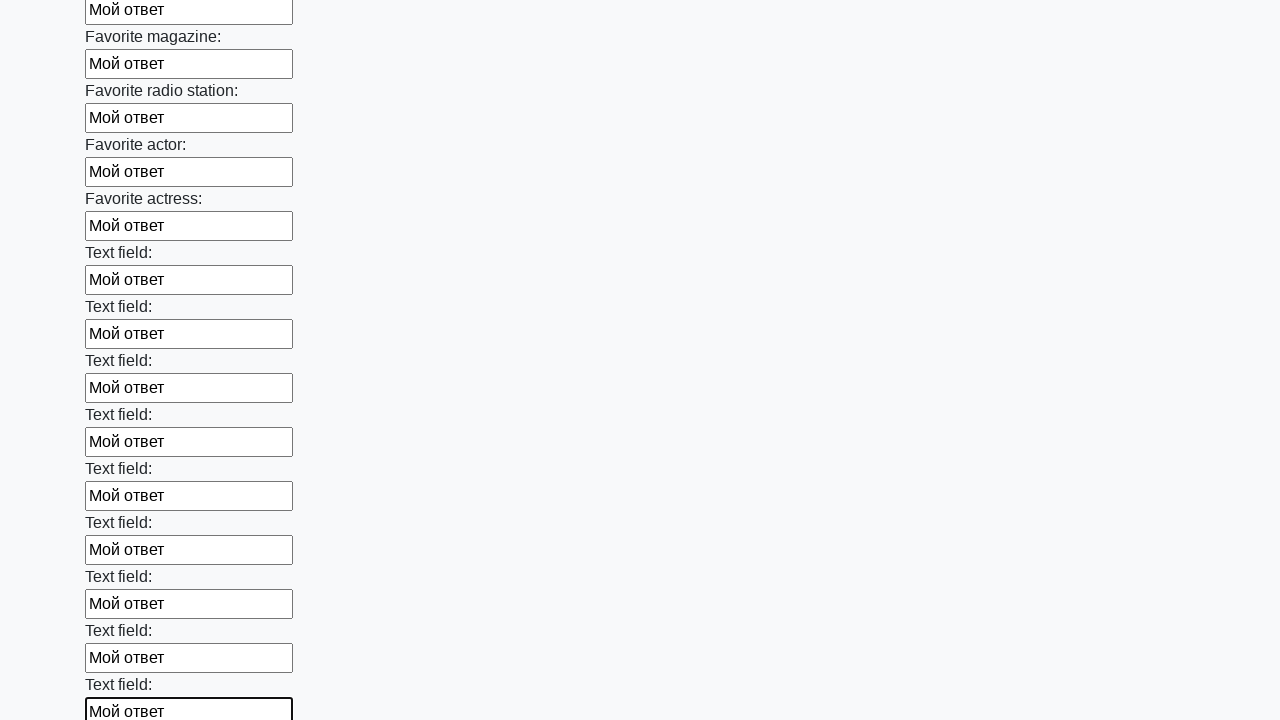

Filled input field with 'Мой ответ' on input >> nth=35
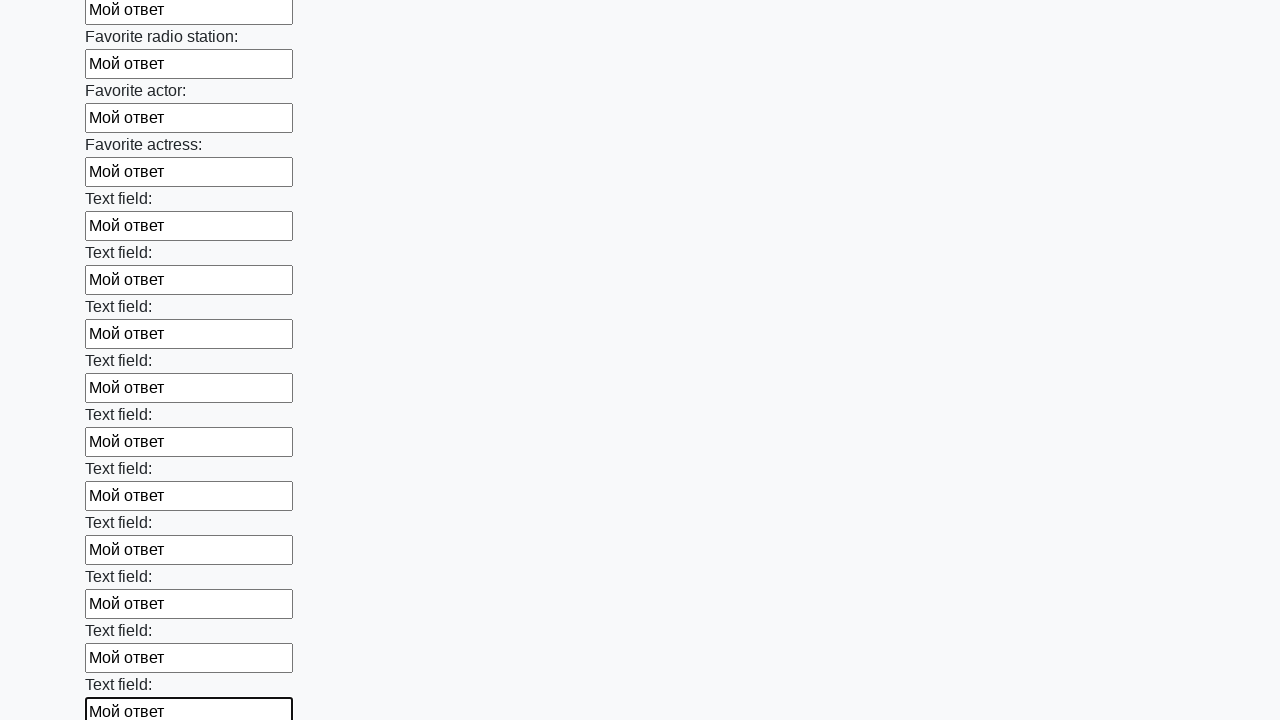

Filled input field with 'Мой ответ' on input >> nth=36
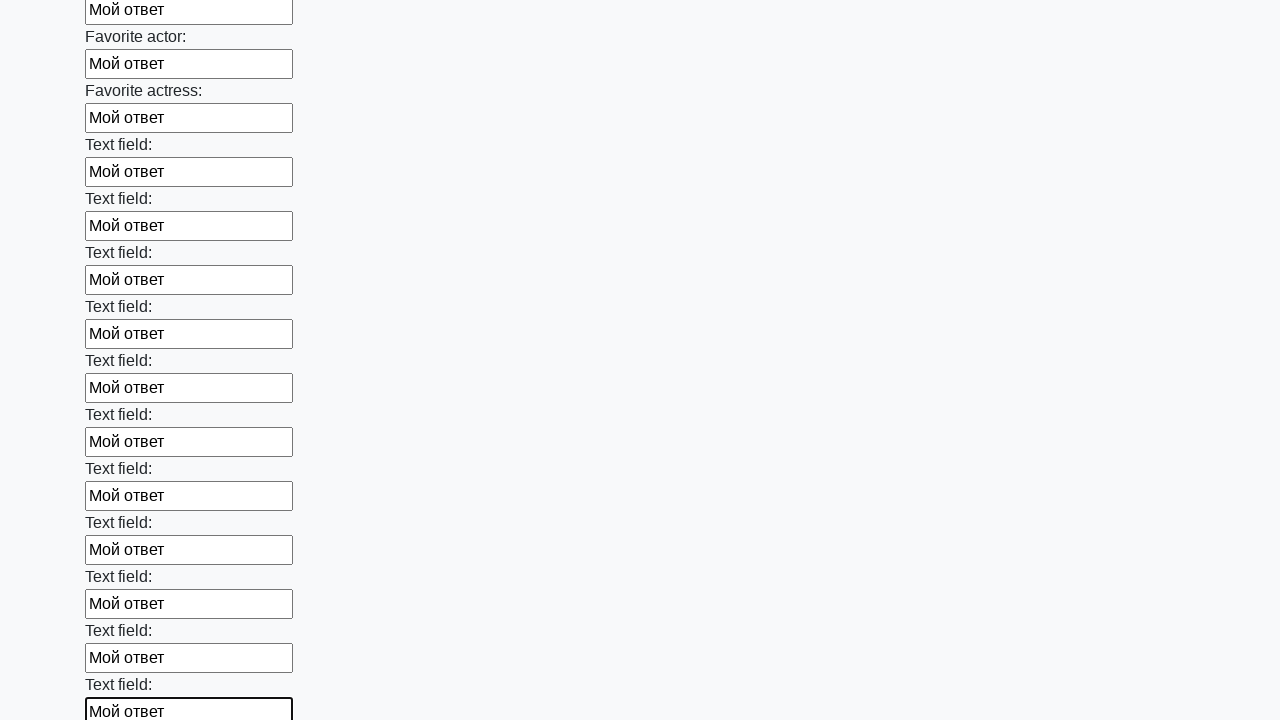

Filled input field with 'Мой ответ' on input >> nth=37
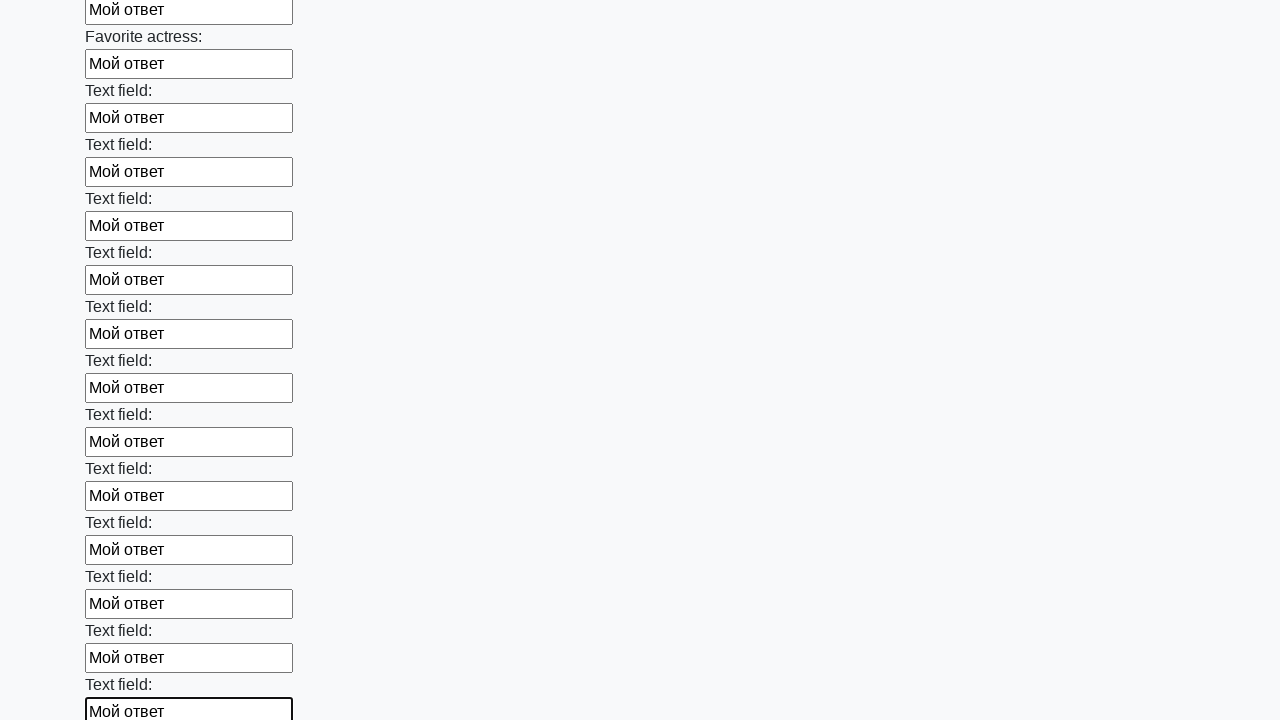

Filled input field with 'Мой ответ' on input >> nth=38
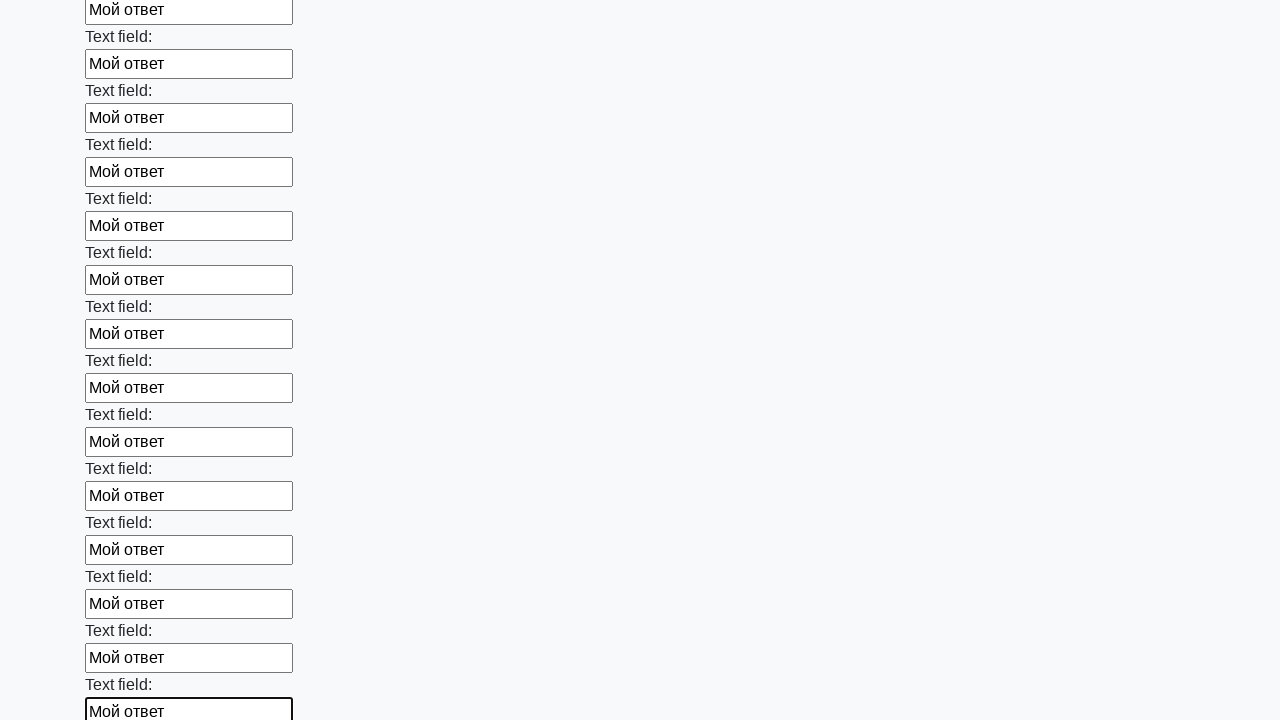

Filled input field with 'Мой ответ' on input >> nth=39
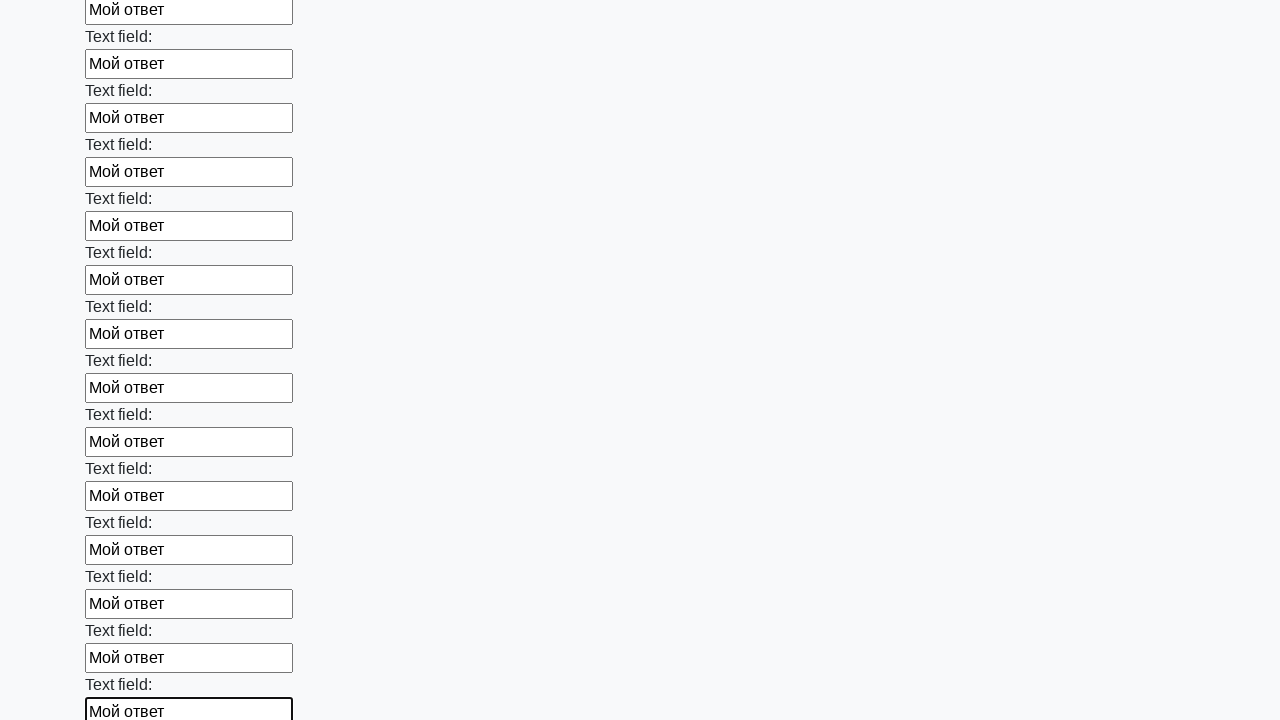

Filled input field with 'Мой ответ' on input >> nth=40
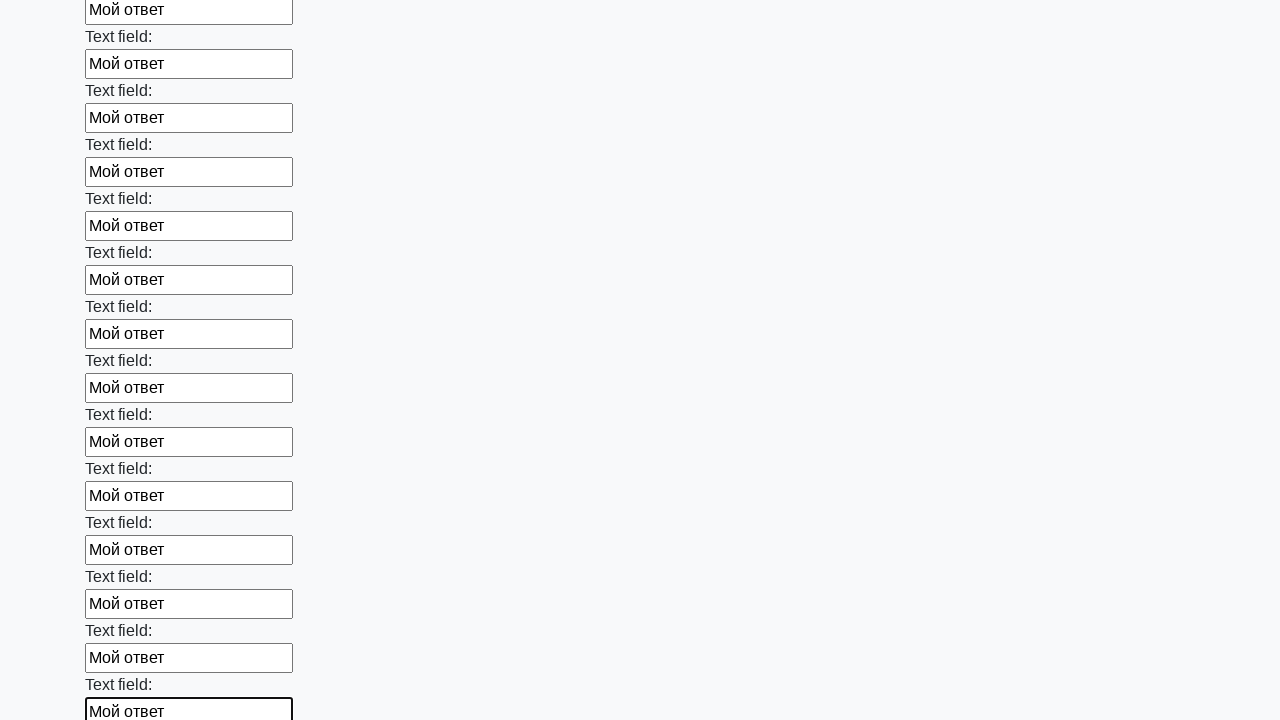

Filled input field with 'Мой ответ' on input >> nth=41
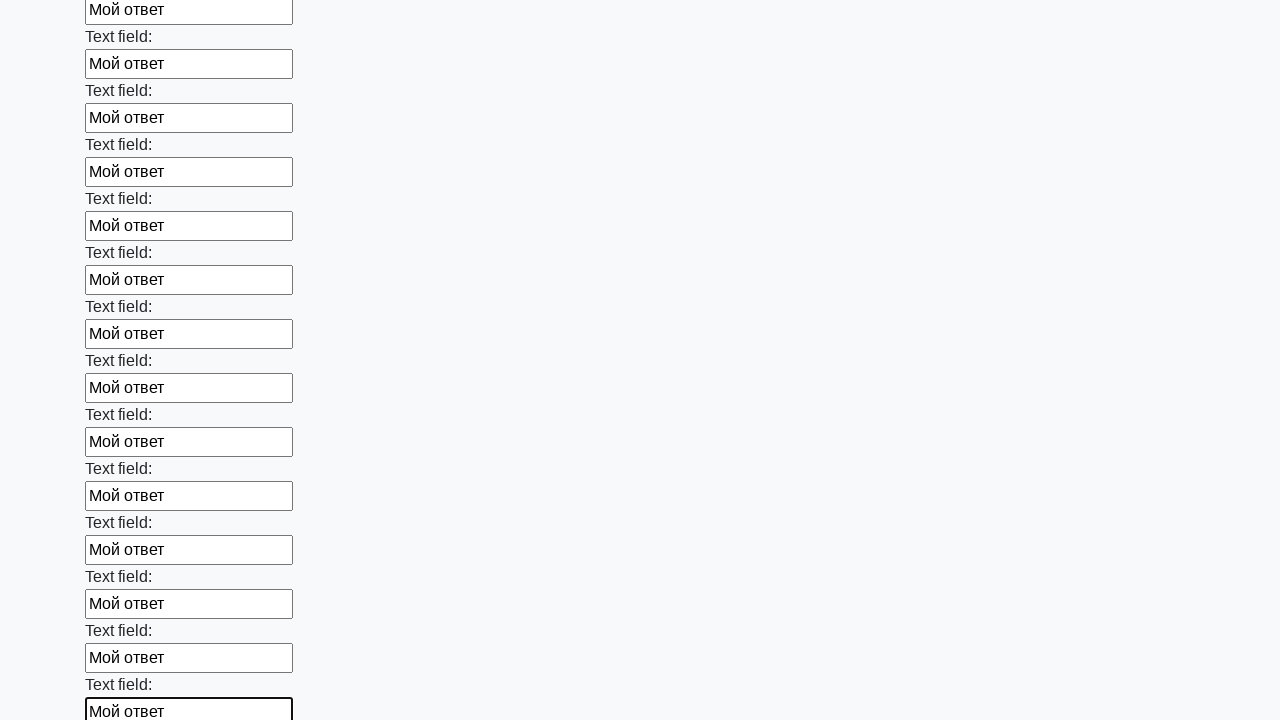

Filled input field with 'Мой ответ' on input >> nth=42
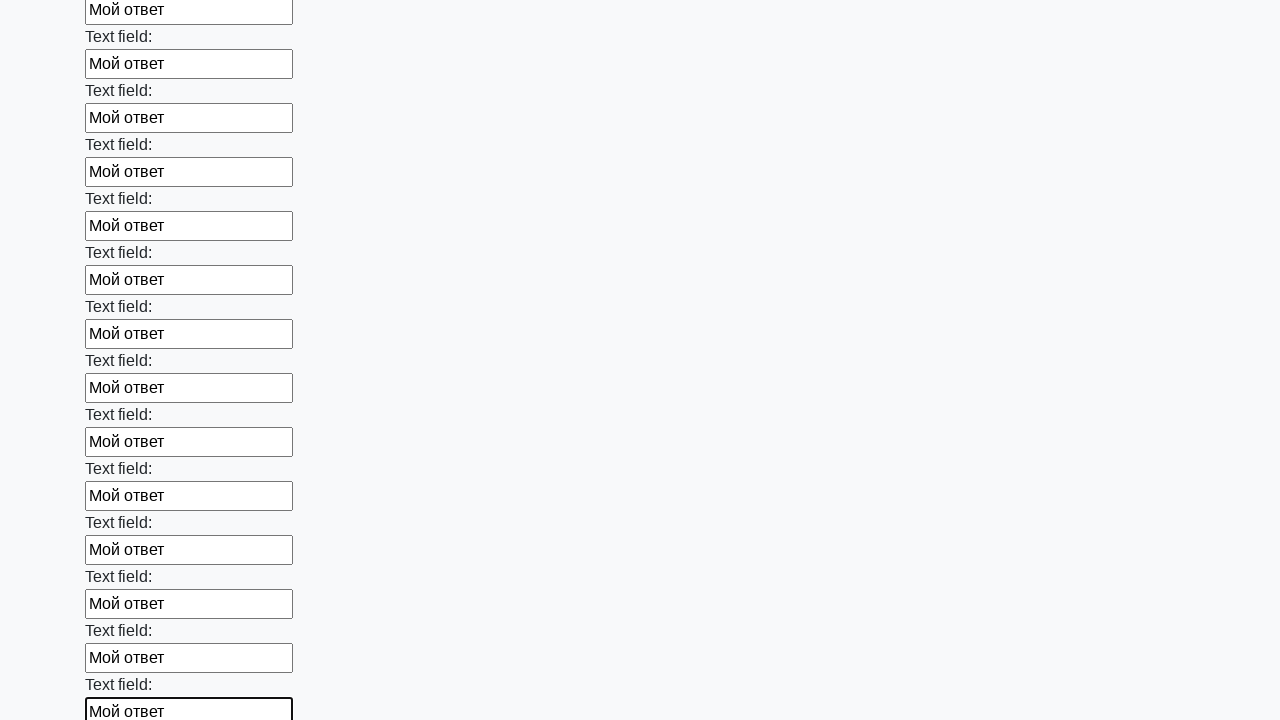

Filled input field with 'Мой ответ' on input >> nth=43
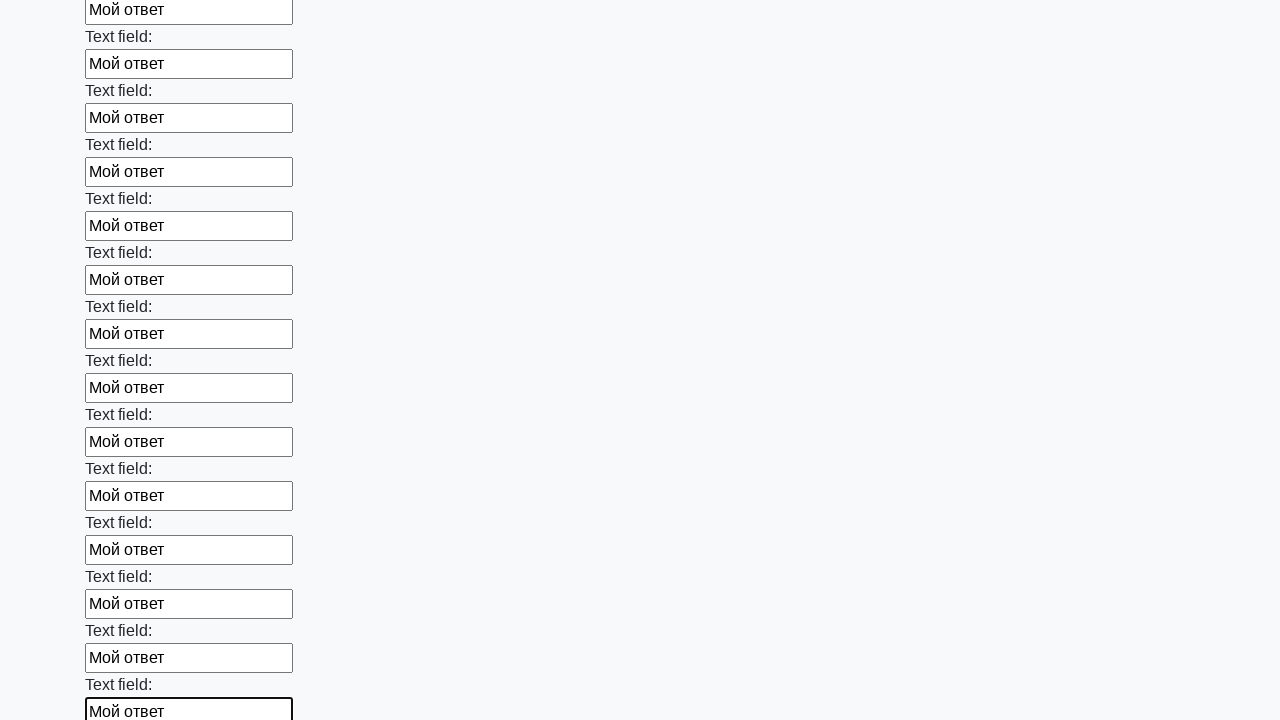

Filled input field with 'Мой ответ' on input >> nth=44
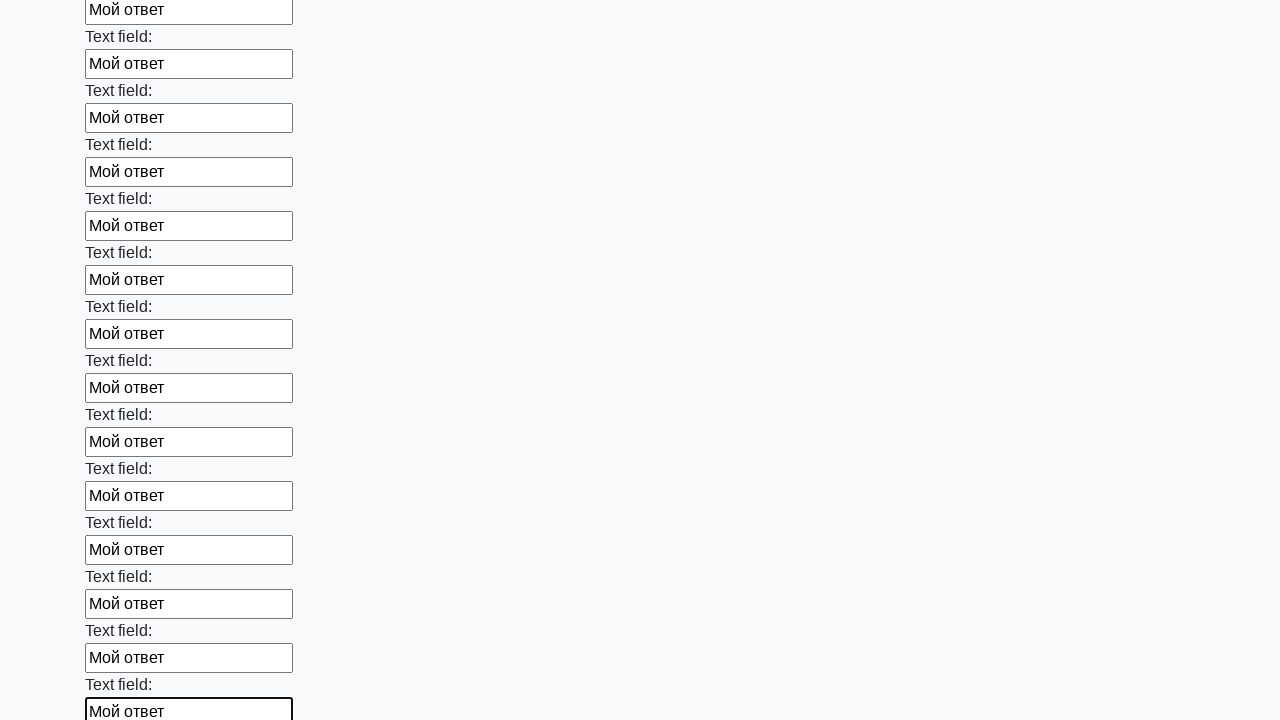

Filled input field with 'Мой ответ' on input >> nth=45
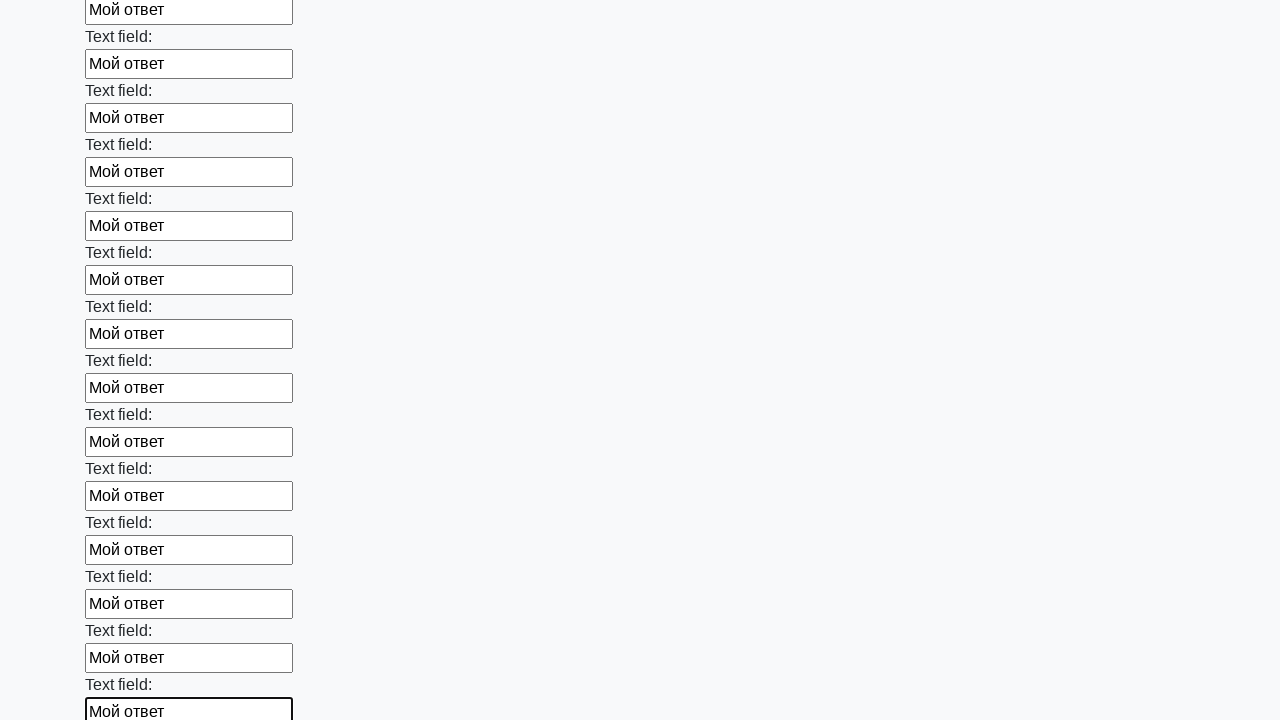

Filled input field with 'Мой ответ' on input >> nth=46
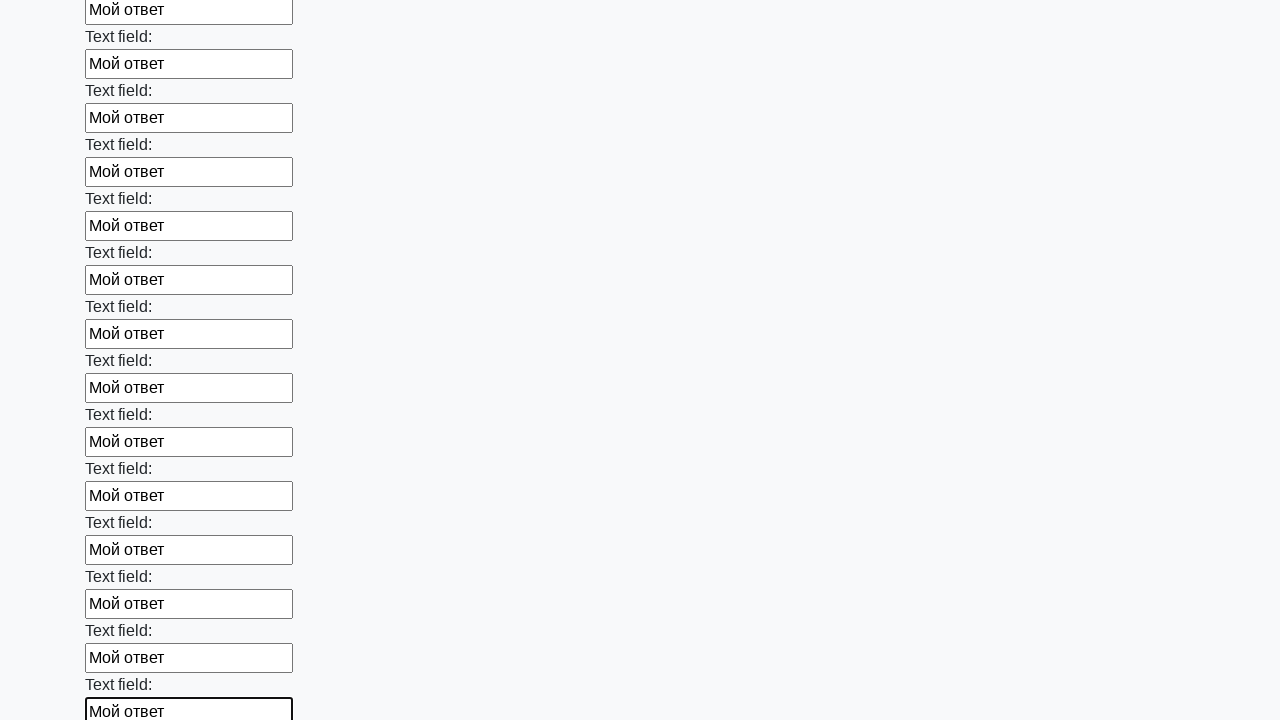

Filled input field with 'Мой ответ' on input >> nth=47
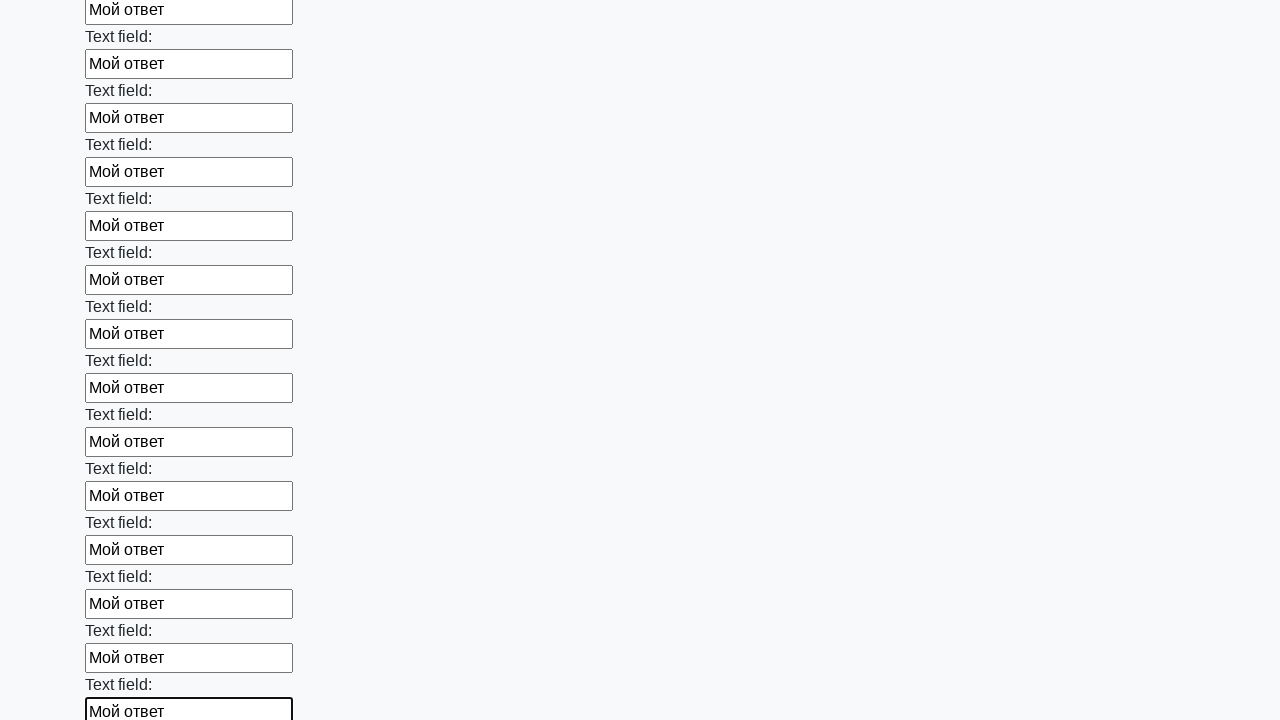

Filled input field with 'Мой ответ' on input >> nth=48
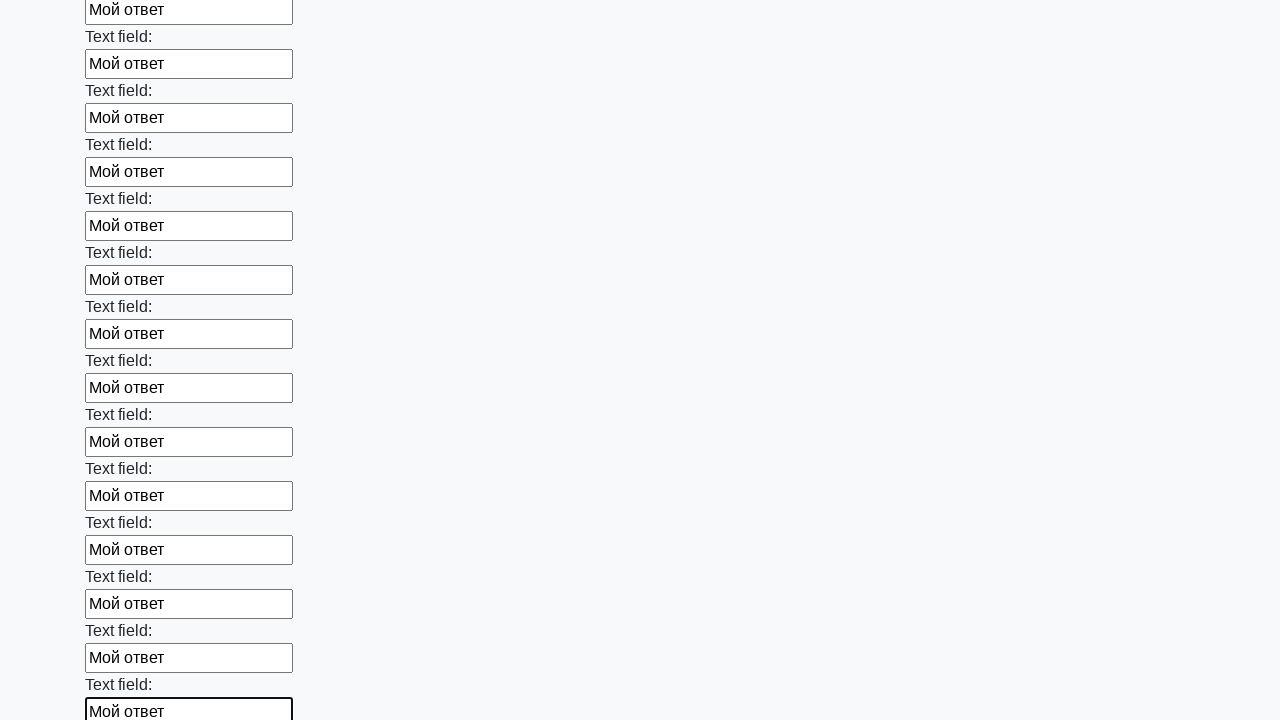

Filled input field with 'Мой ответ' on input >> nth=49
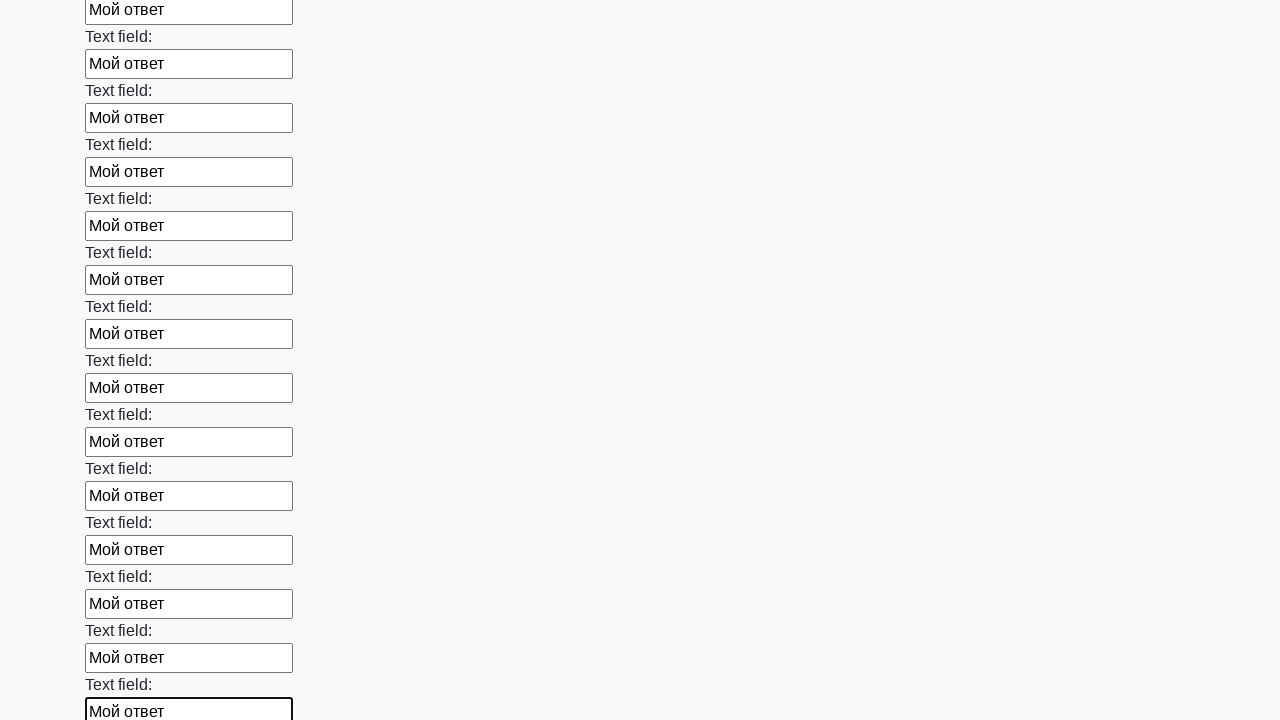

Filled input field with 'Мой ответ' on input >> nth=50
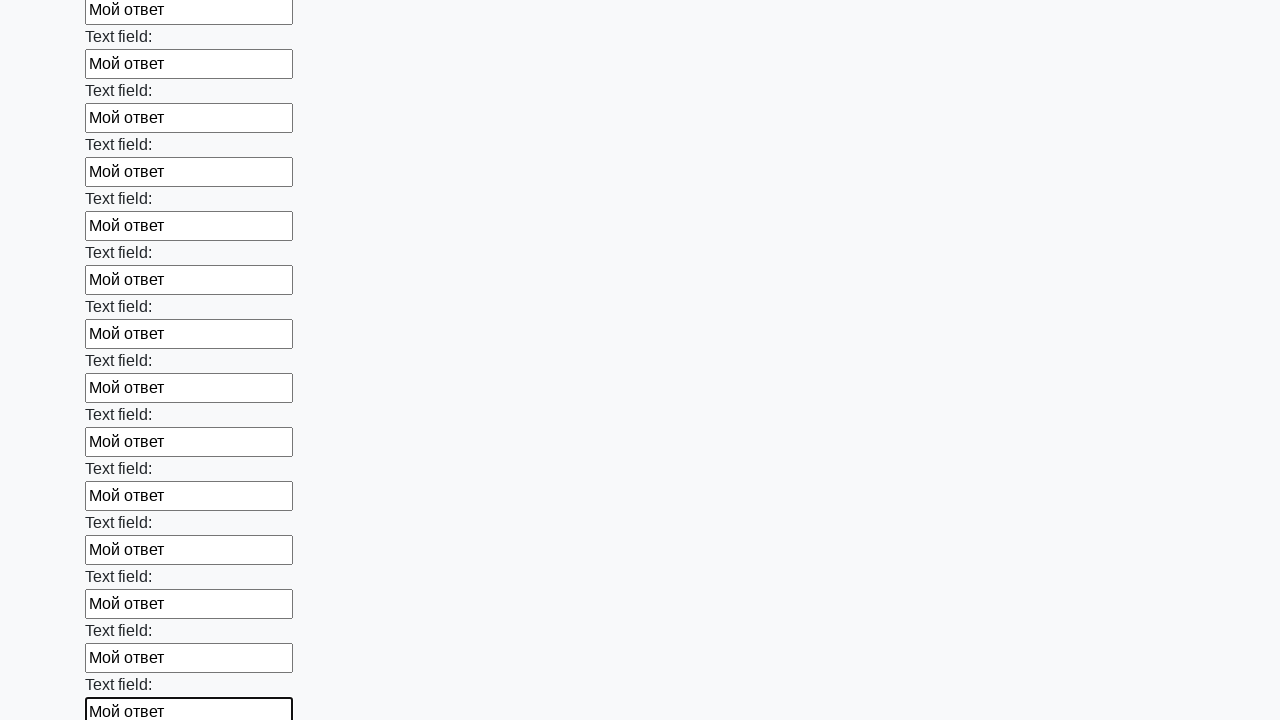

Filled input field with 'Мой ответ' on input >> nth=51
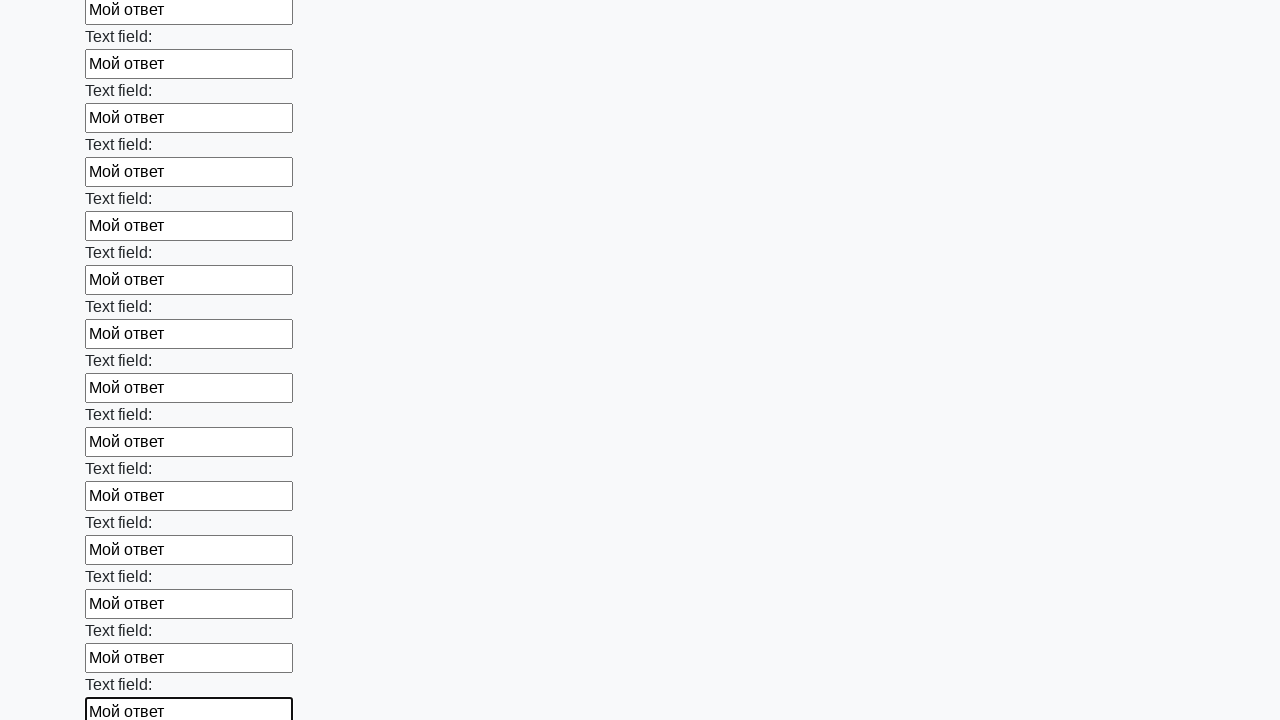

Filled input field with 'Мой ответ' on input >> nth=52
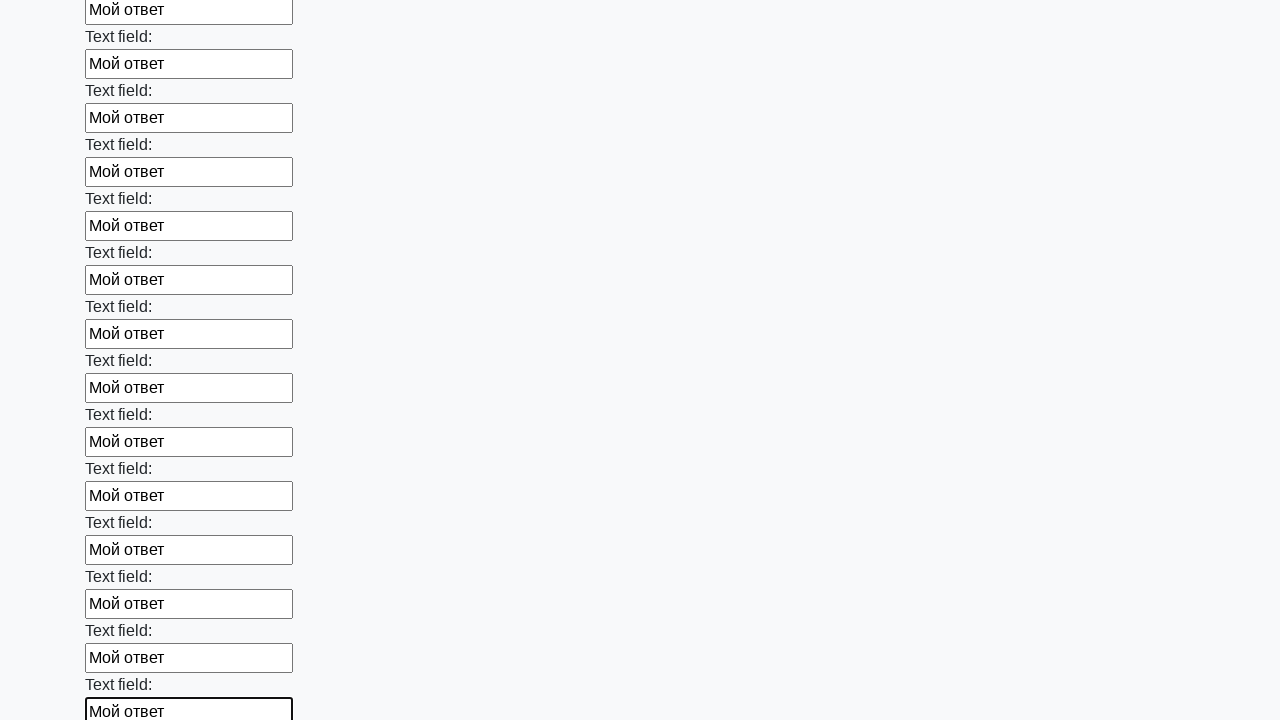

Filled input field with 'Мой ответ' on input >> nth=53
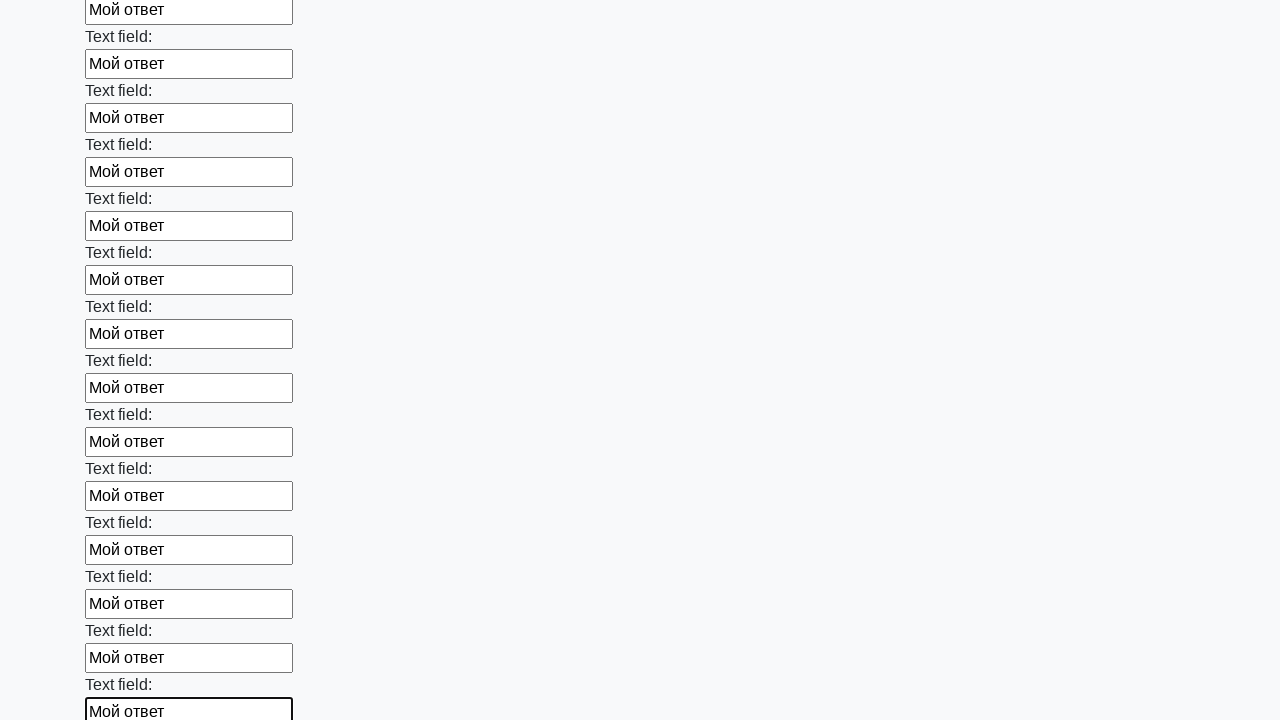

Filled input field with 'Мой ответ' on input >> nth=54
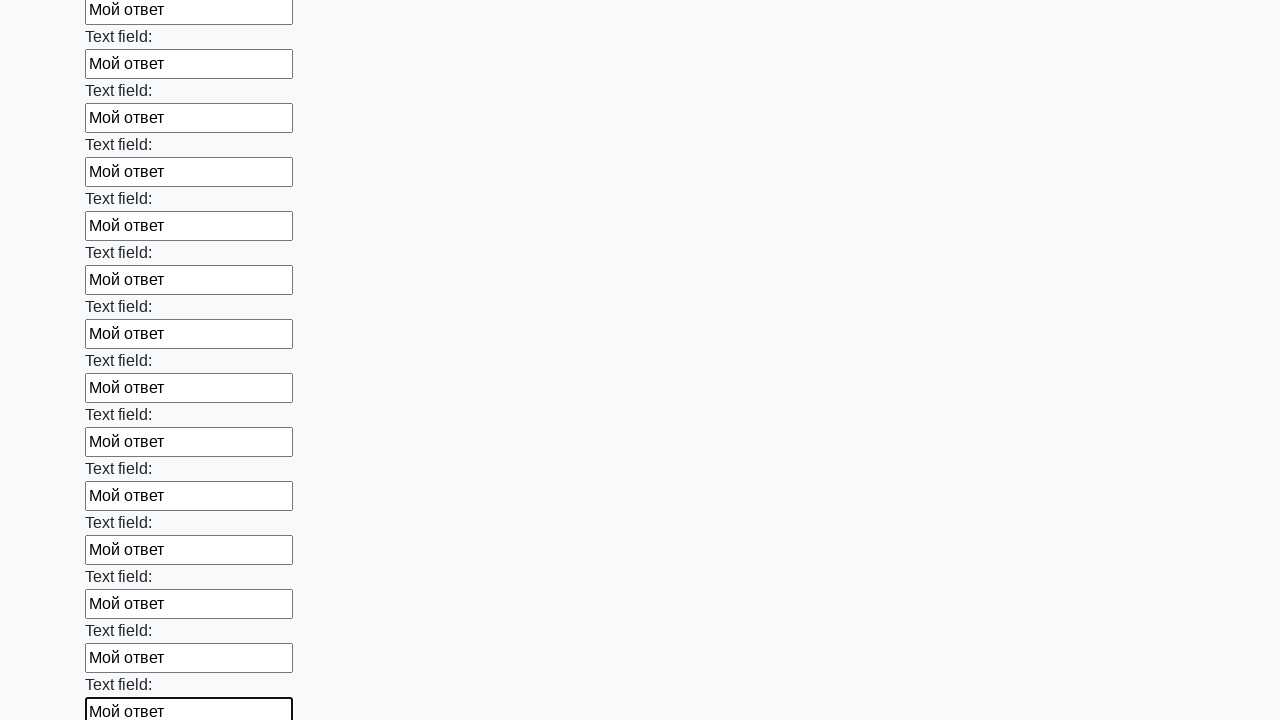

Filled input field with 'Мой ответ' on input >> nth=55
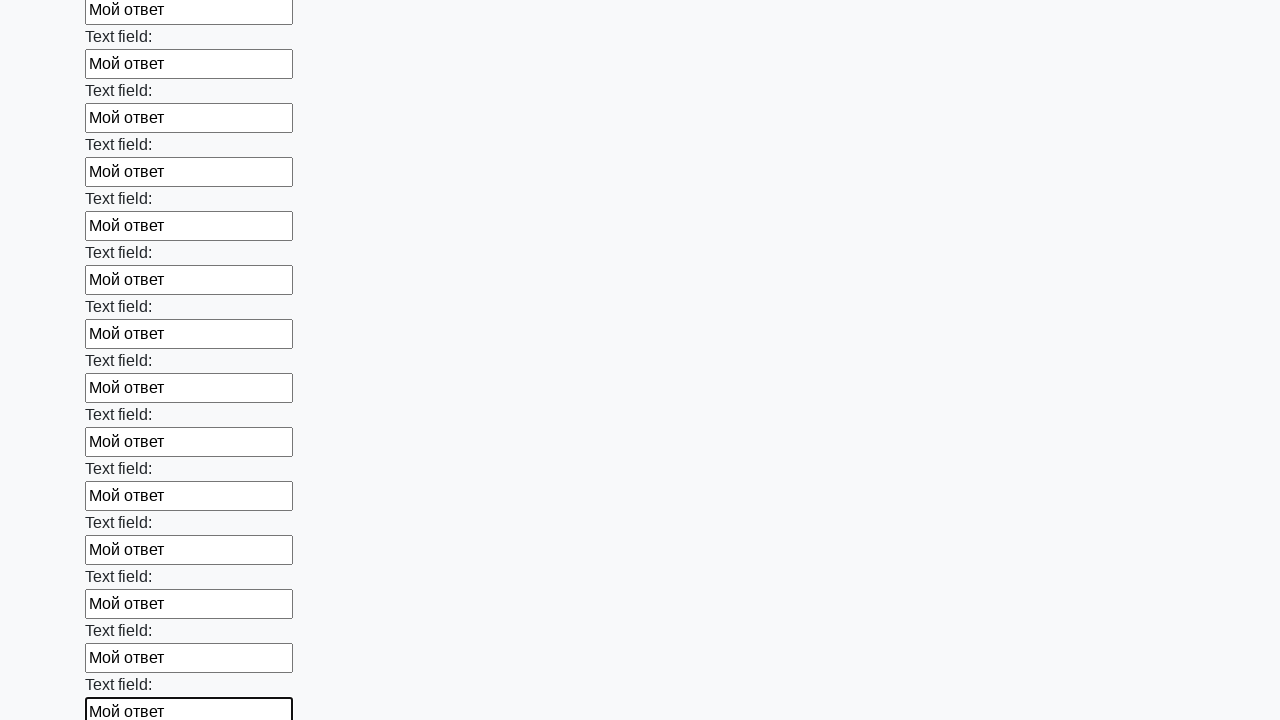

Filled input field with 'Мой ответ' on input >> nth=56
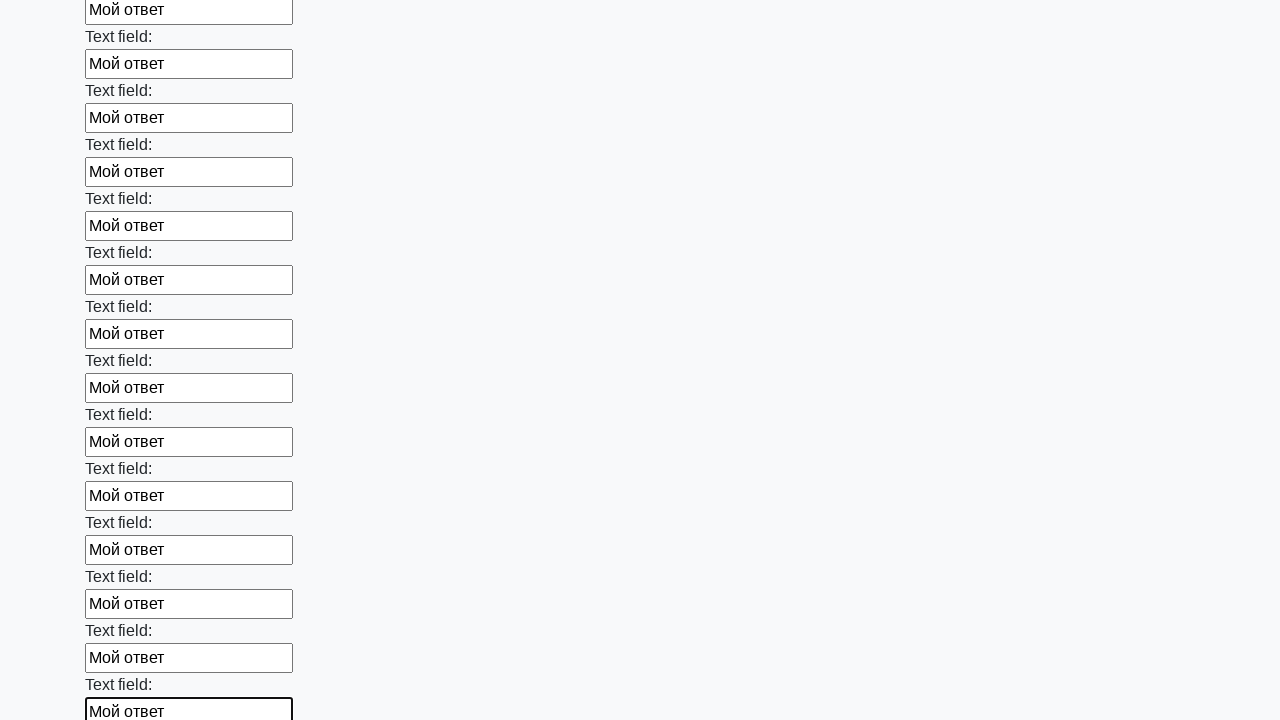

Filled input field with 'Мой ответ' on input >> nth=57
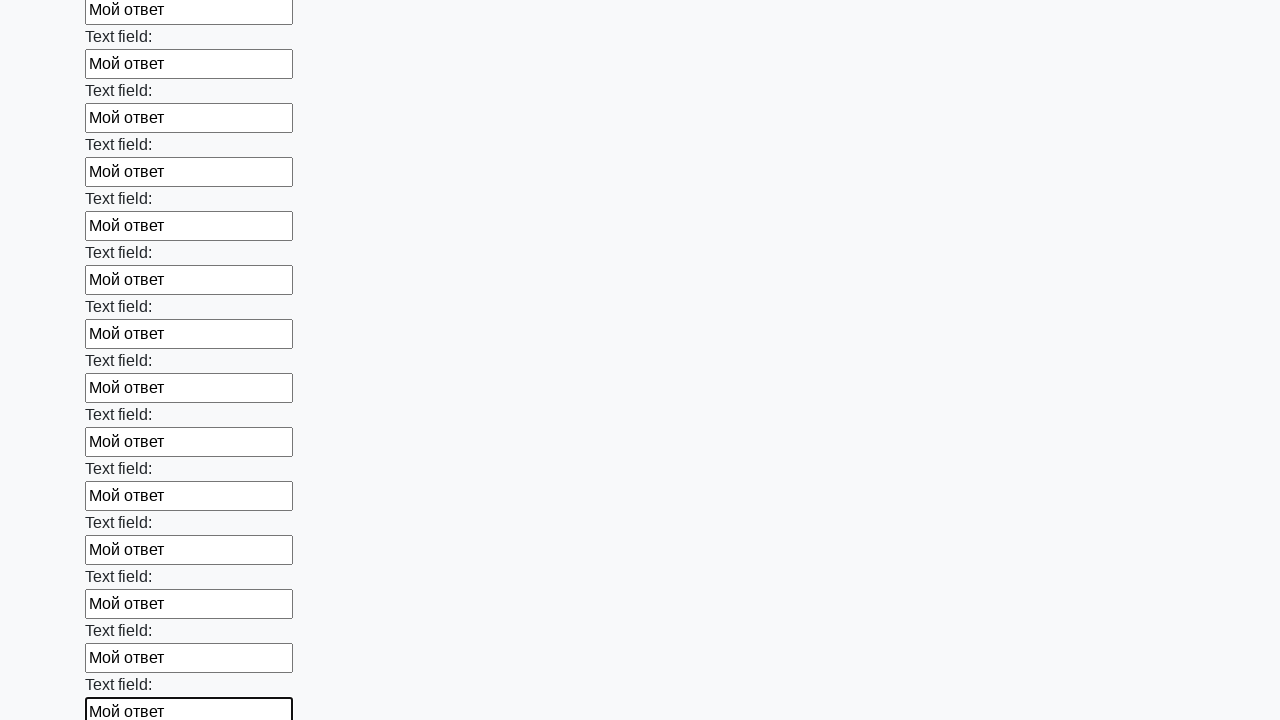

Filled input field with 'Мой ответ' on input >> nth=58
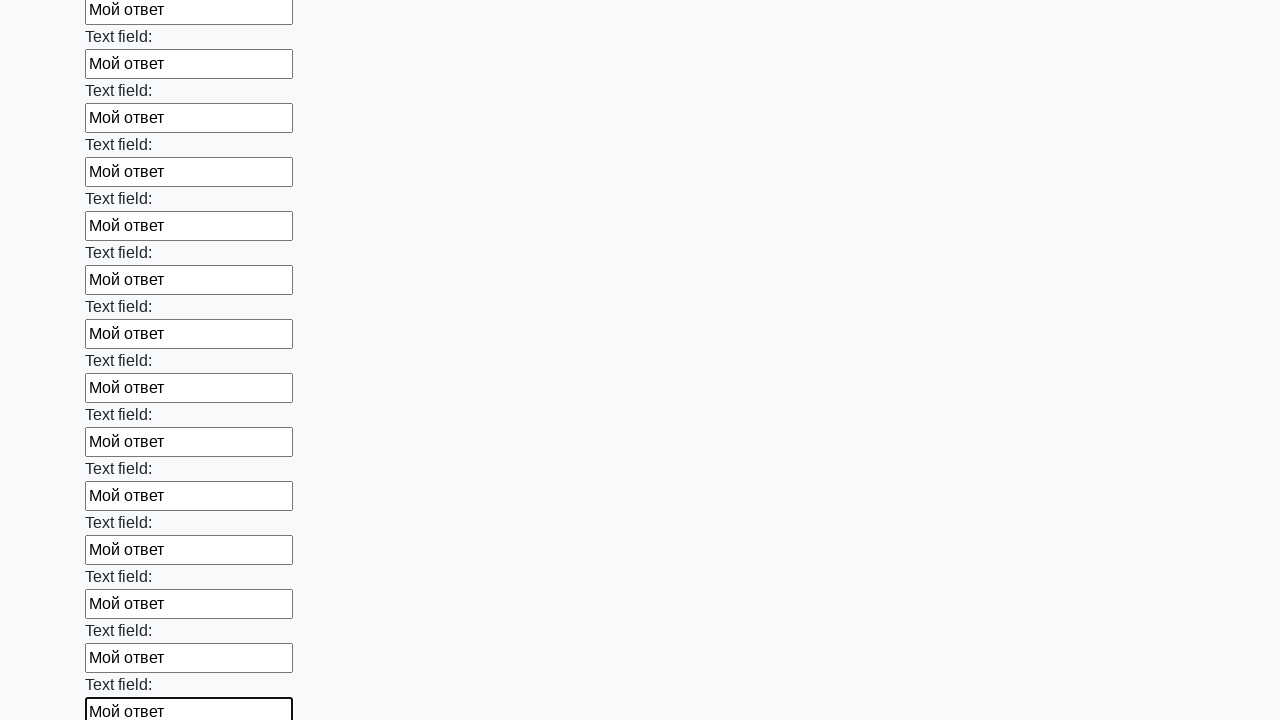

Filled input field with 'Мой ответ' on input >> nth=59
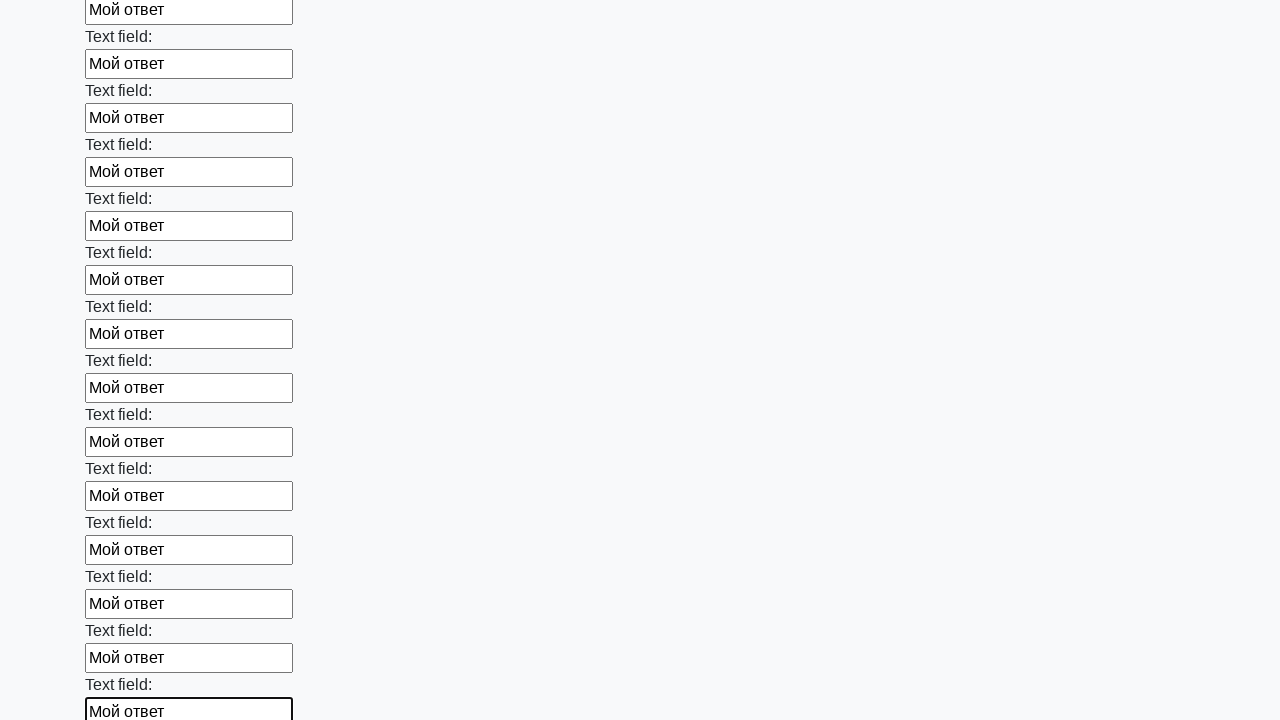

Filled input field with 'Мой ответ' on input >> nth=60
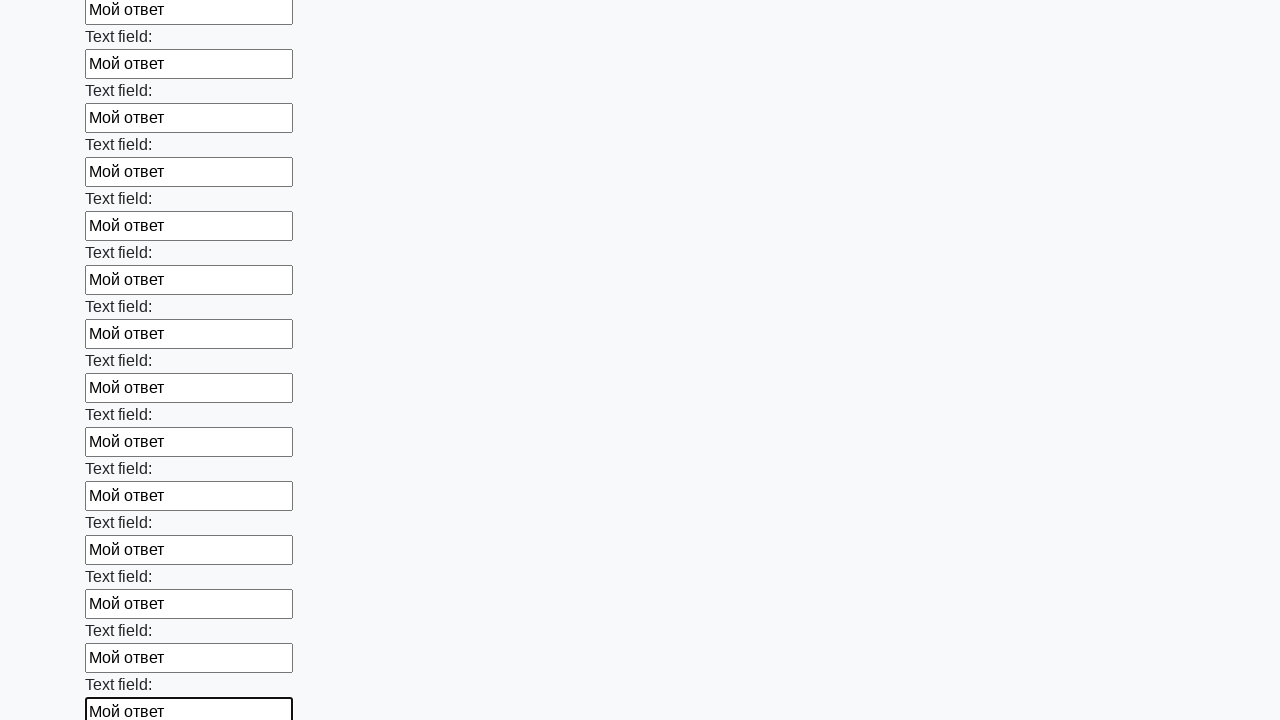

Filled input field with 'Мой ответ' on input >> nth=61
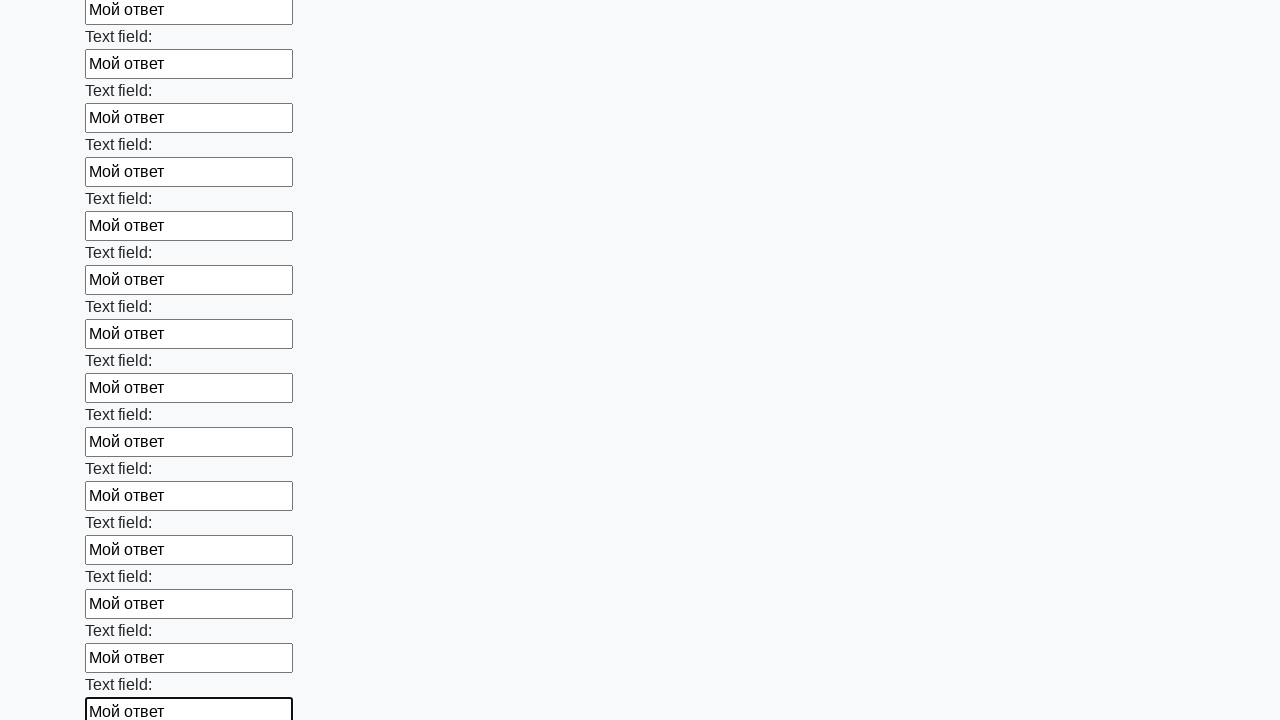

Filled input field with 'Мой ответ' on input >> nth=62
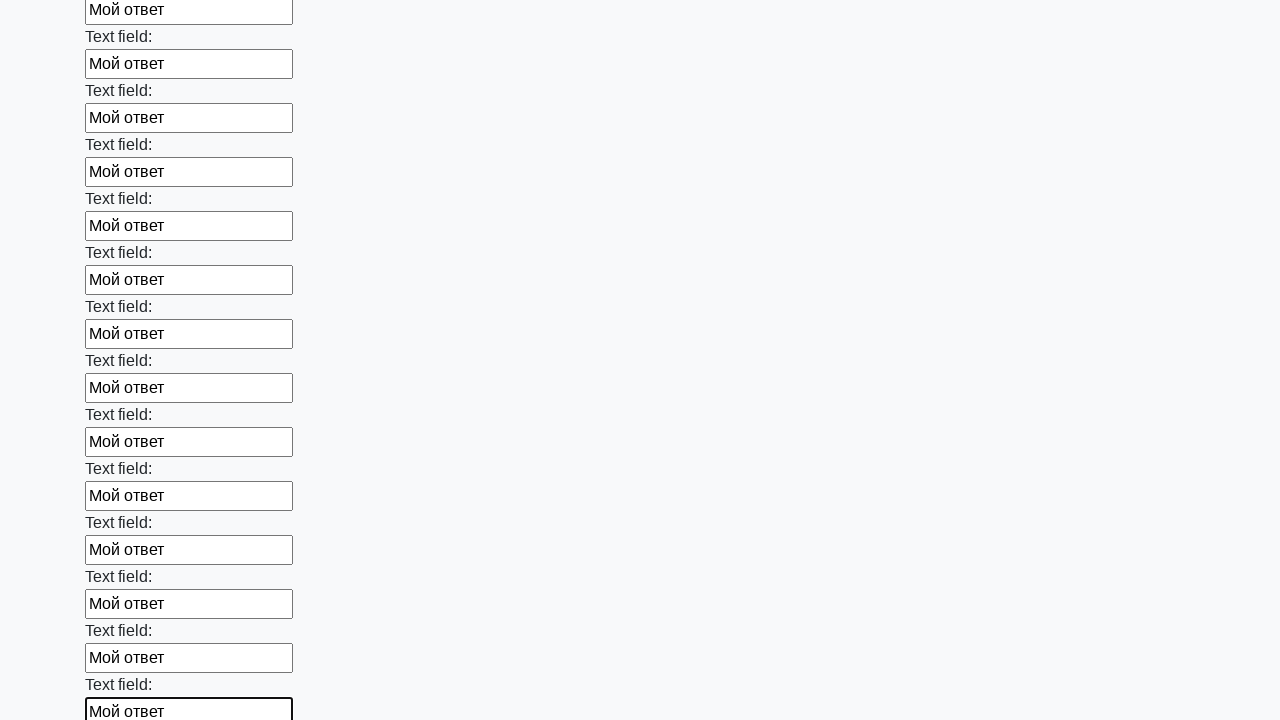

Filled input field with 'Мой ответ' on input >> nth=63
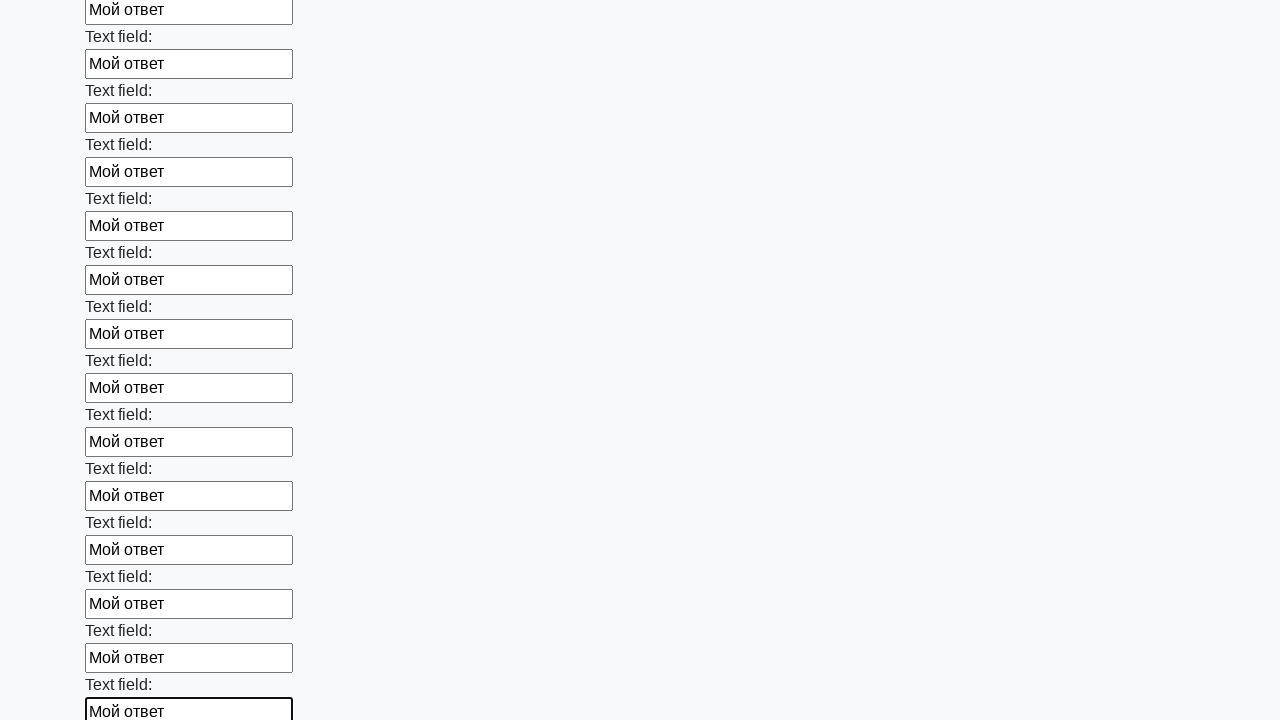

Filled input field with 'Мой ответ' on input >> nth=64
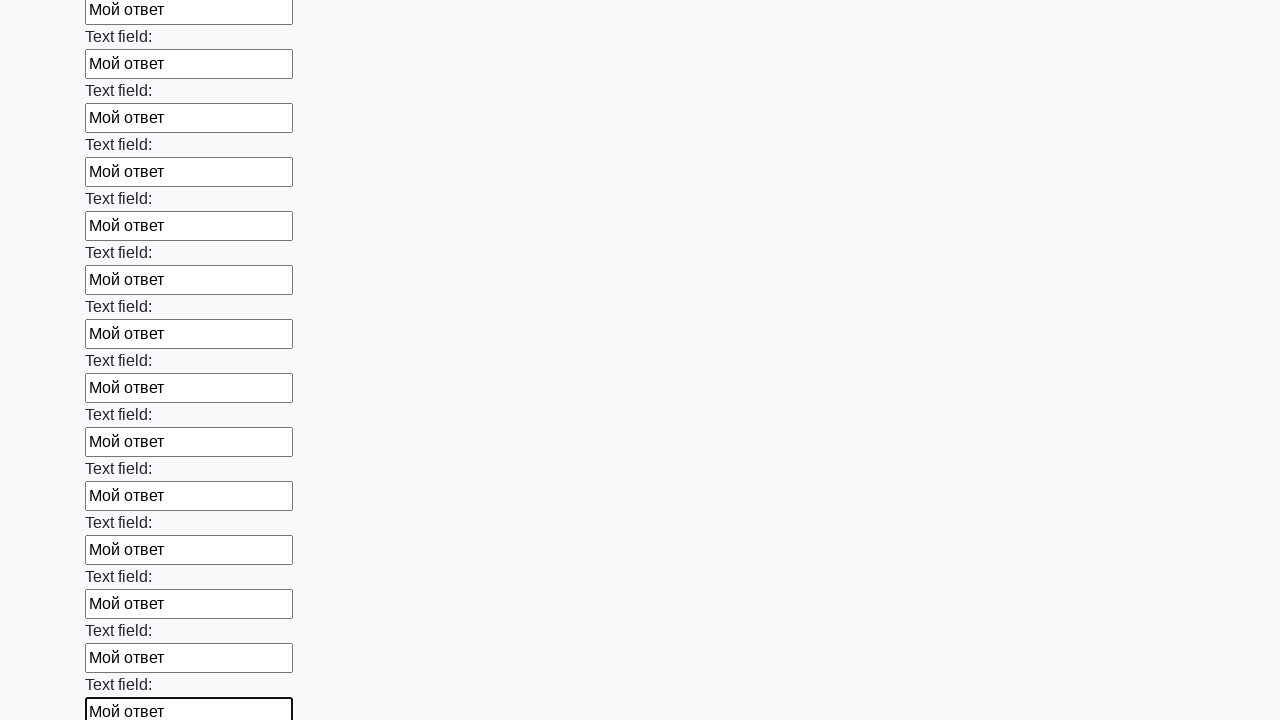

Filled input field with 'Мой ответ' on input >> nth=65
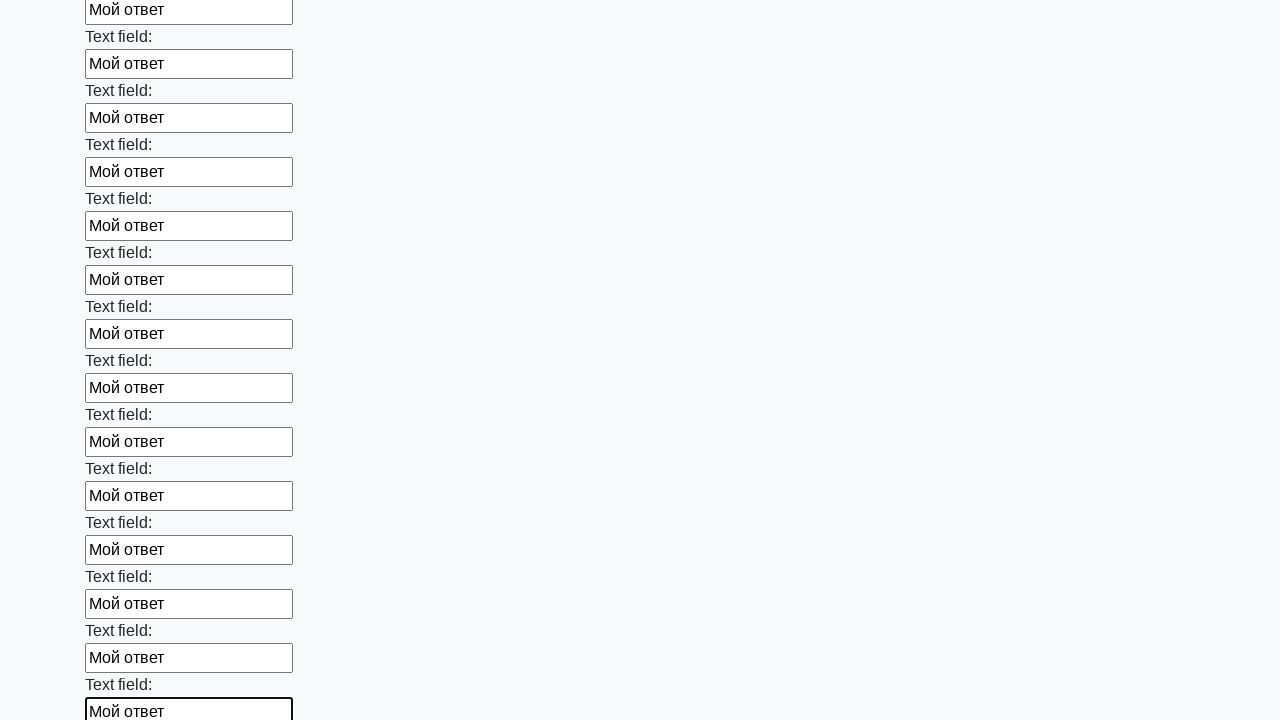

Filled input field with 'Мой ответ' on input >> nth=66
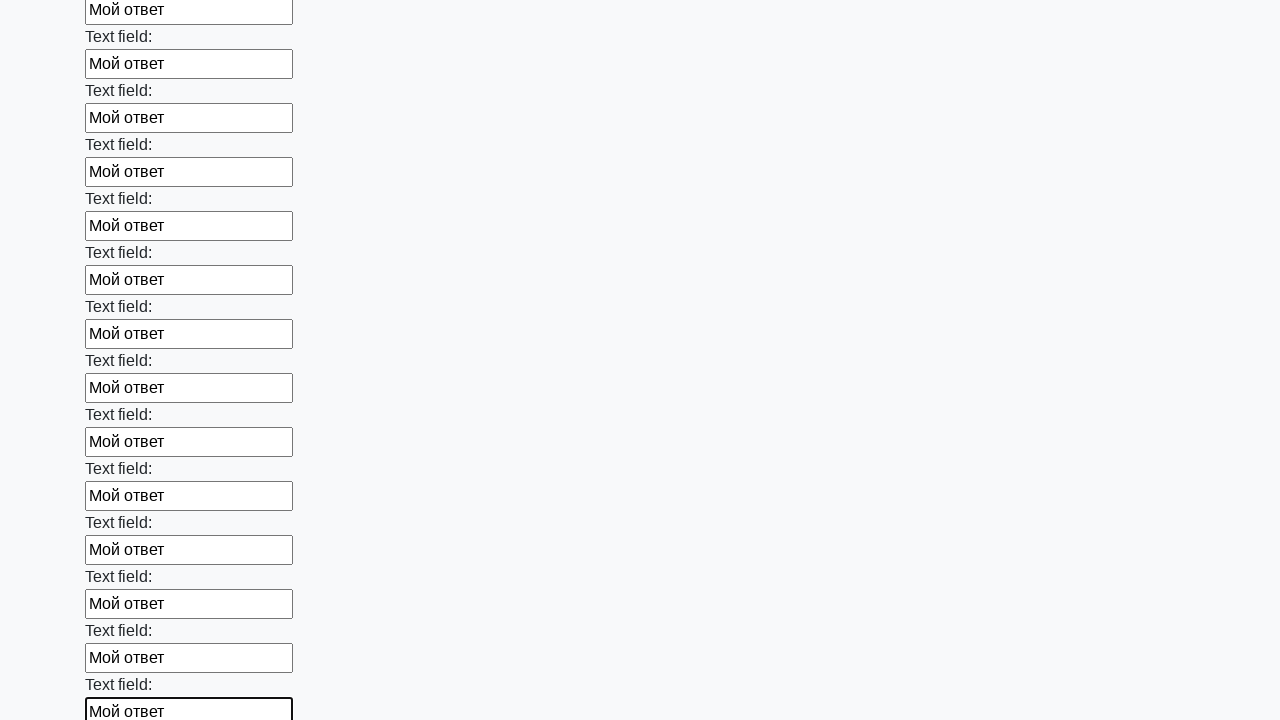

Filled input field with 'Мой ответ' on input >> nth=67
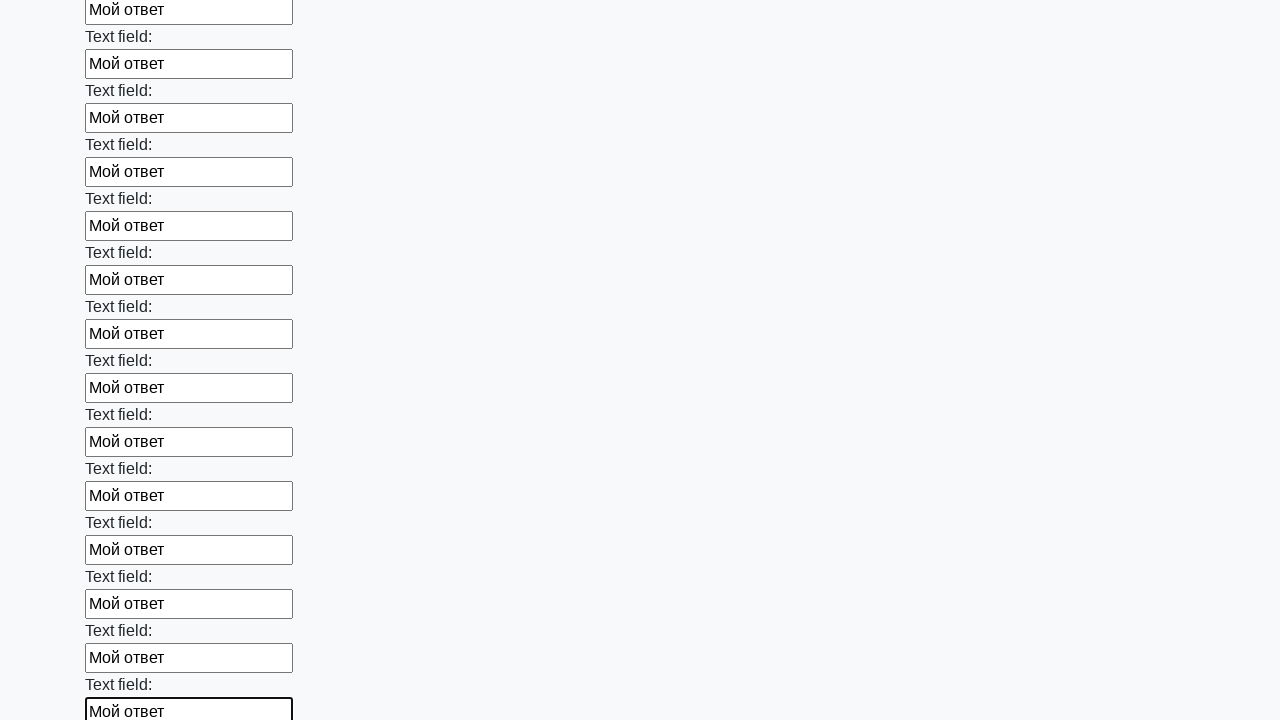

Filled input field with 'Мой ответ' on input >> nth=68
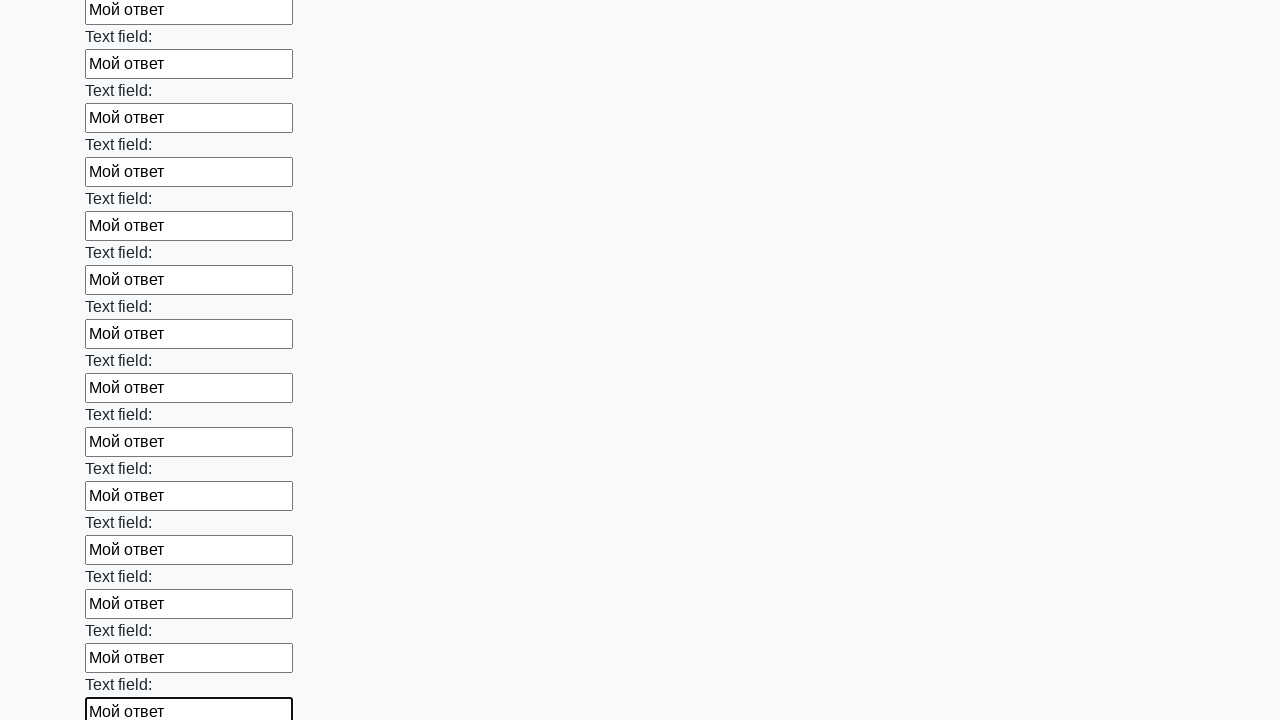

Filled input field with 'Мой ответ' on input >> nth=69
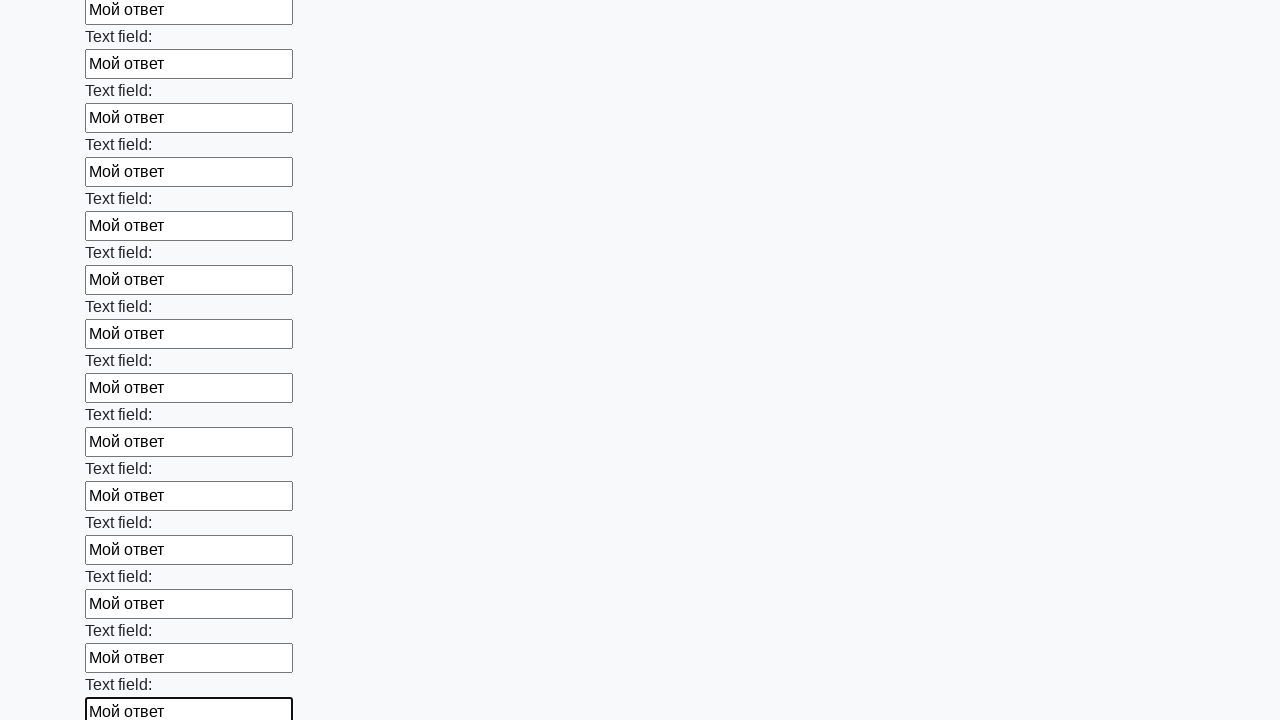

Filled input field with 'Мой ответ' on input >> nth=70
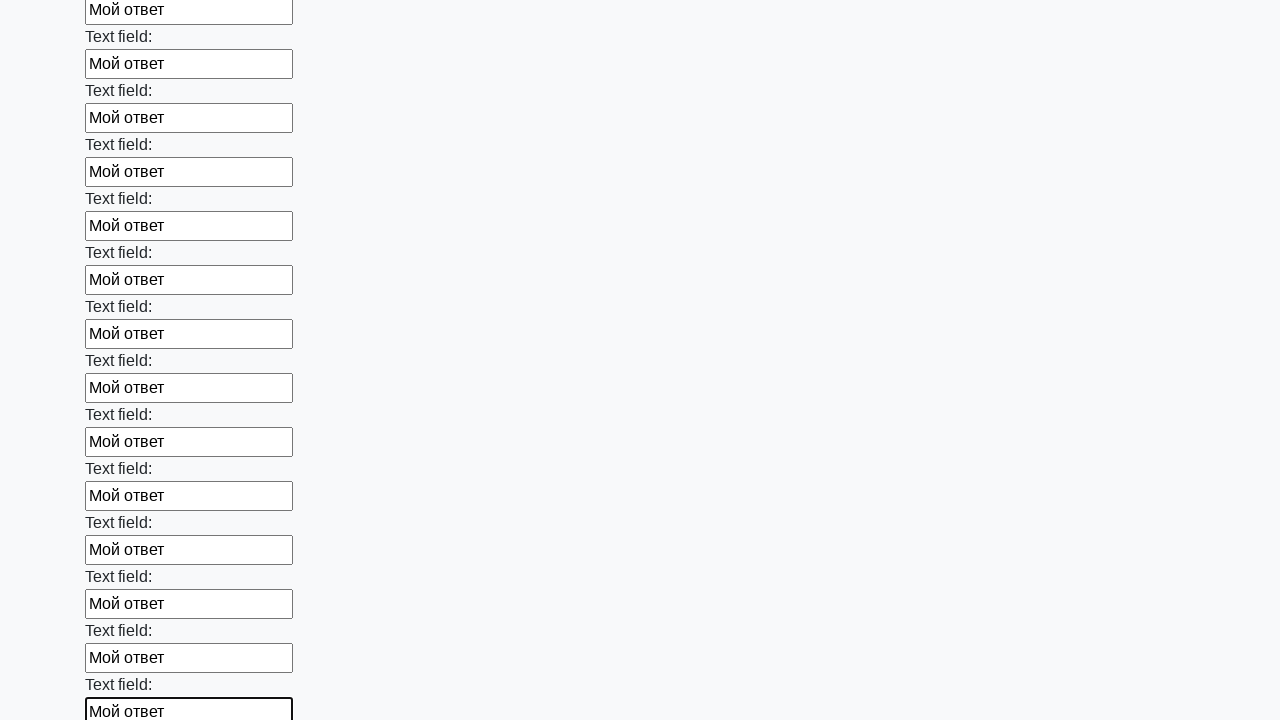

Filled input field with 'Мой ответ' on input >> nth=71
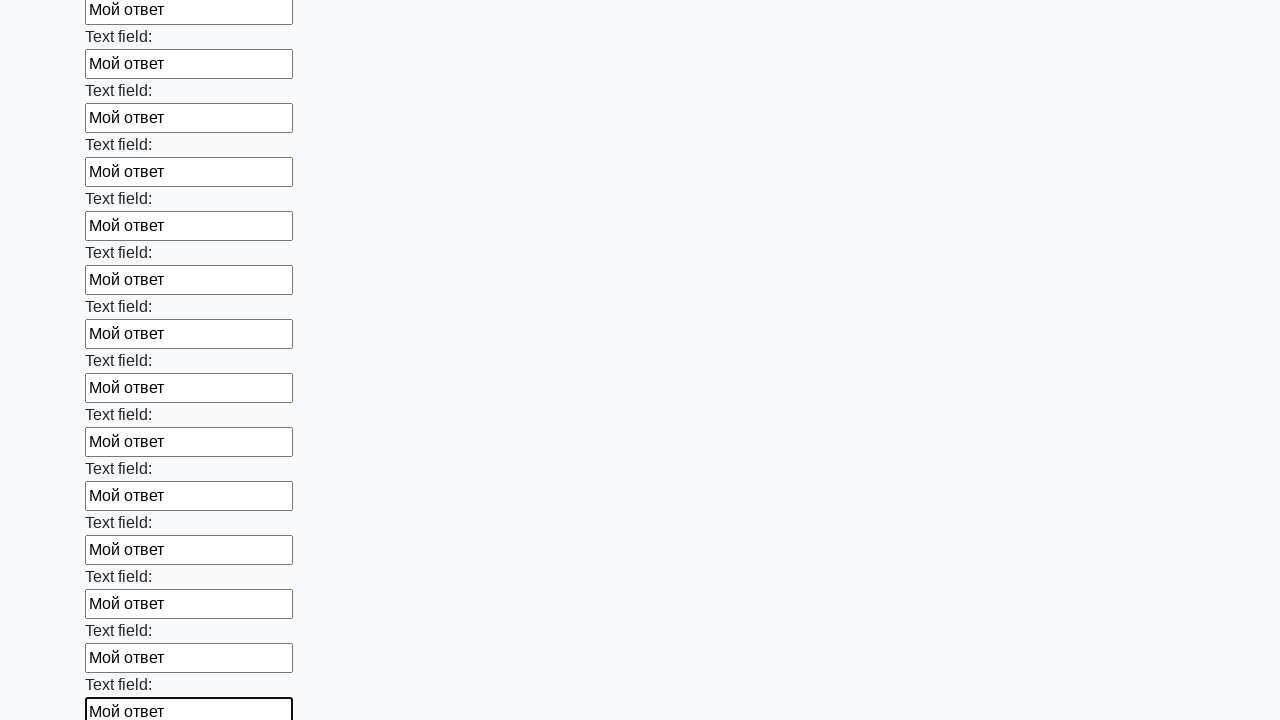

Filled input field with 'Мой ответ' on input >> nth=72
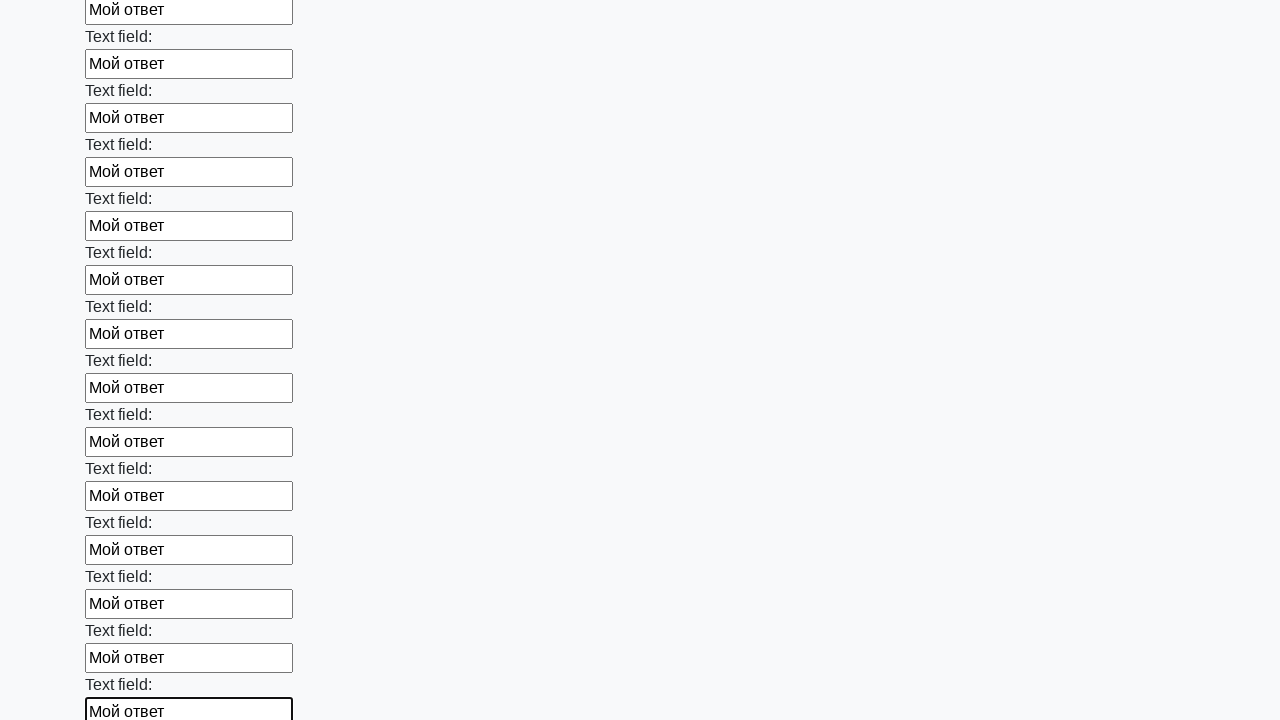

Filled input field with 'Мой ответ' on input >> nth=73
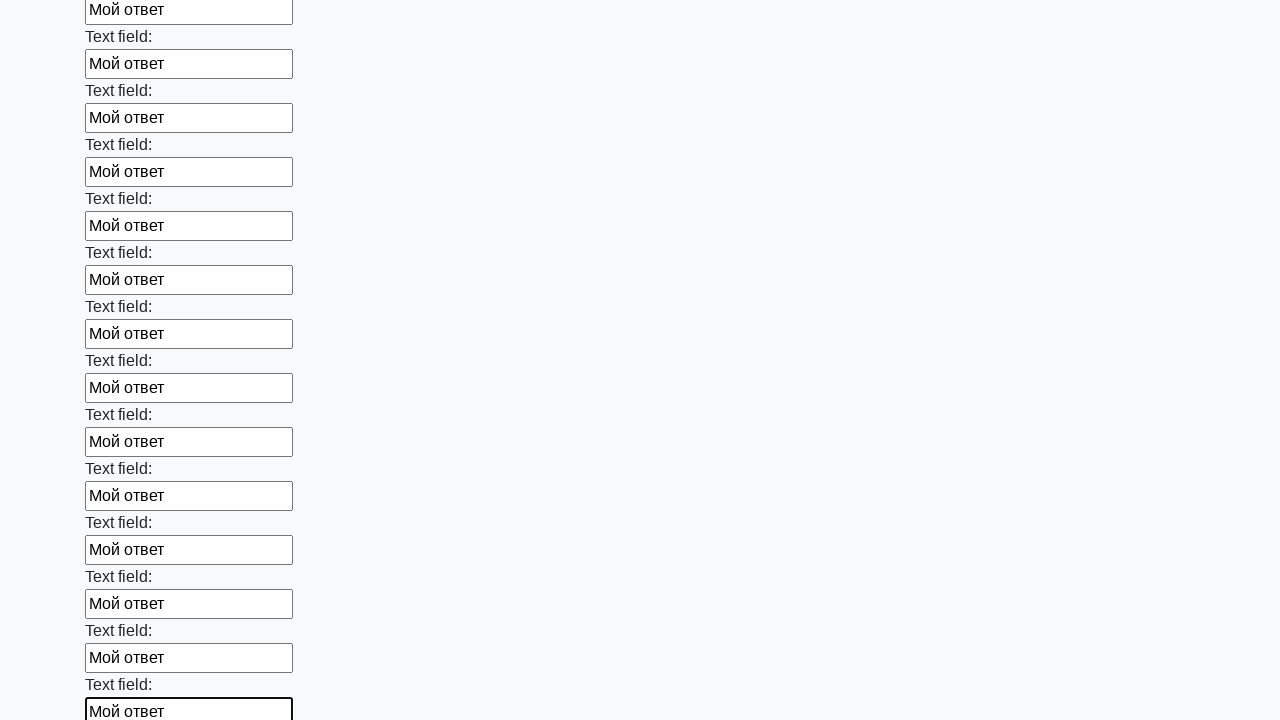

Filled input field with 'Мой ответ' on input >> nth=74
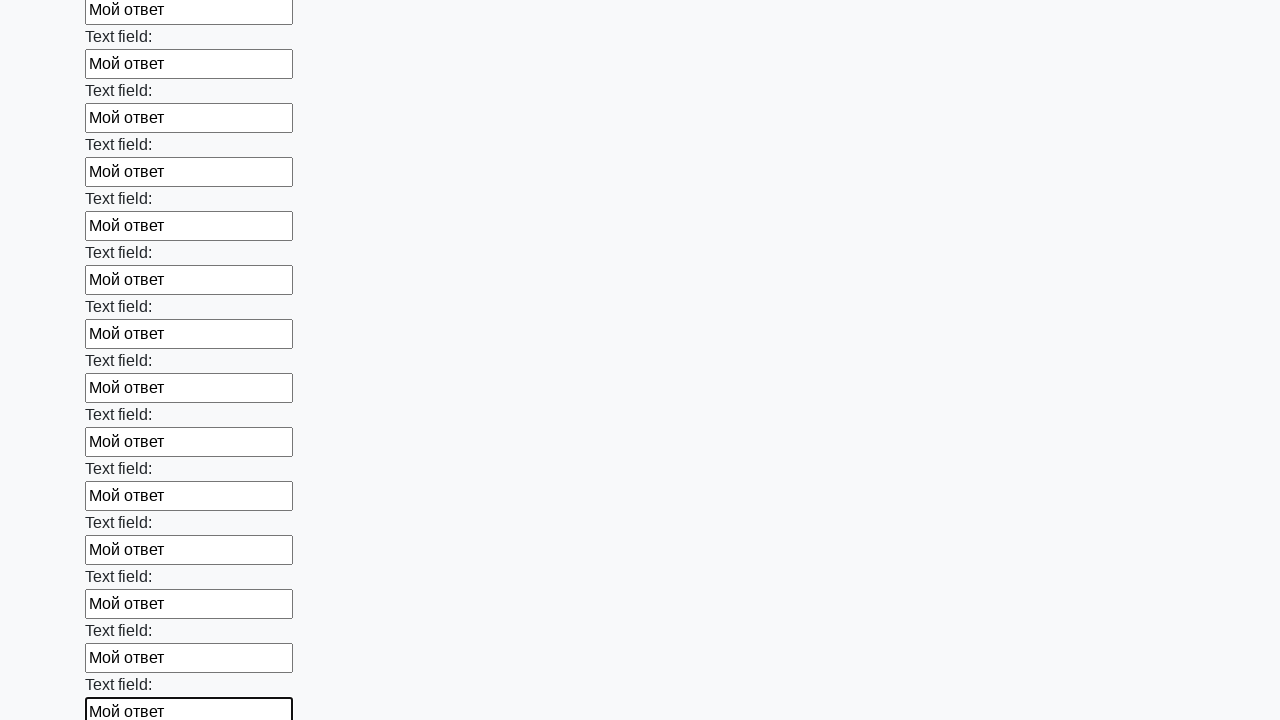

Filled input field with 'Мой ответ' on input >> nth=75
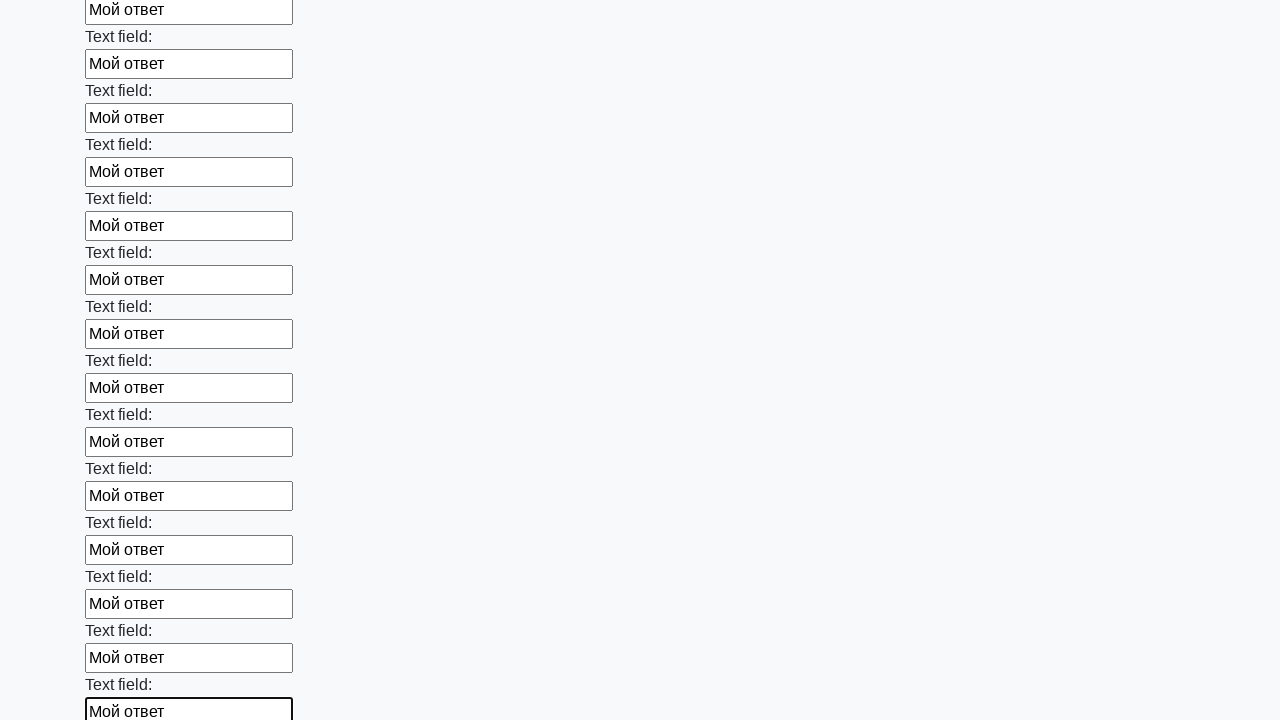

Filled input field with 'Мой ответ' on input >> nth=76
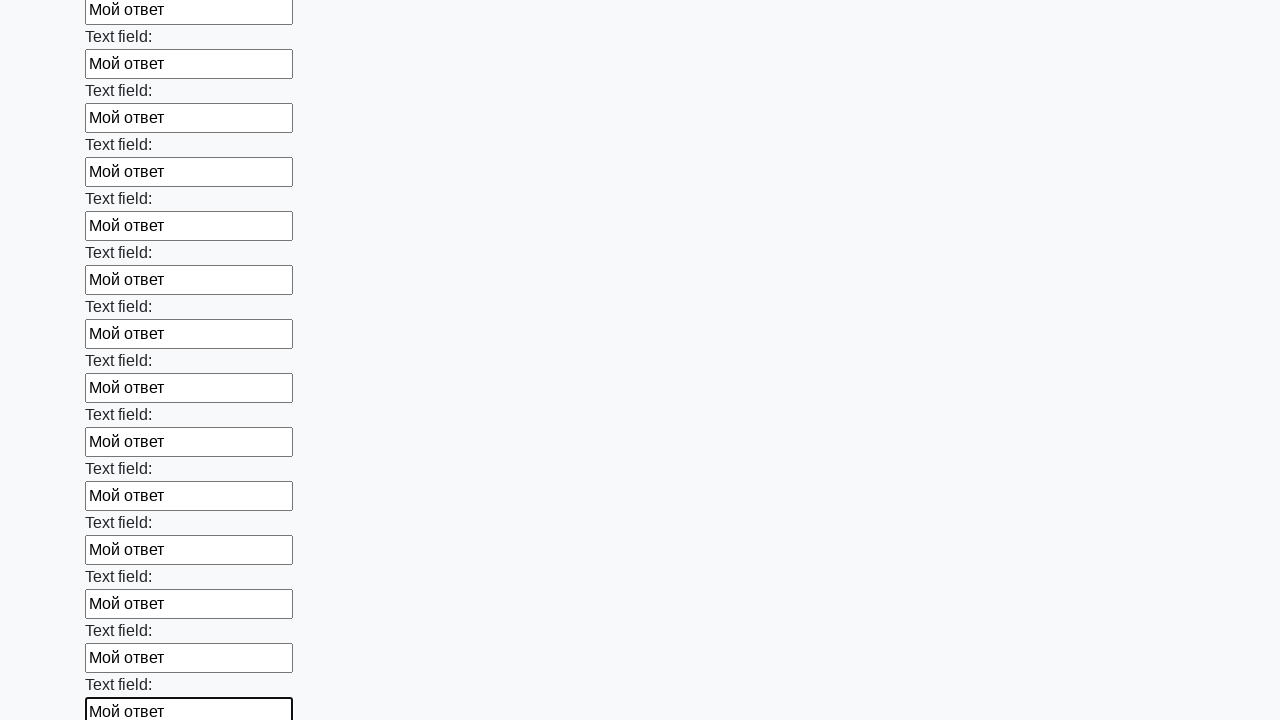

Filled input field with 'Мой ответ' on input >> nth=77
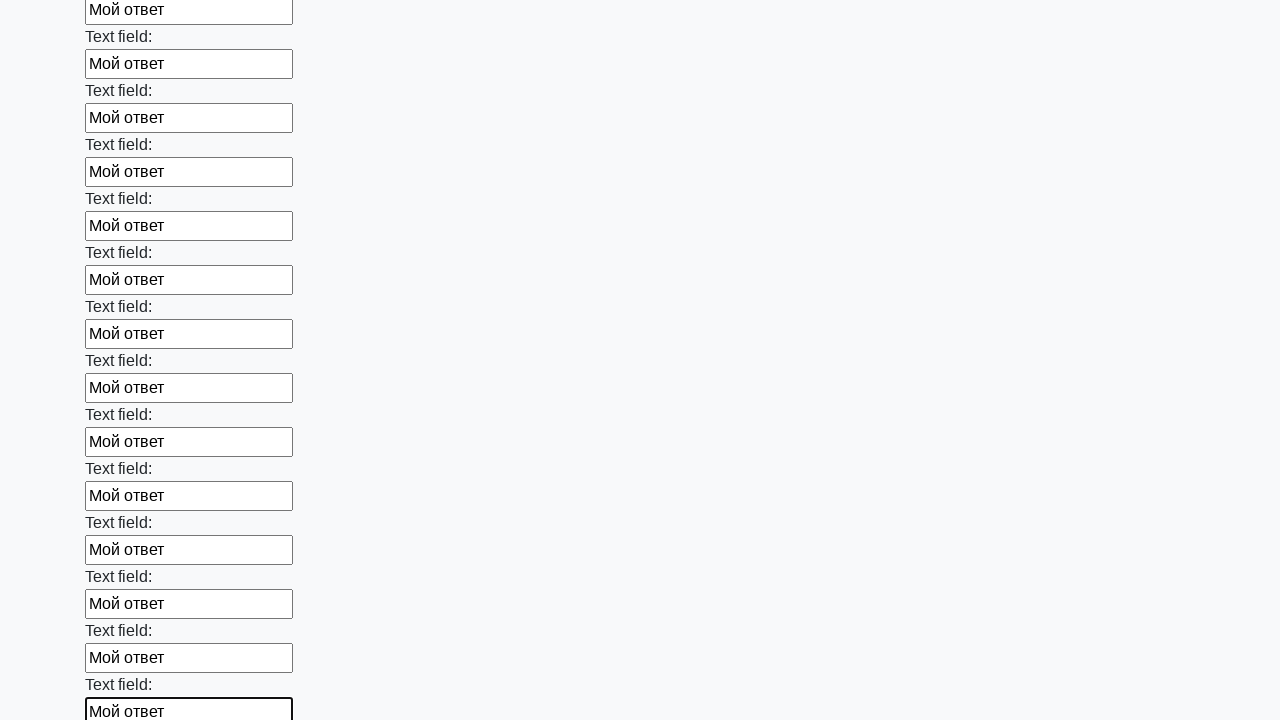

Filled input field with 'Мой ответ' on input >> nth=78
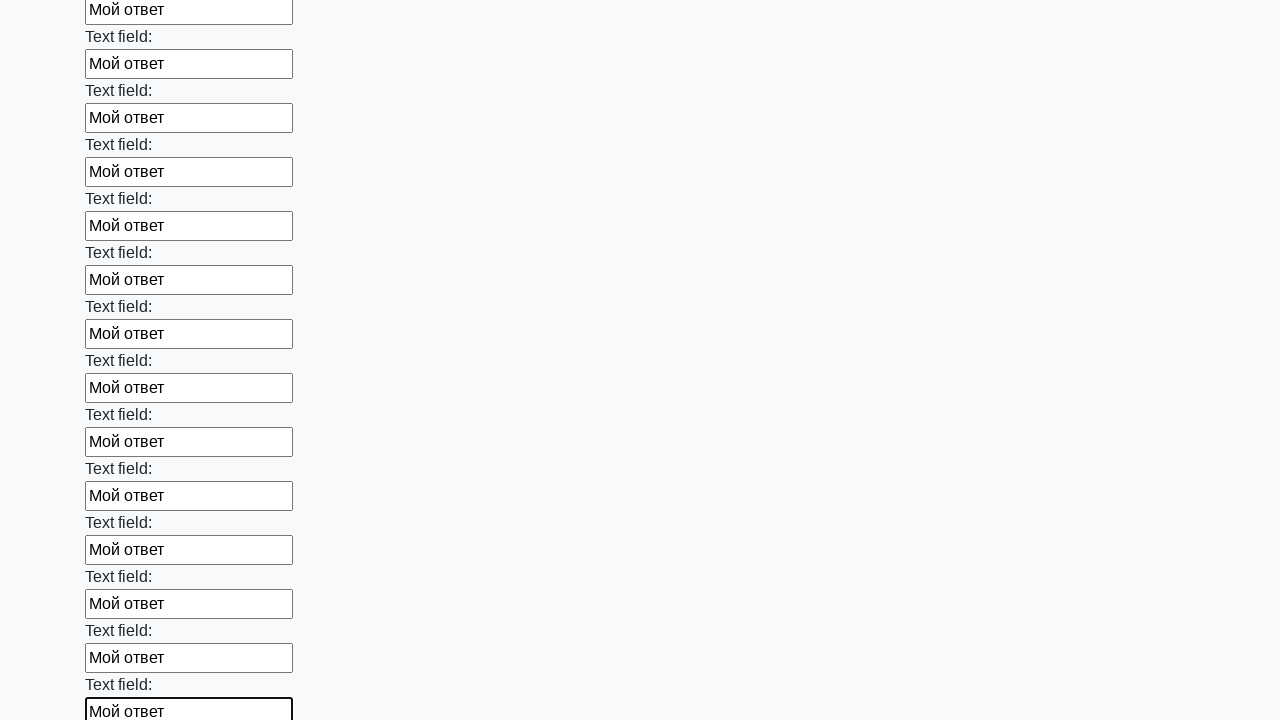

Filled input field with 'Мой ответ' on input >> nth=79
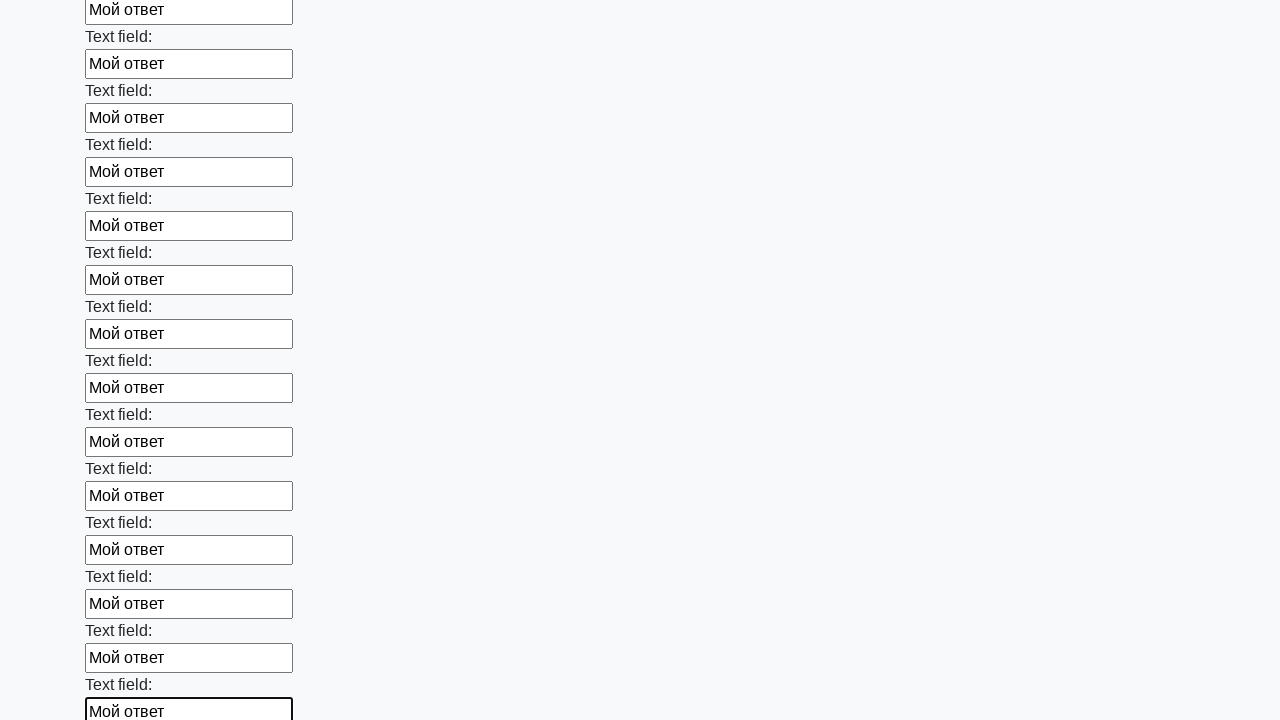

Filled input field with 'Мой ответ' on input >> nth=80
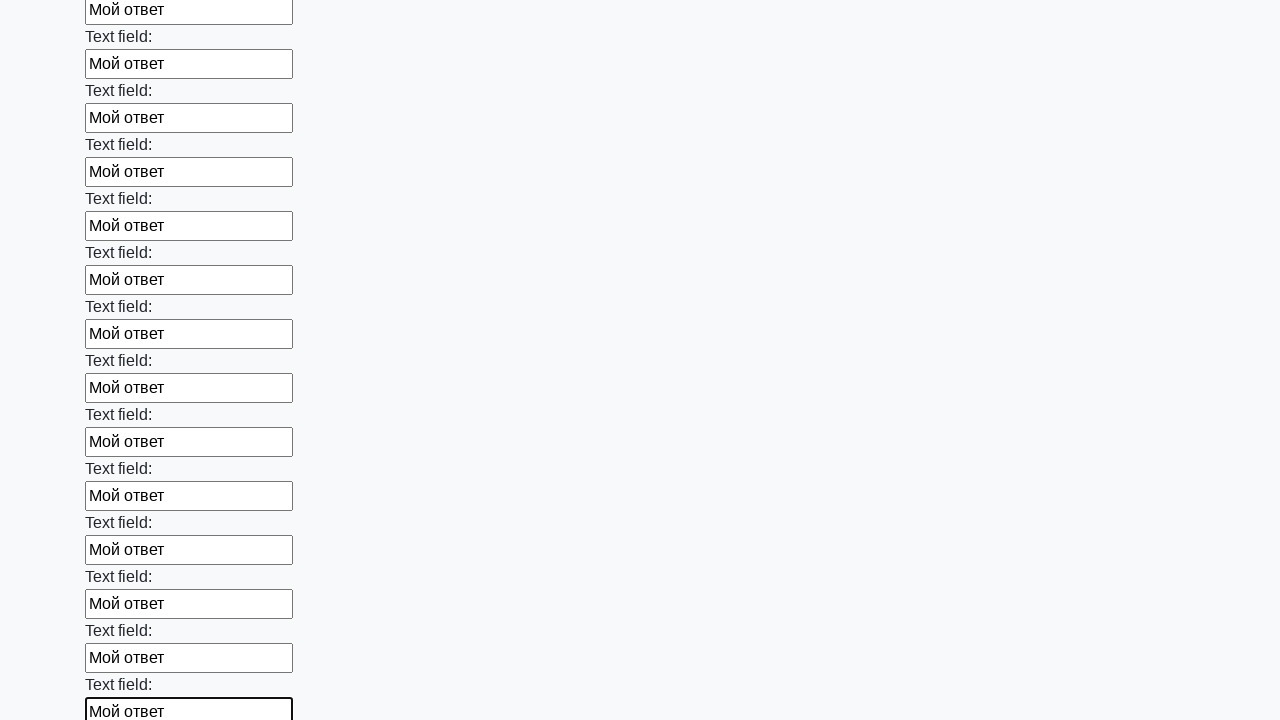

Filled input field with 'Мой ответ' on input >> nth=81
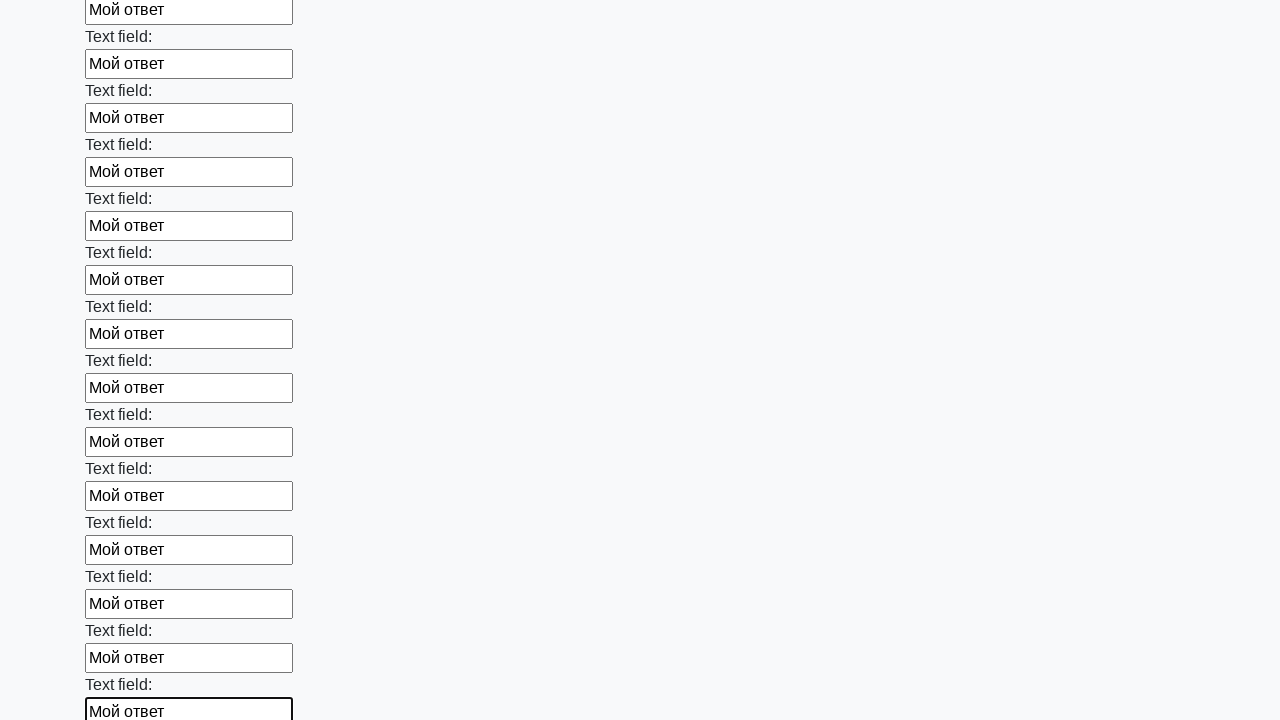

Filled input field with 'Мой ответ' on input >> nth=82
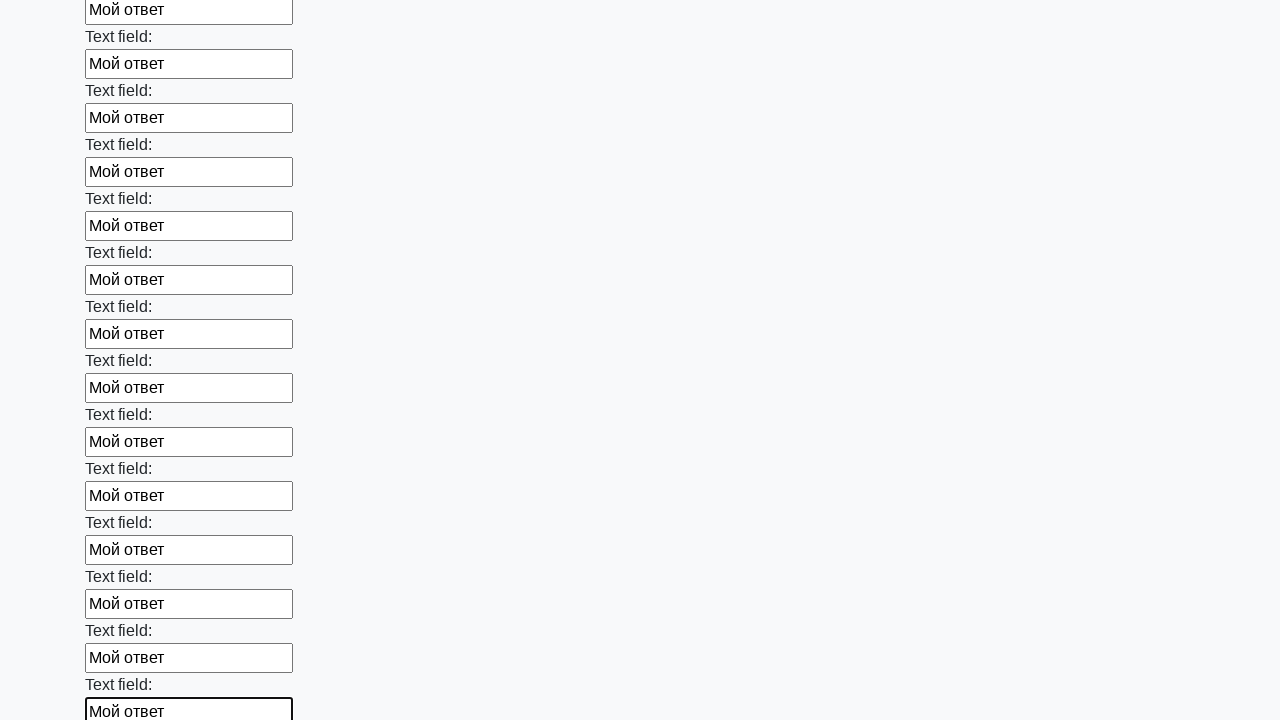

Filled input field with 'Мой ответ' on input >> nth=83
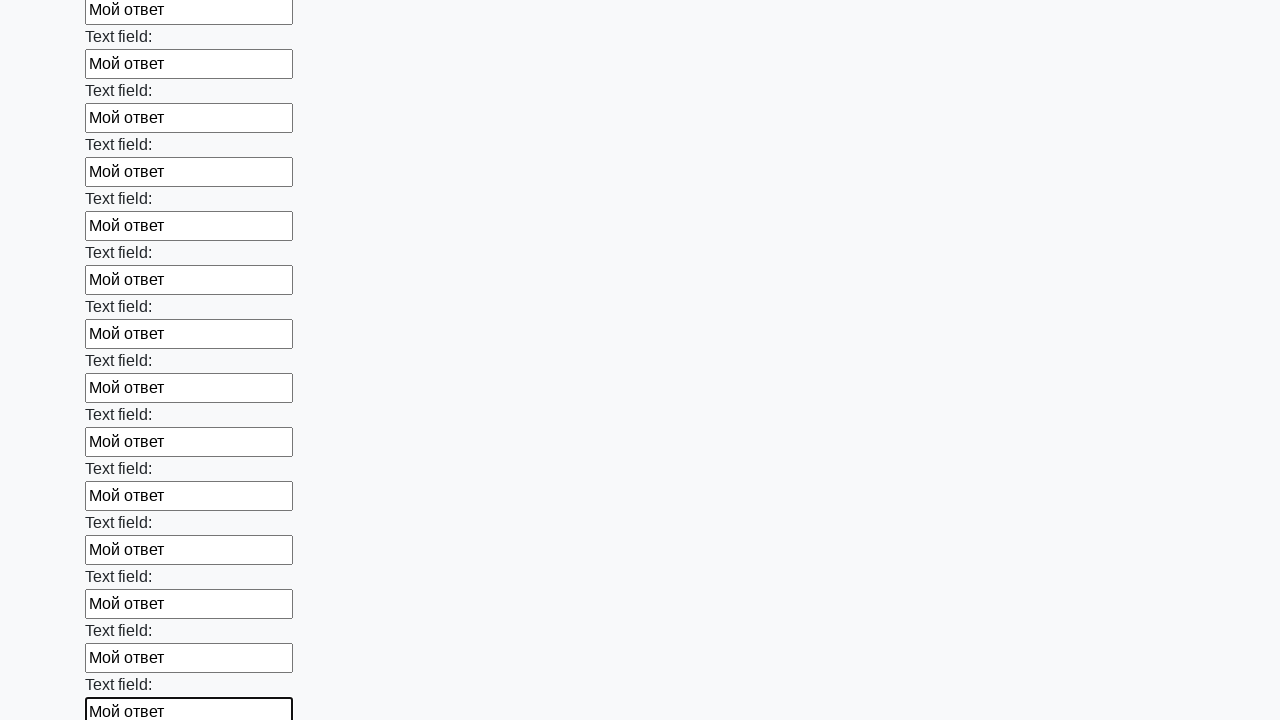

Filled input field with 'Мой ответ' on input >> nth=84
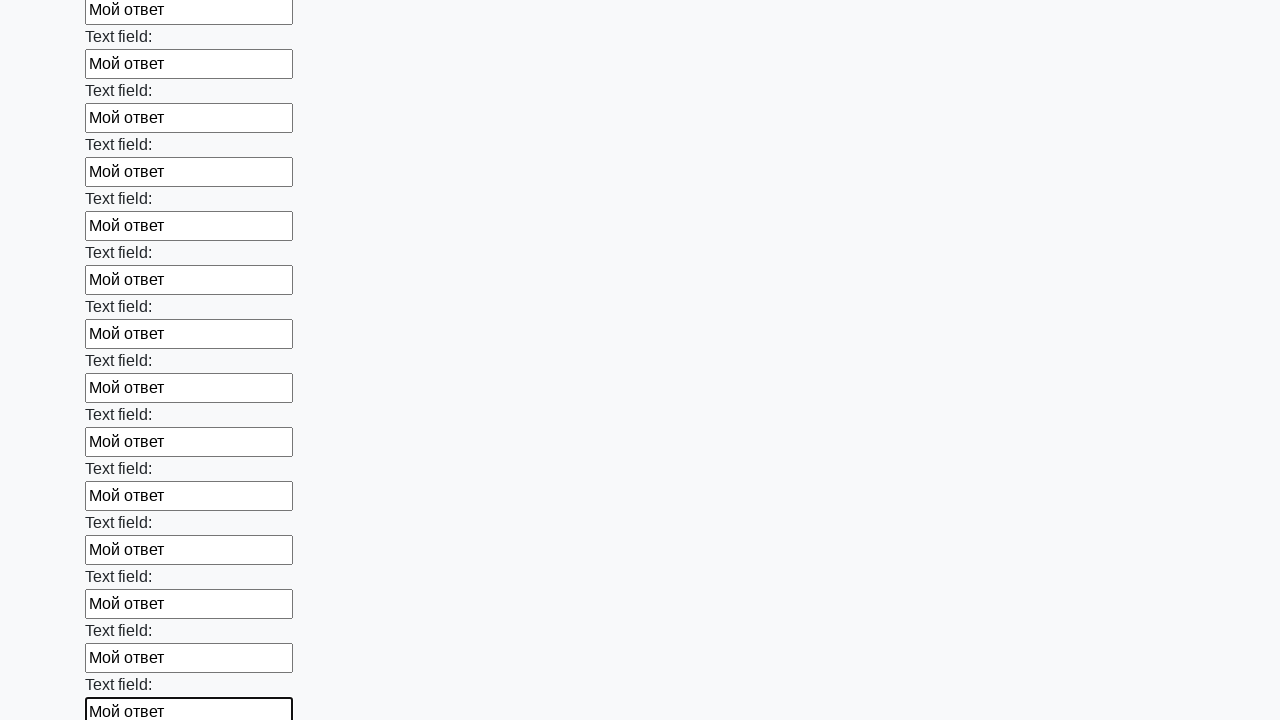

Filled input field with 'Мой ответ' on input >> nth=85
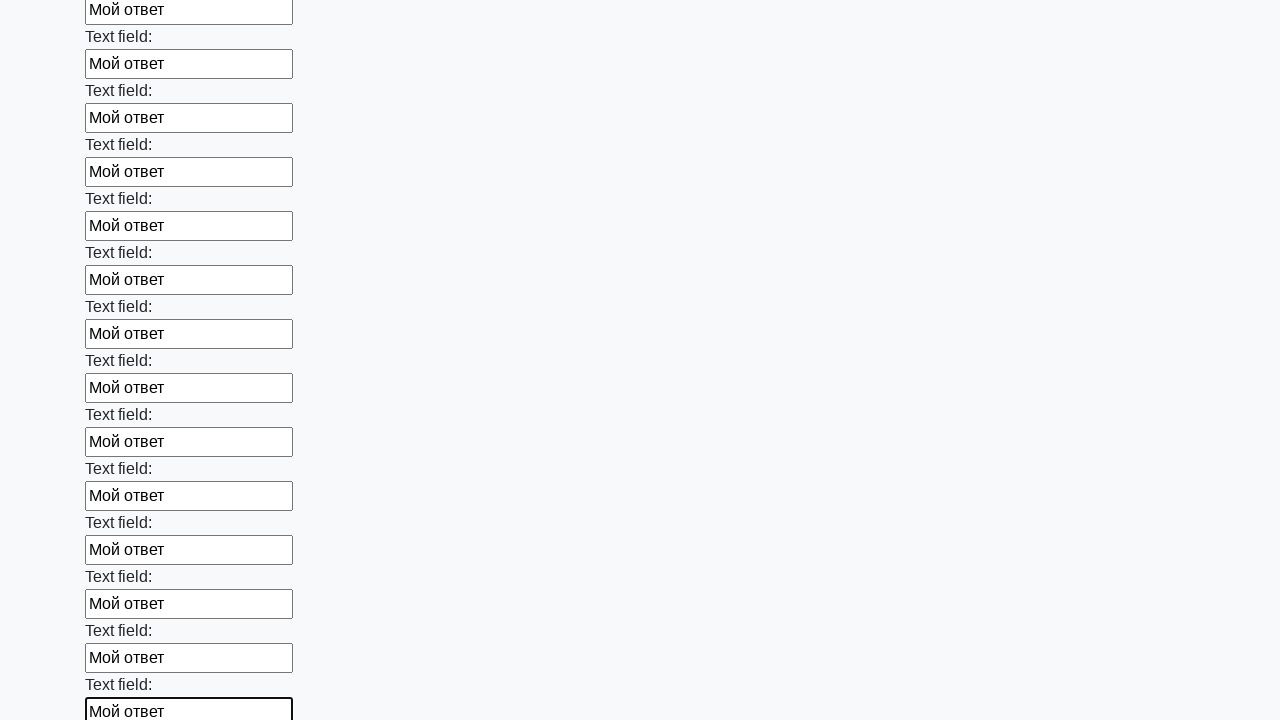

Filled input field with 'Мой ответ' on input >> nth=86
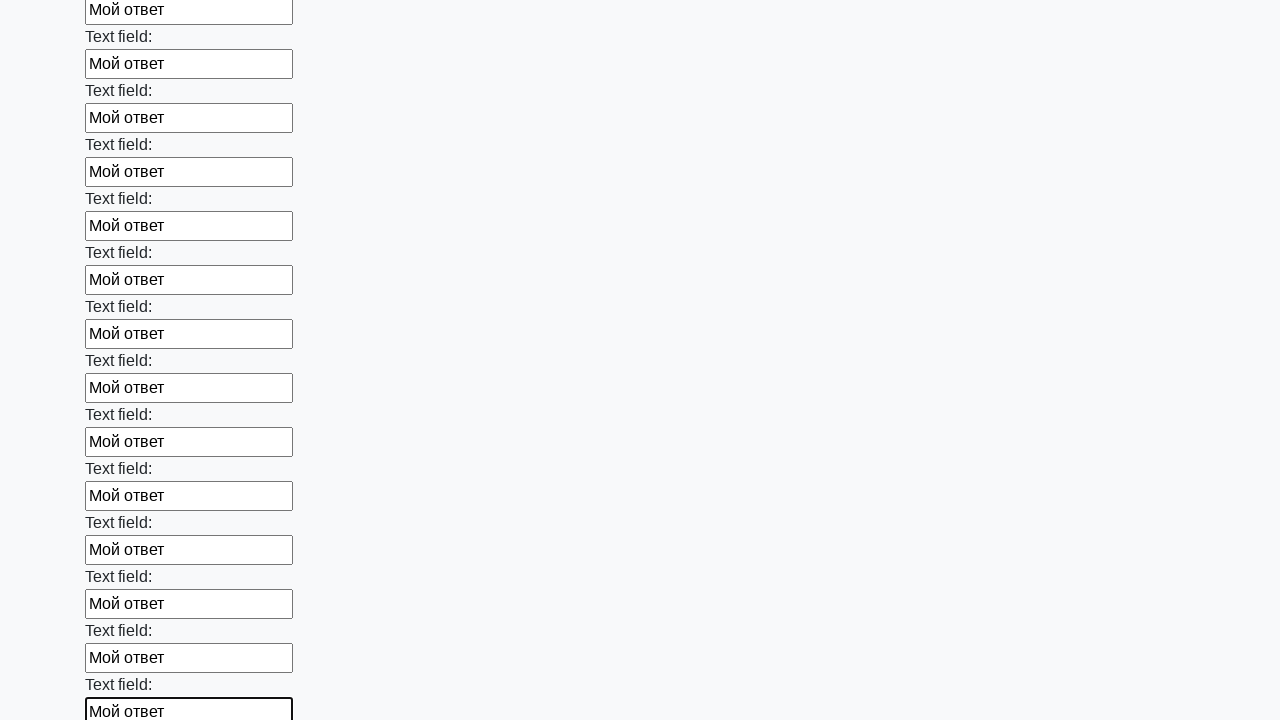

Filled input field with 'Мой ответ' on input >> nth=87
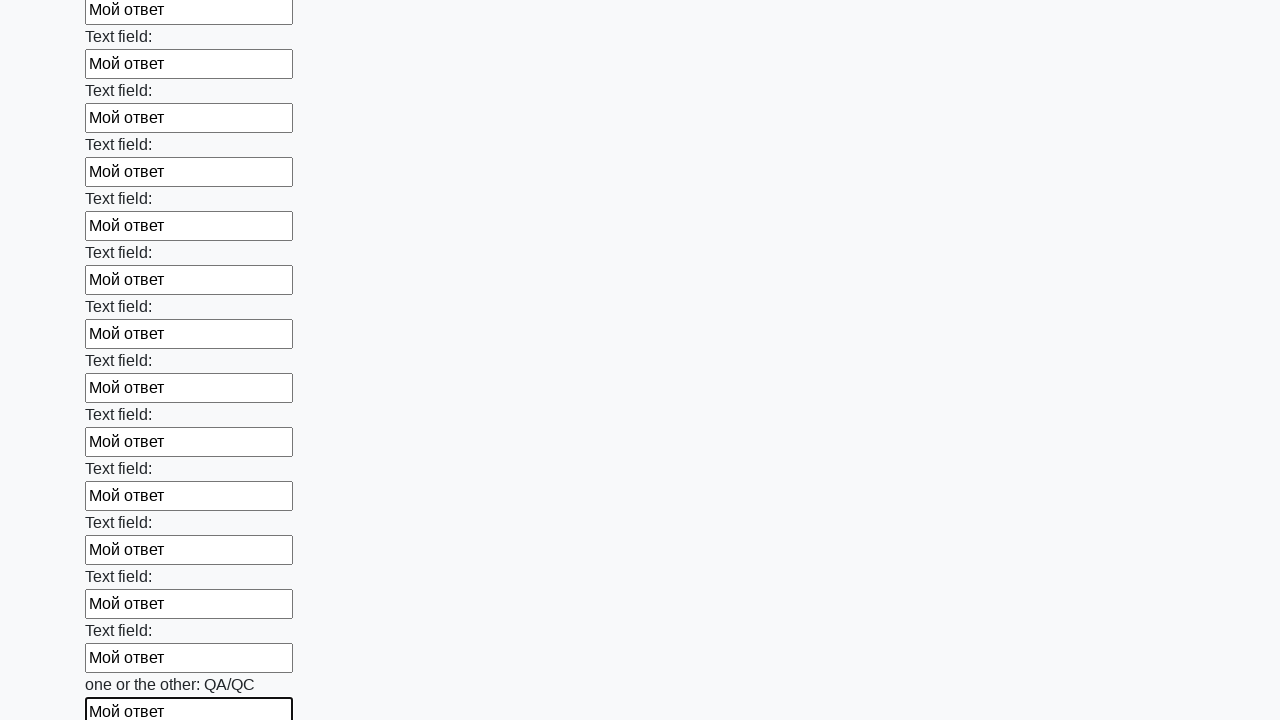

Filled input field with 'Мой ответ' on input >> nth=88
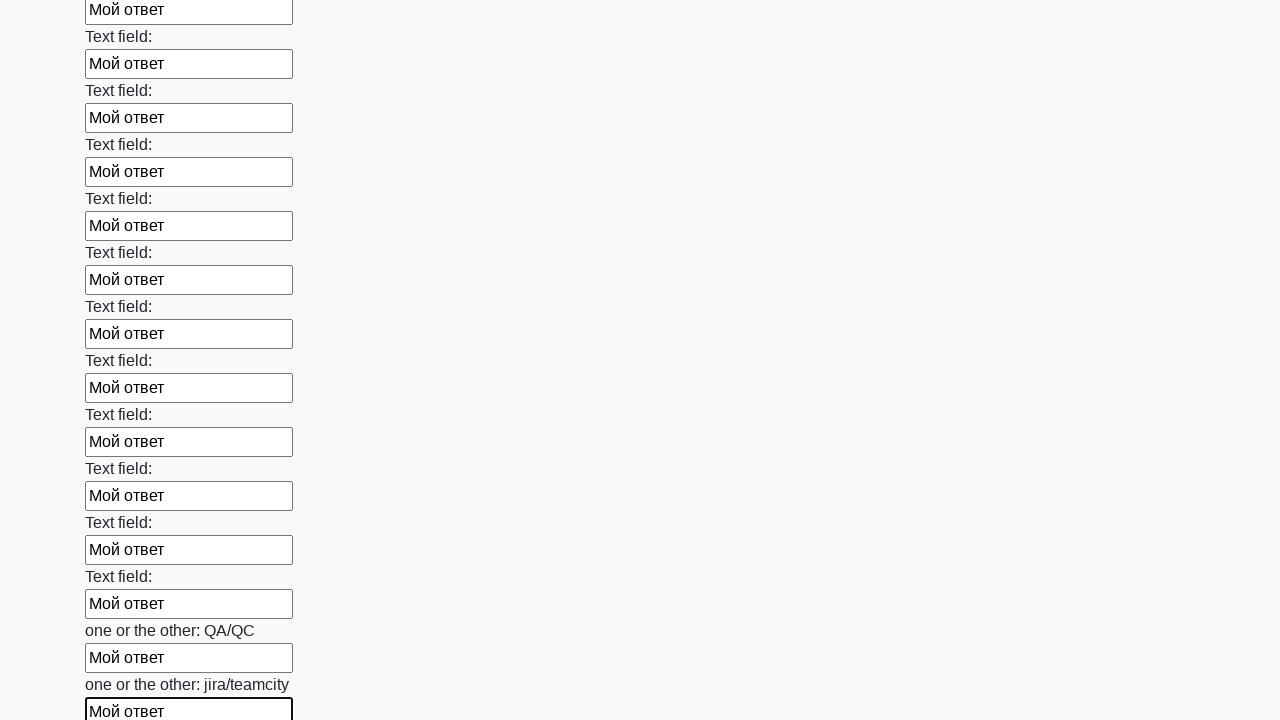

Filled input field with 'Мой ответ' on input >> nth=89
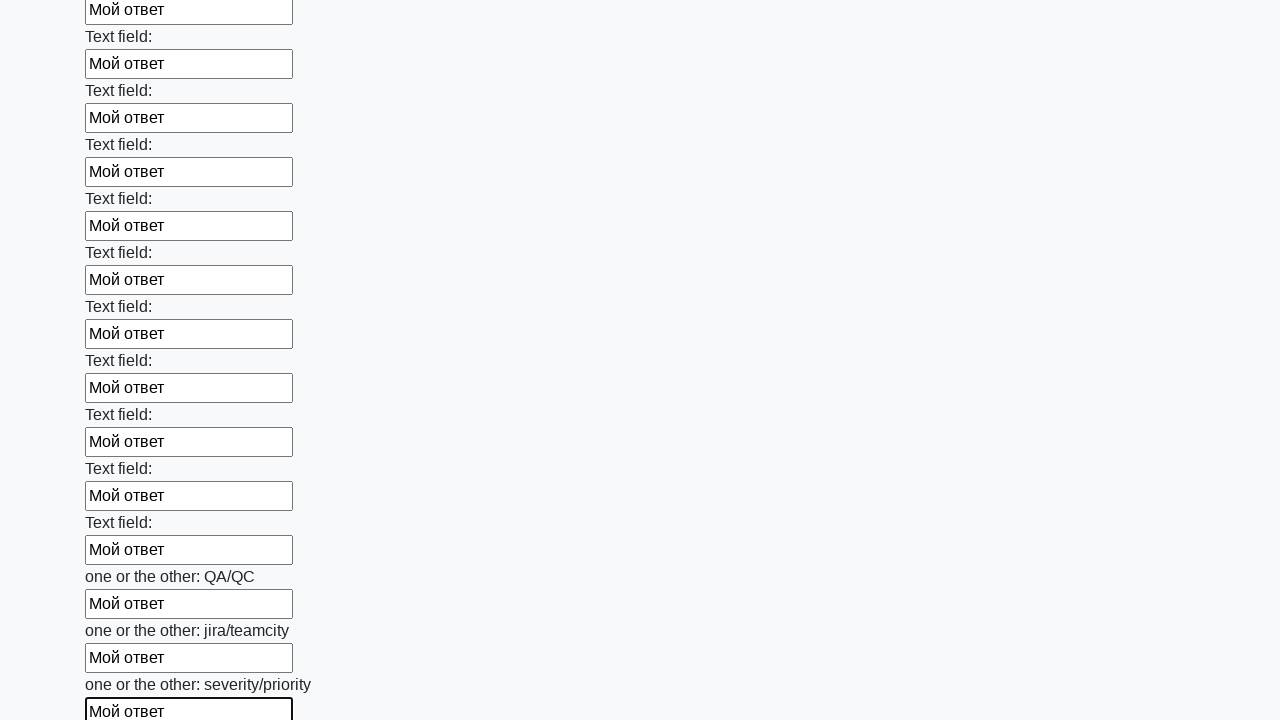

Filled input field with 'Мой ответ' on input >> nth=90
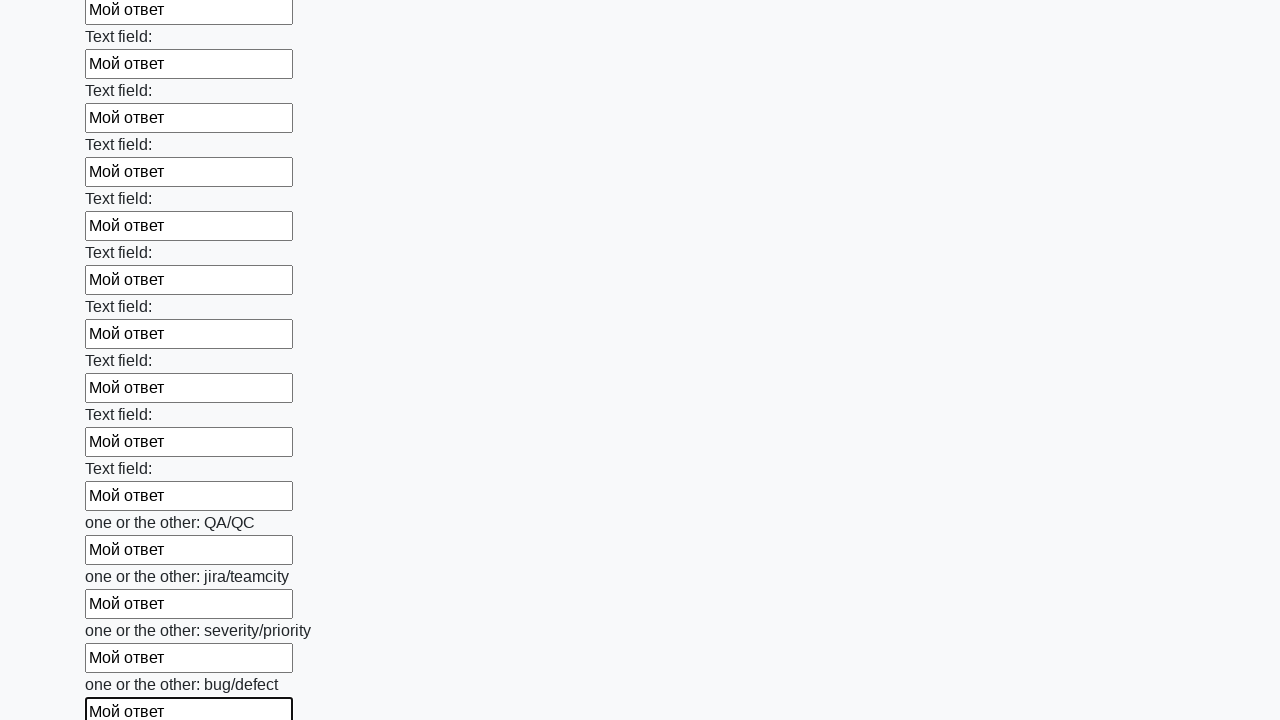

Filled input field with 'Мой ответ' on input >> nth=91
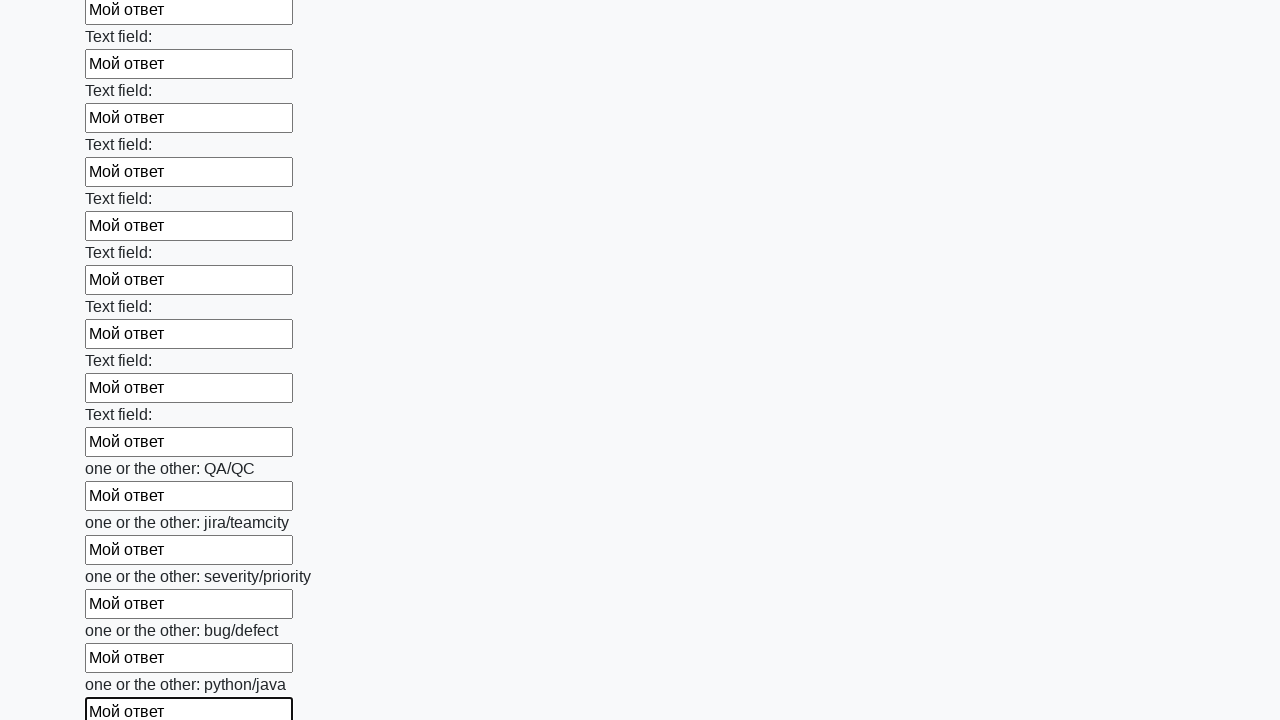

Filled input field with 'Мой ответ' on input >> nth=92
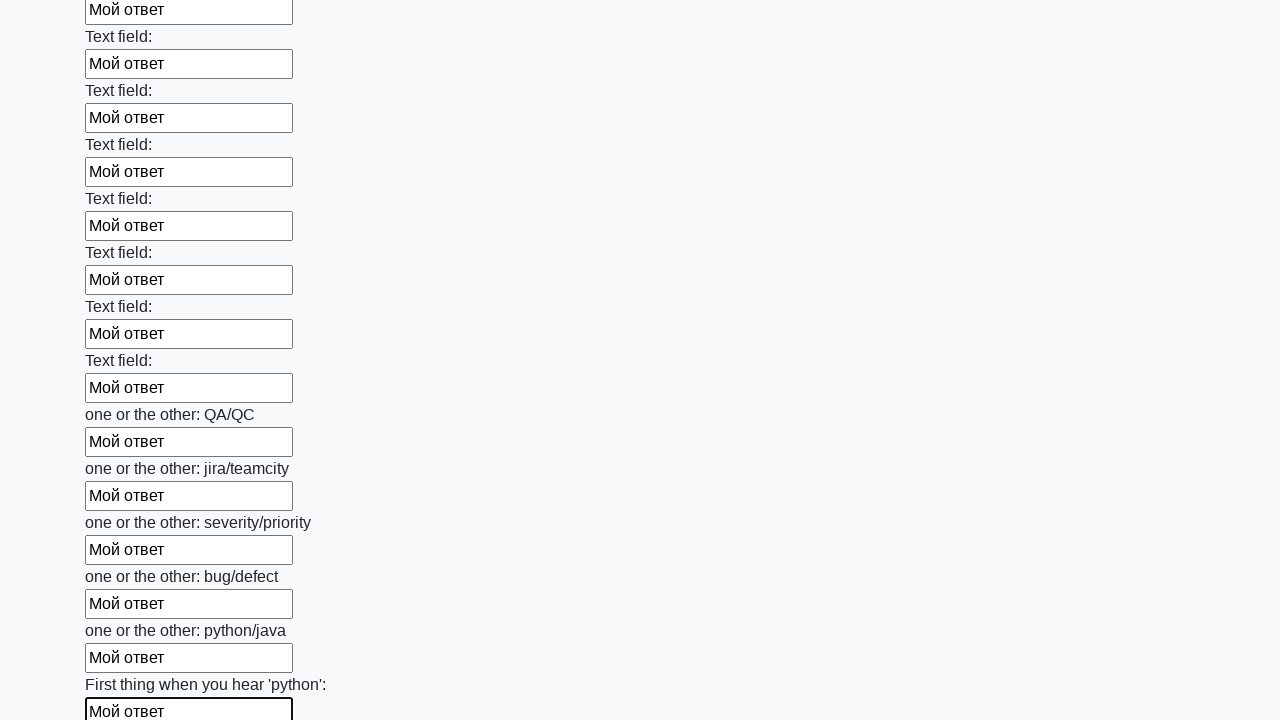

Filled input field with 'Мой ответ' on input >> nth=93
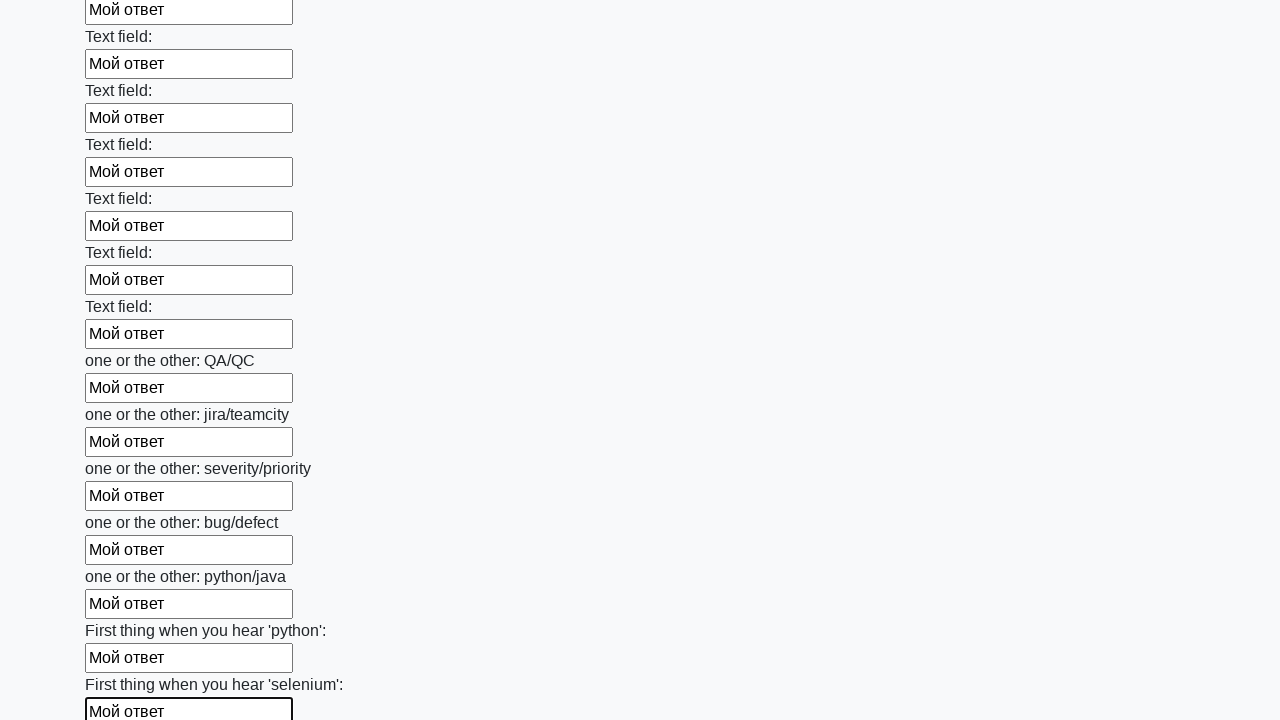

Filled input field with 'Мой ответ' on input >> nth=94
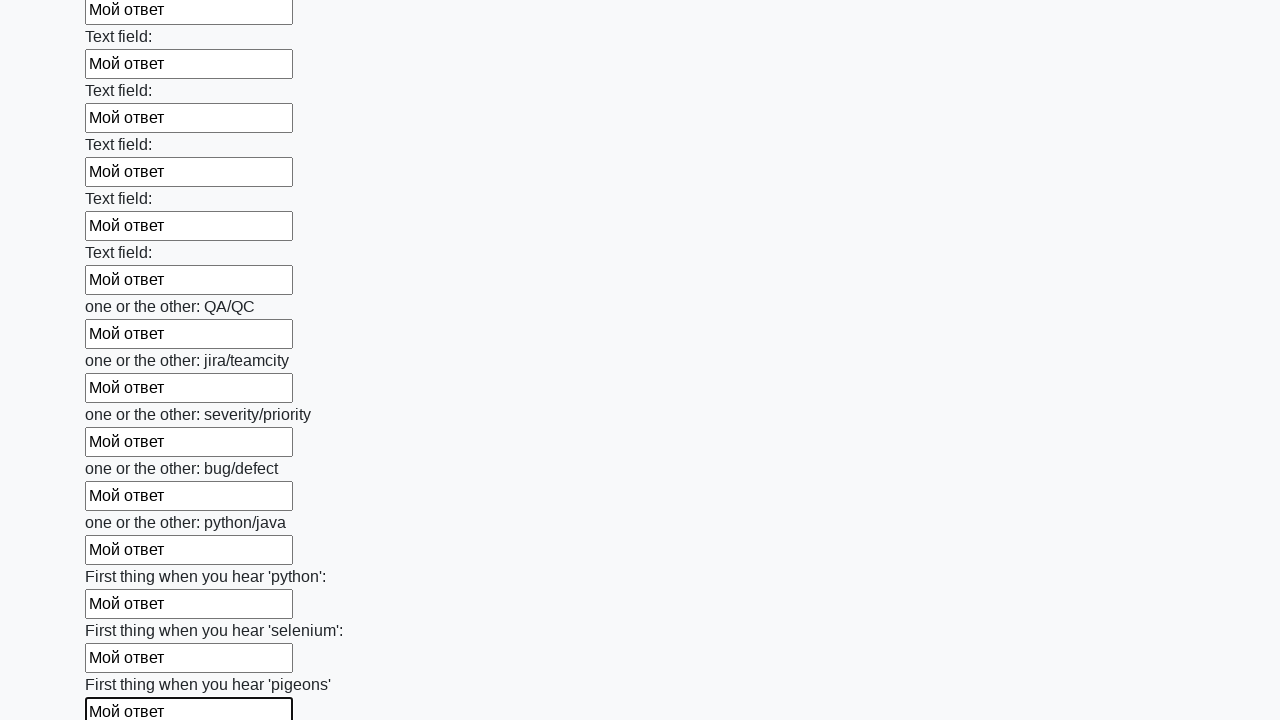

Filled input field with 'Мой ответ' on input >> nth=95
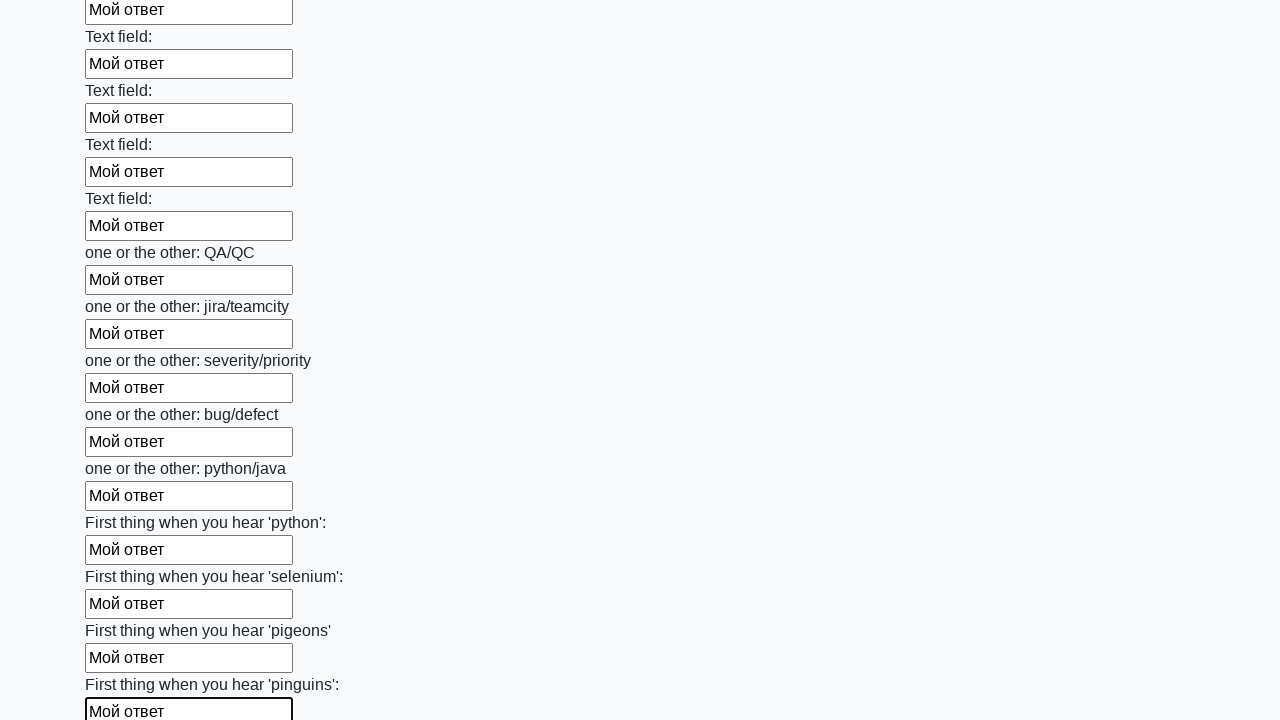

Filled input field with 'Мой ответ' on input >> nth=96
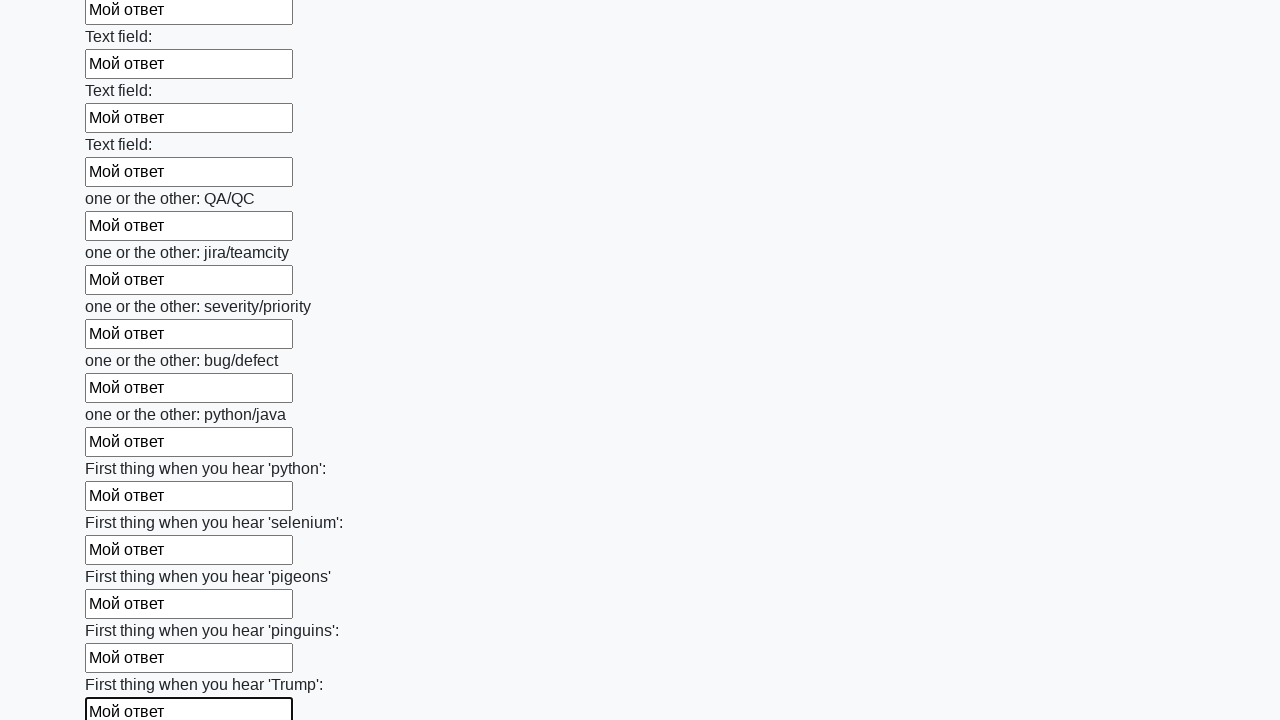

Filled input field with 'Мой ответ' on input >> nth=97
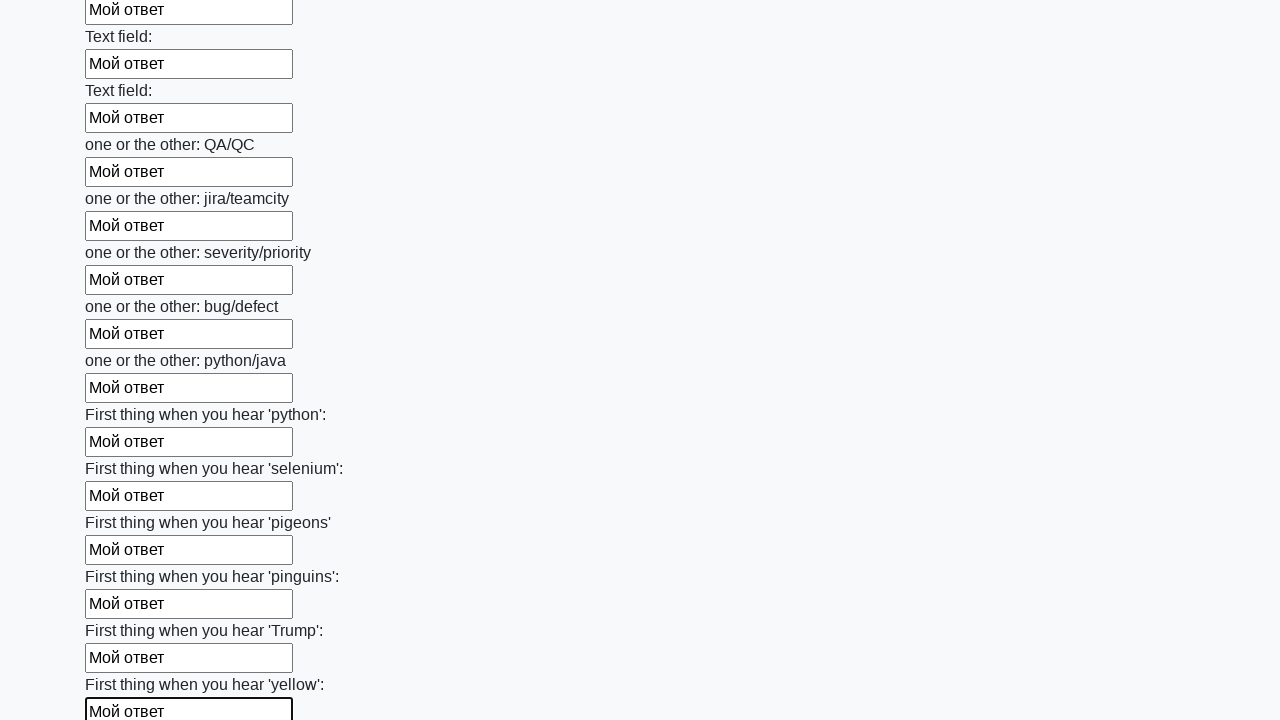

Filled input field with 'Мой ответ' on input >> nth=98
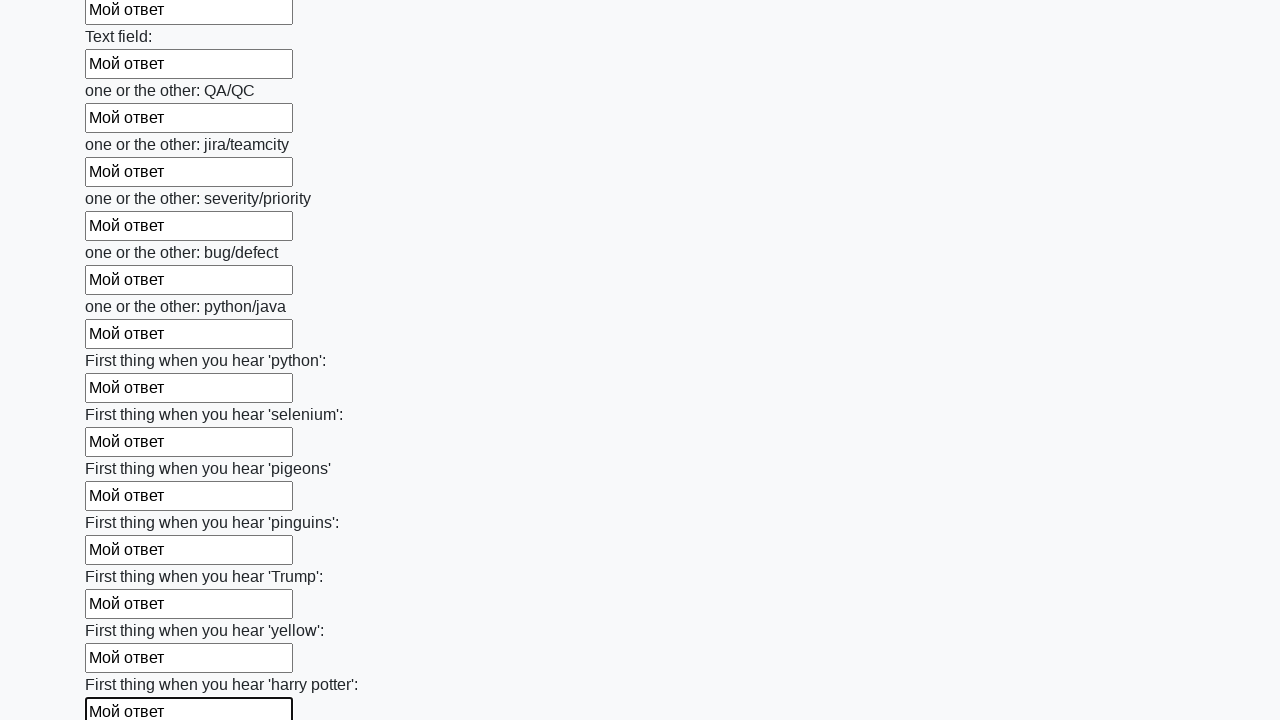

Filled input field with 'Мой ответ' on input >> nth=99
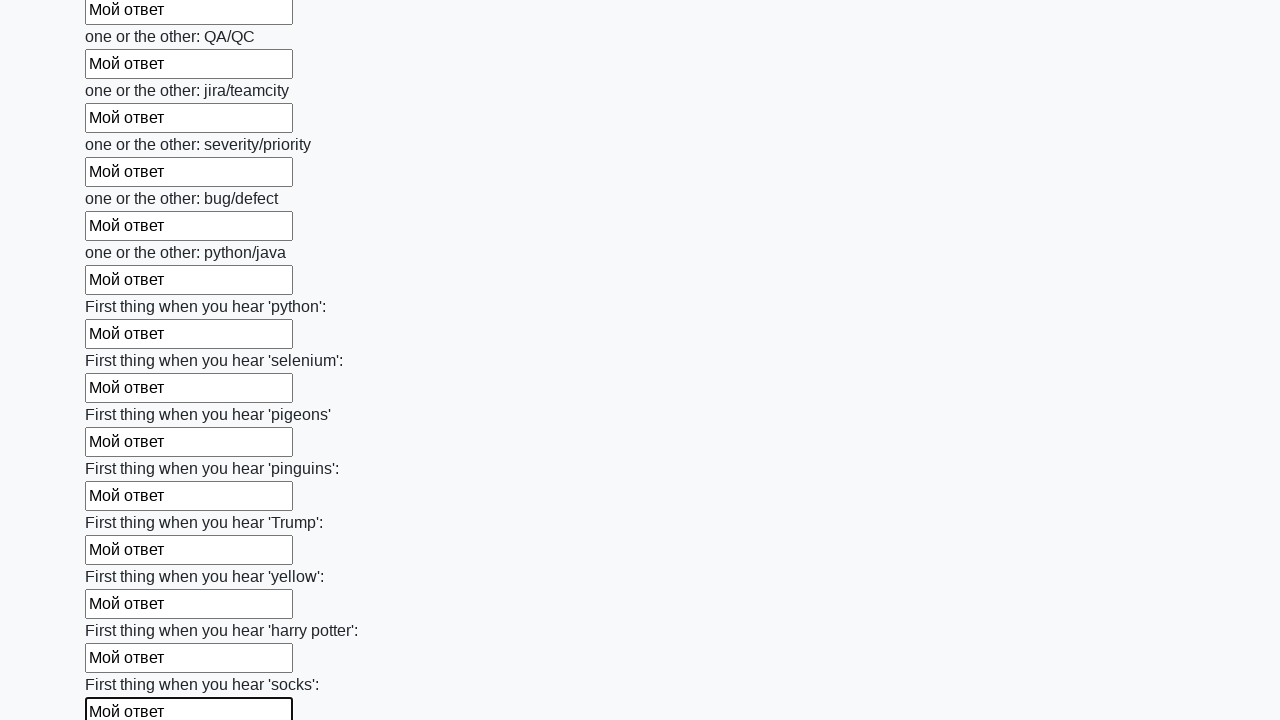

Clicked the submit button at (123, 611) on button.btn
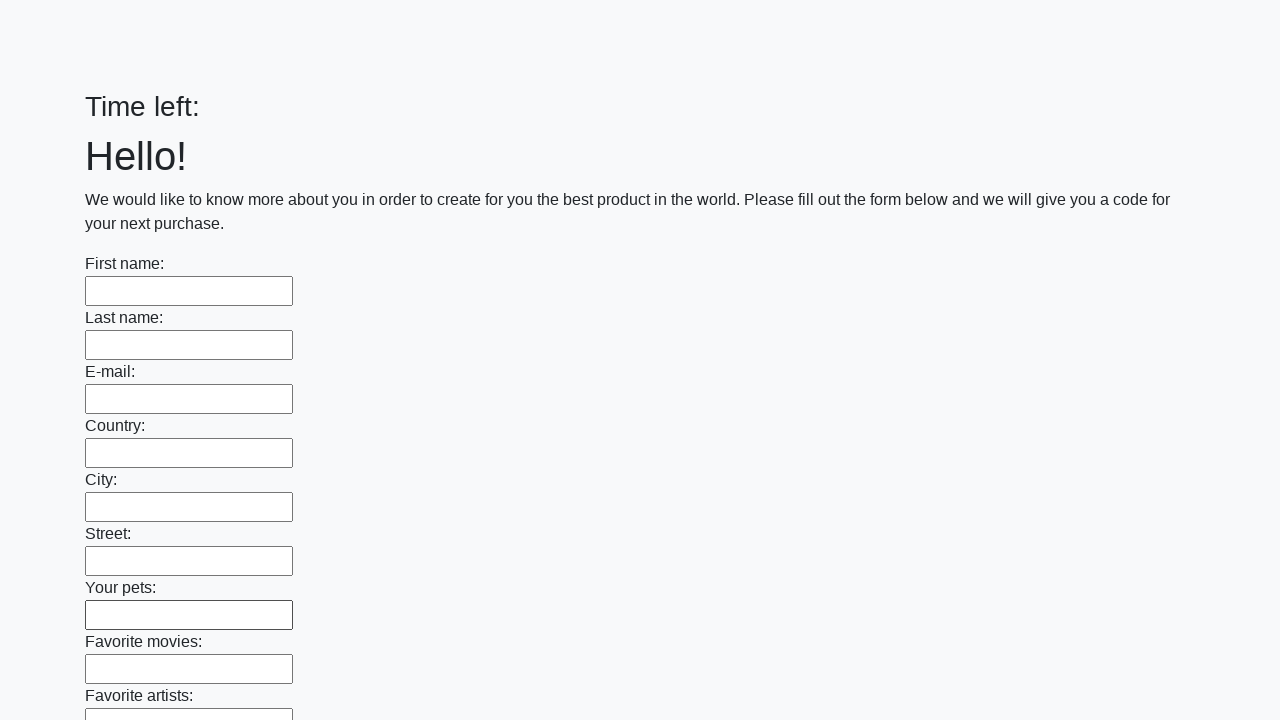

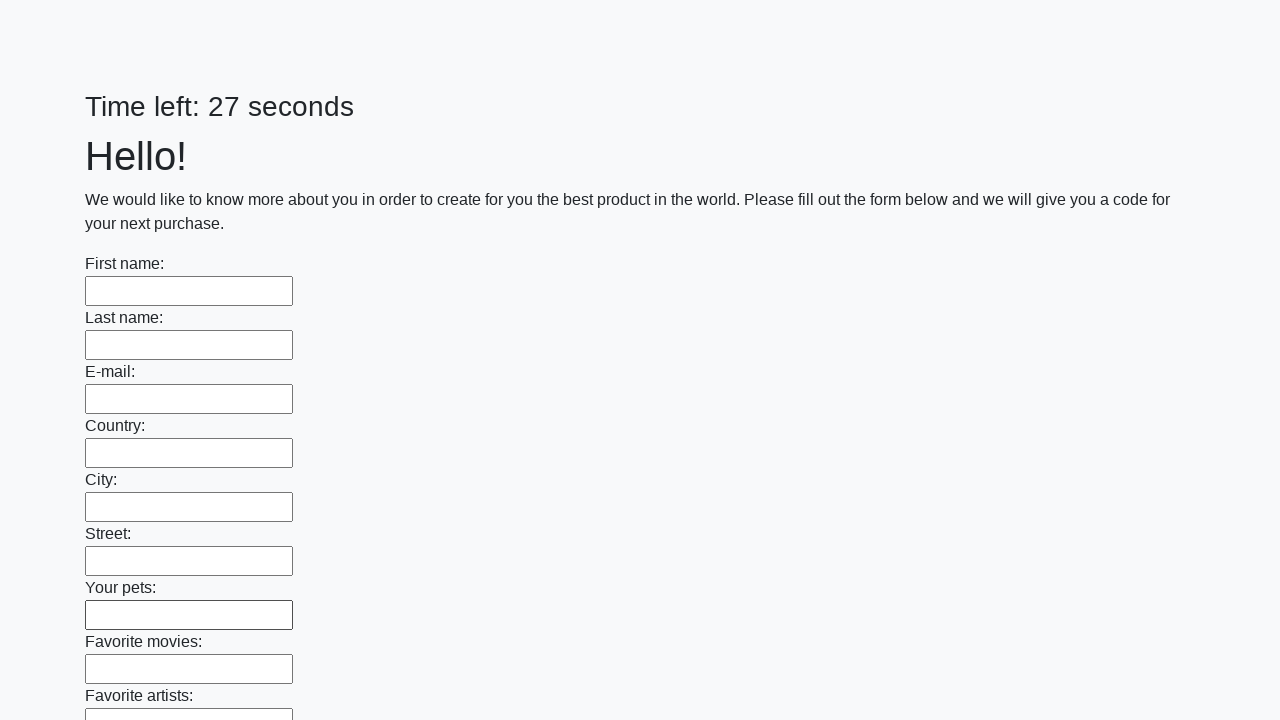